Navigates to jQuery UI website and highlights the "Demos" link element by toggling its border style multiple times to create a visual blinking effect

Starting URL: http://jqueryui.com/

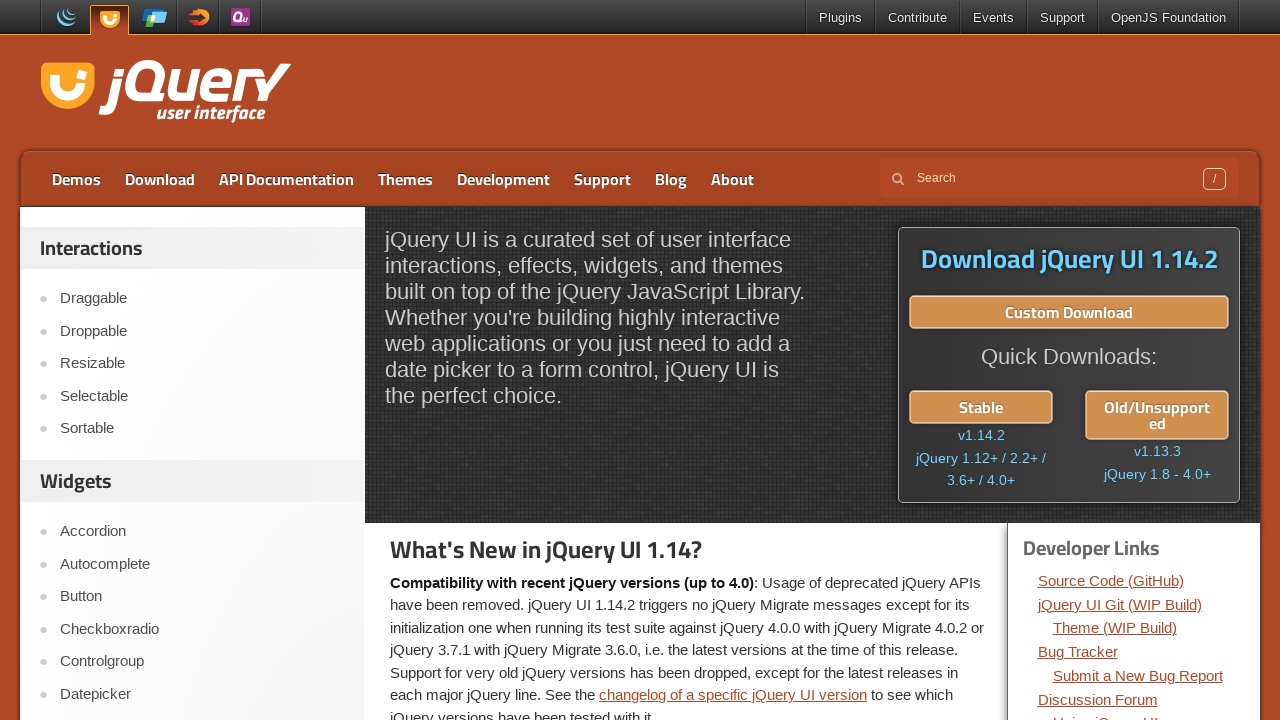

Navigated to jQuery UI website
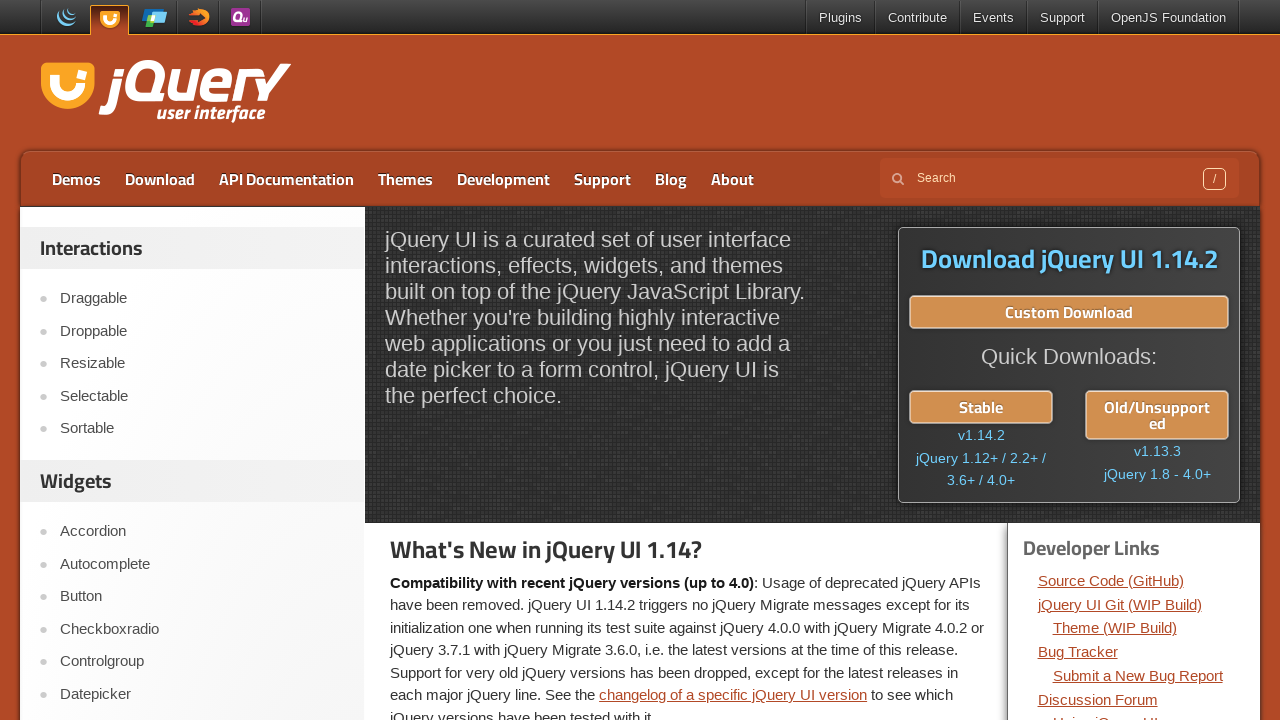

Located the 'Demos' link element
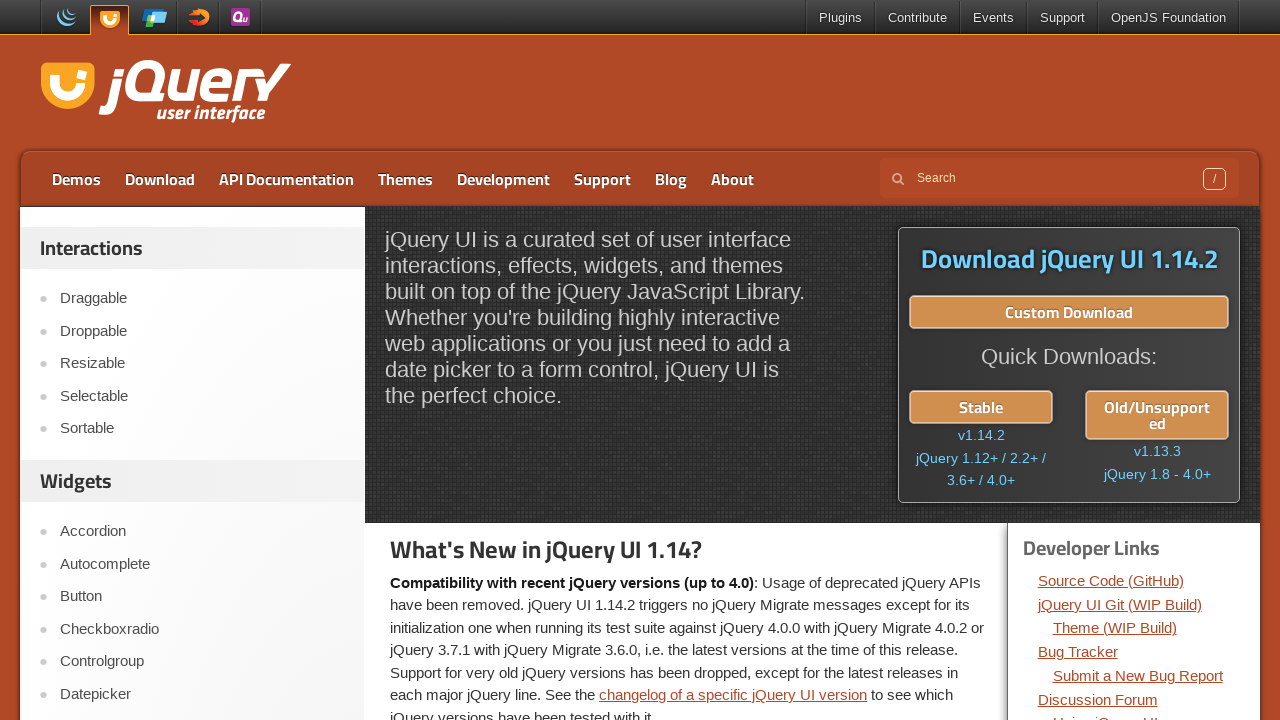

Applied highlight style to Demos link (yellow text, green border)
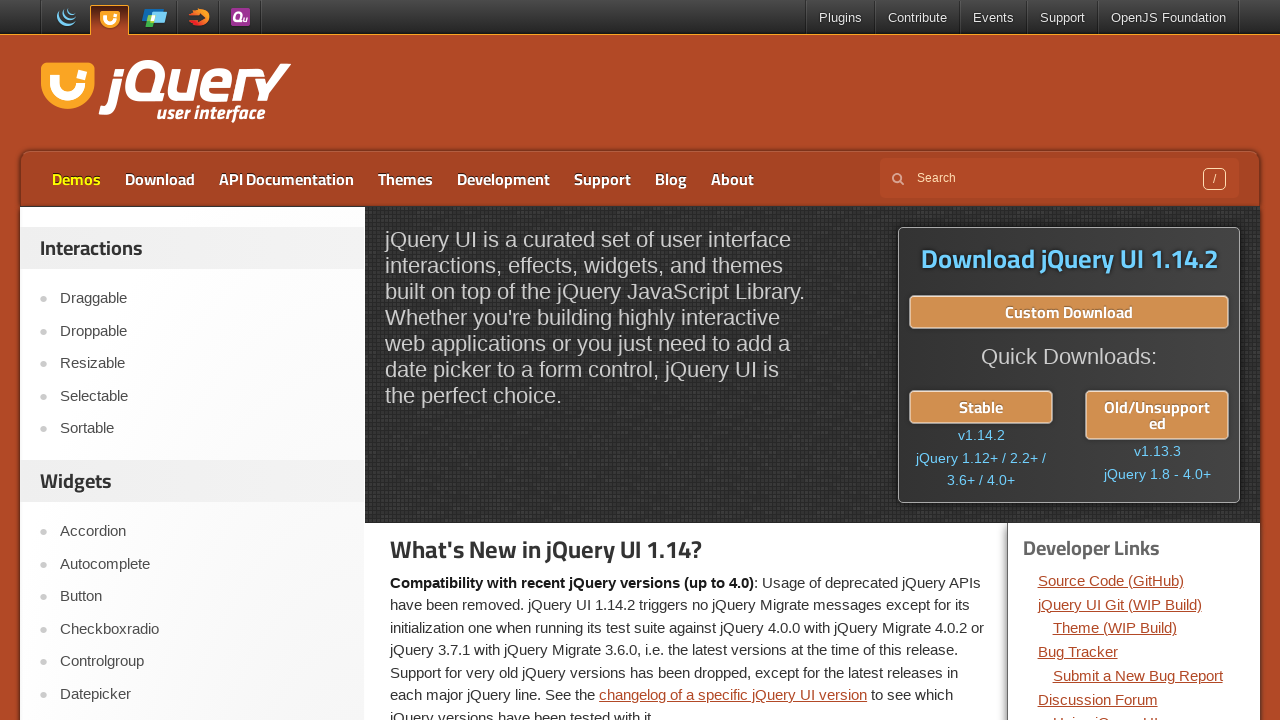

Waited 300ms while highlight is visible
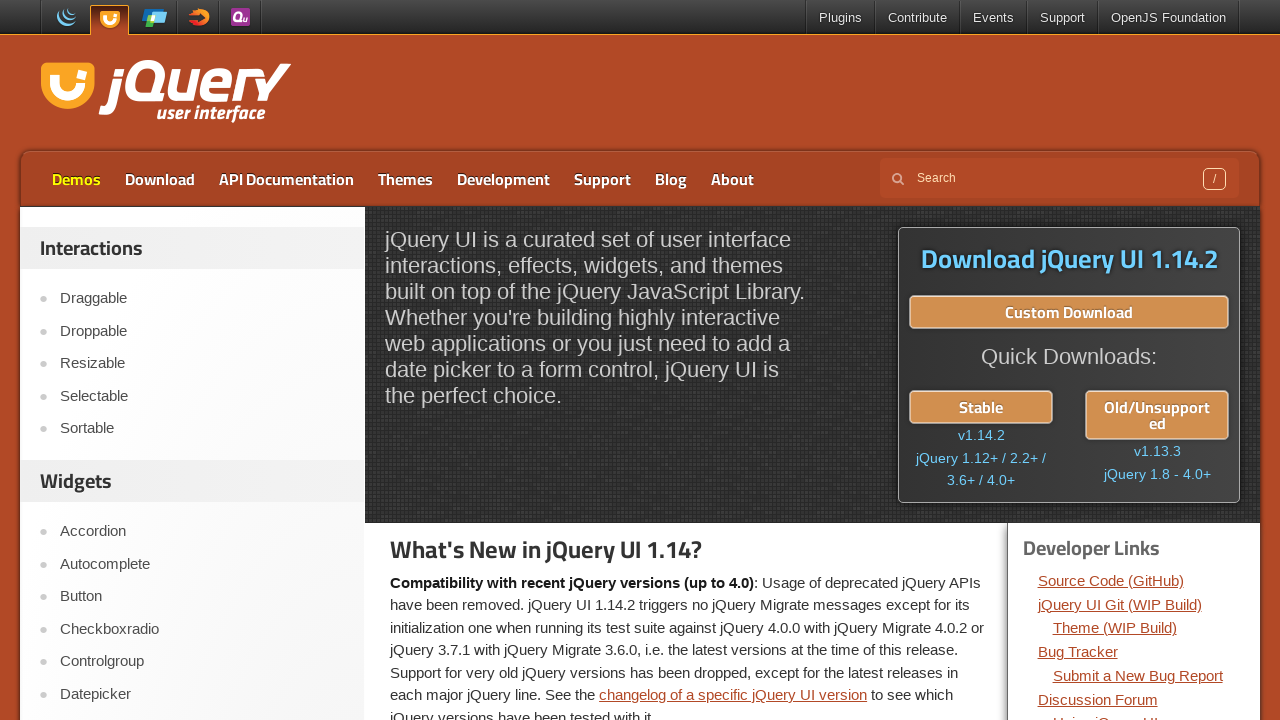

Removed highlight style from Demos link (made transparent)
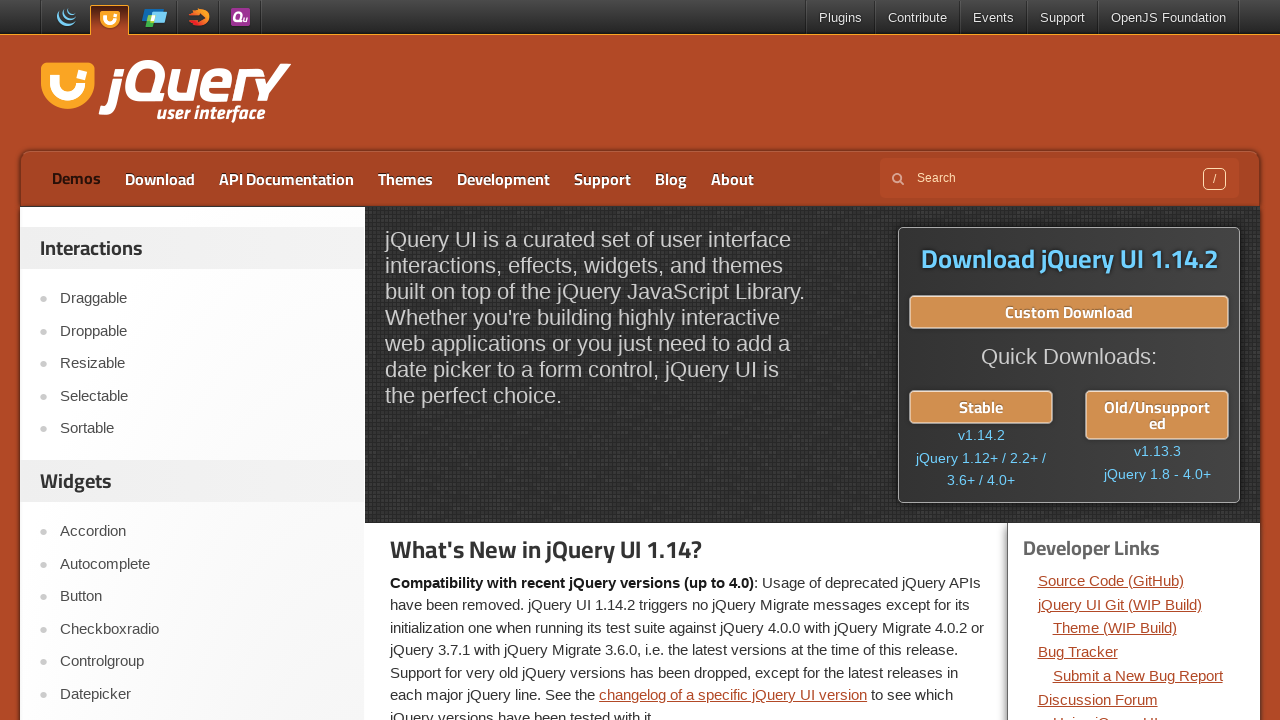

Waited 300ms while highlight is removed
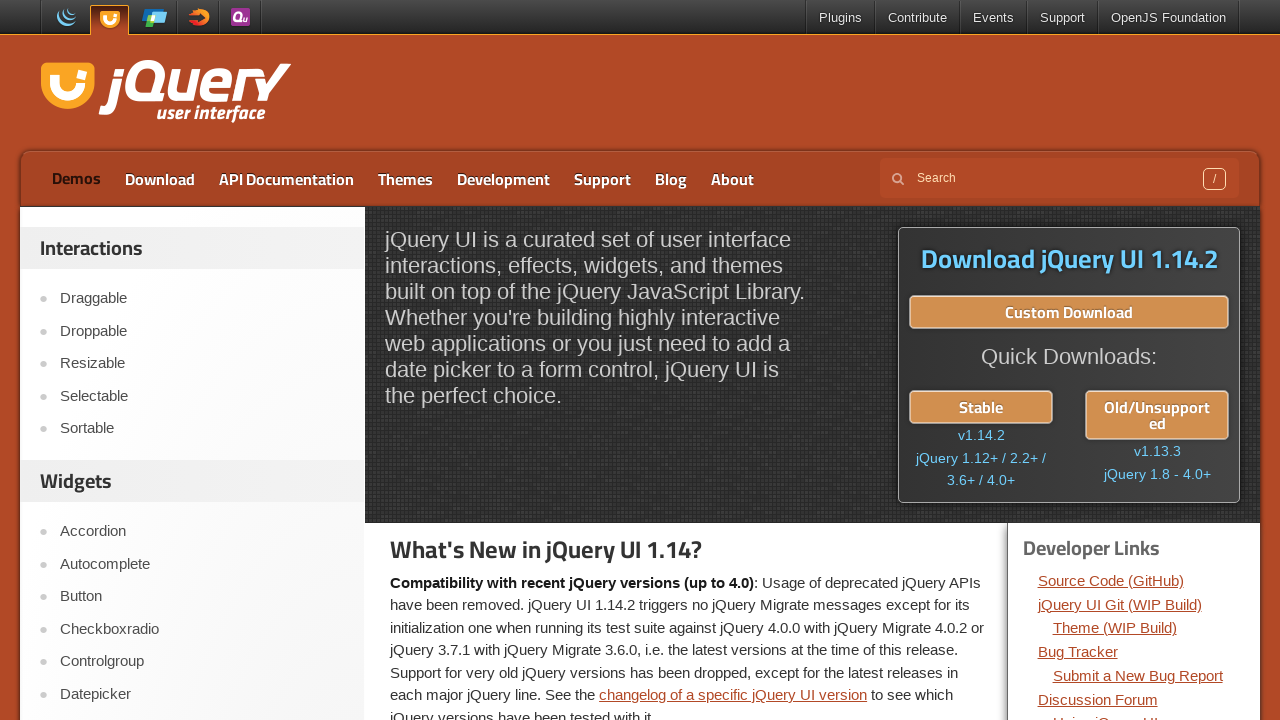

Applied highlight style to Demos link (yellow text, green border)
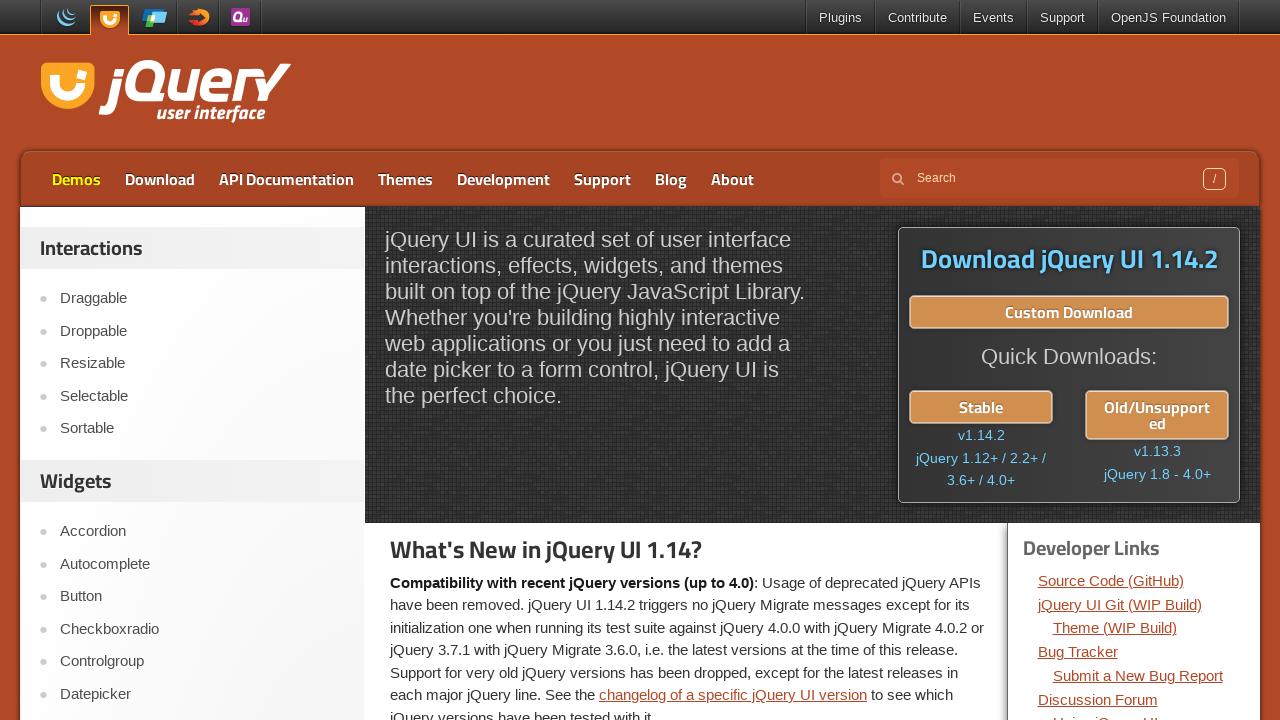

Waited 300ms while highlight is visible
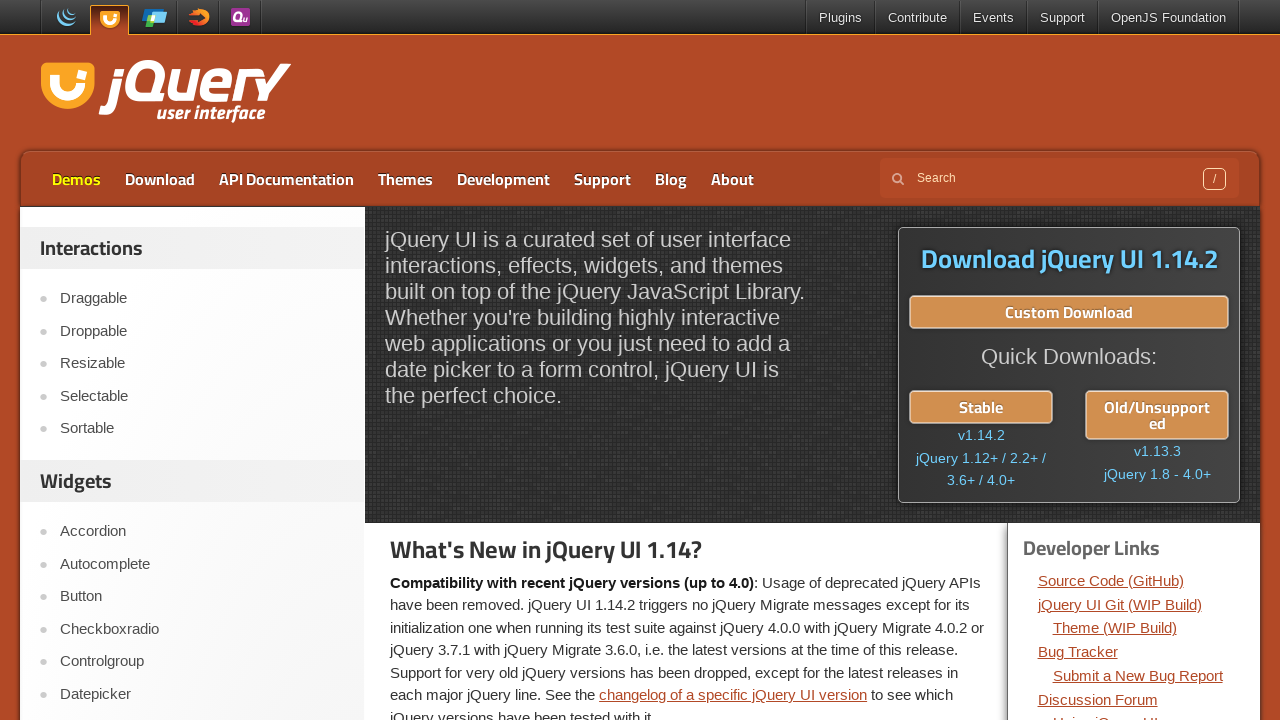

Removed highlight style from Demos link (made transparent)
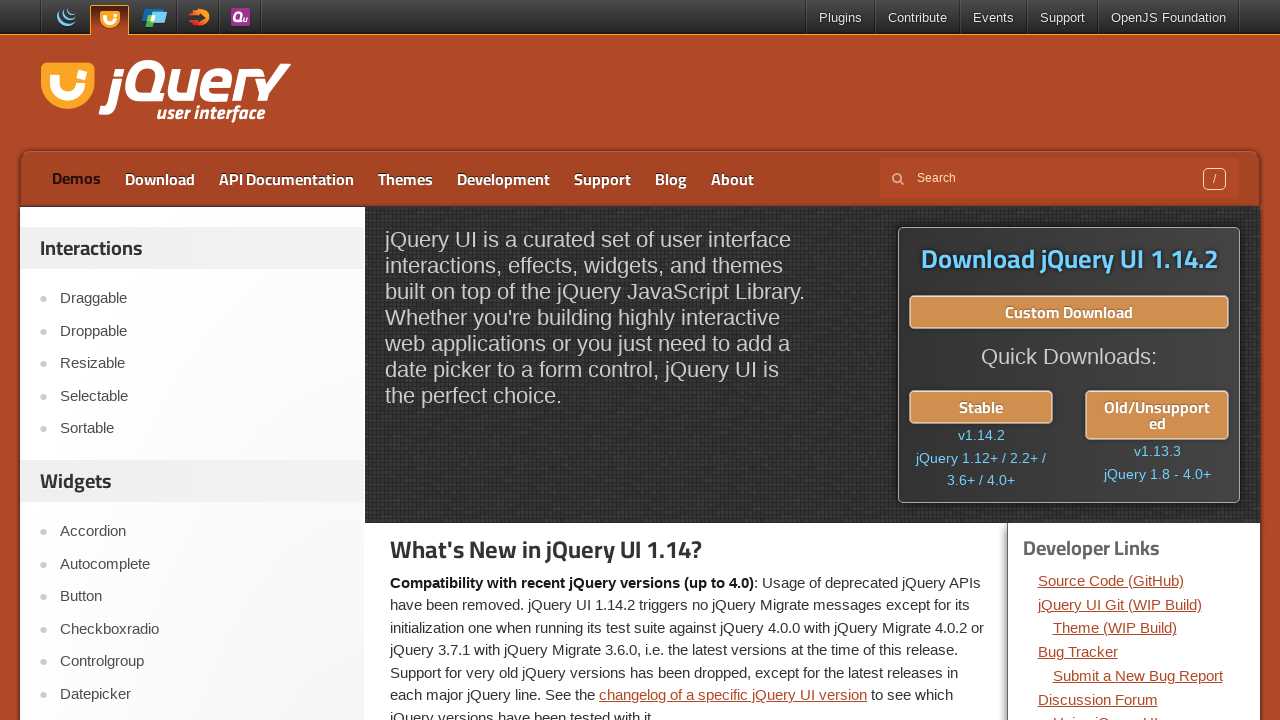

Waited 300ms while highlight is removed
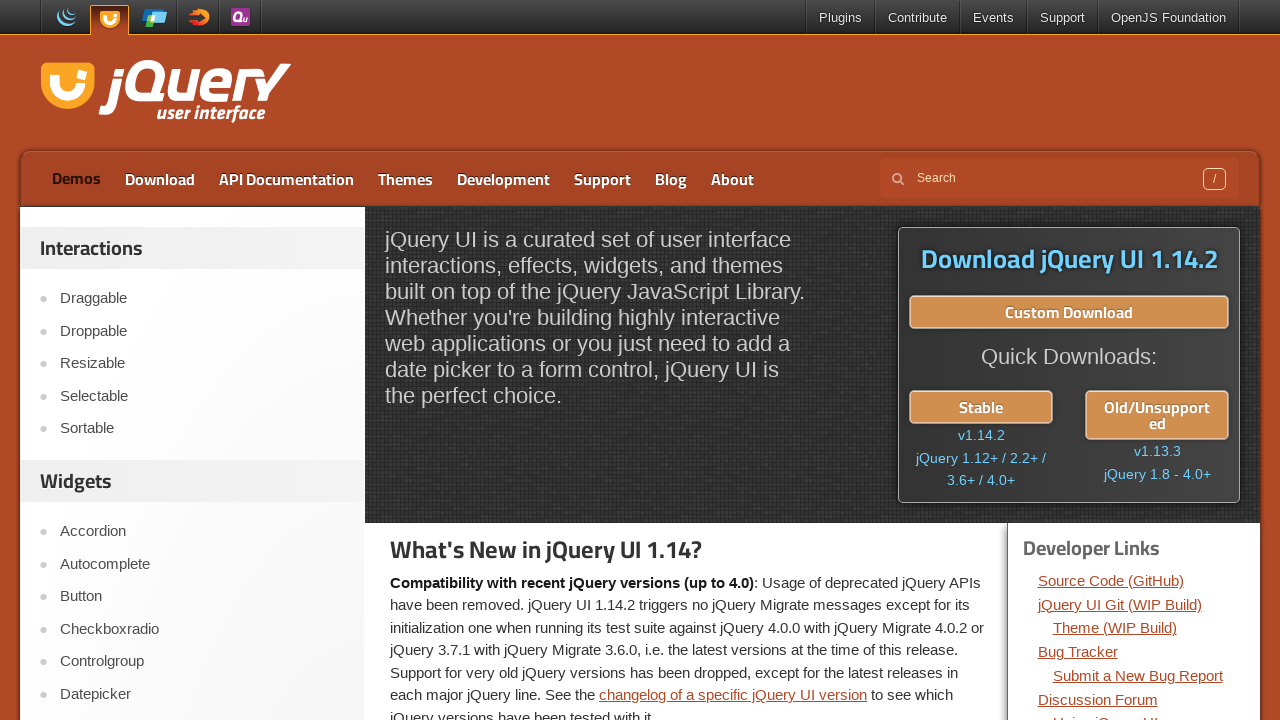

Applied highlight style to Demos link (yellow text, green border)
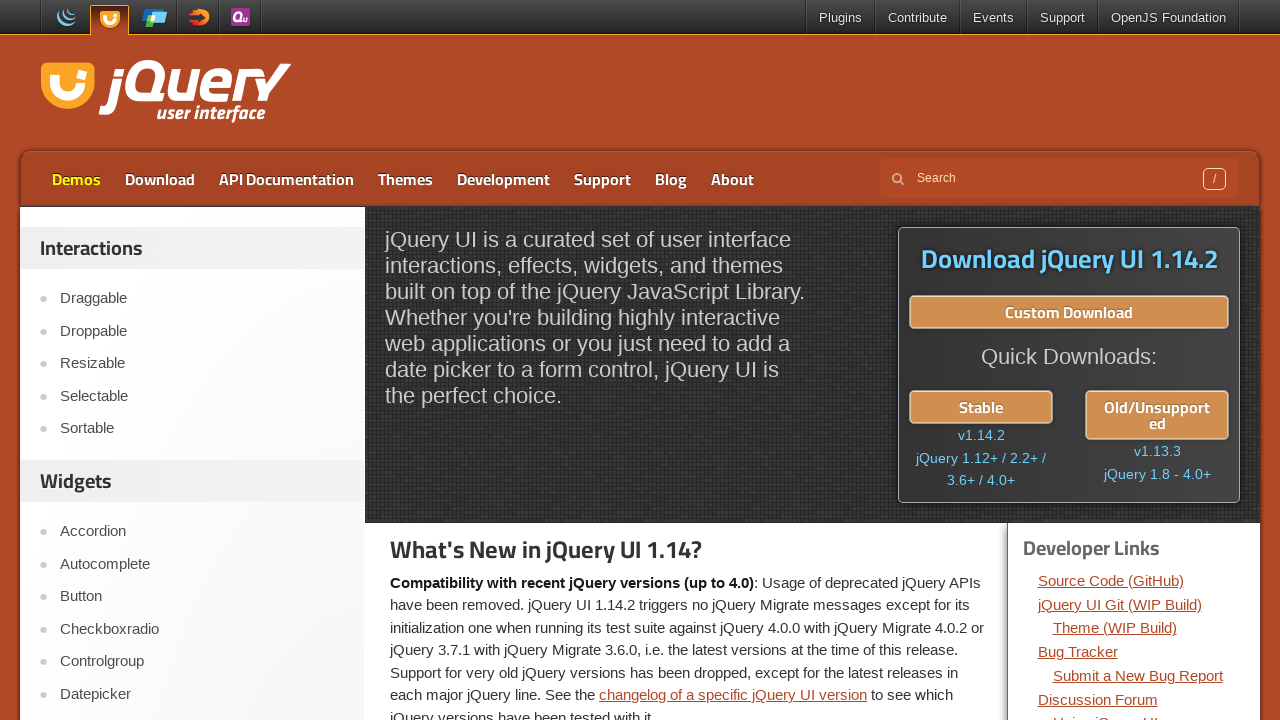

Waited 300ms while highlight is visible
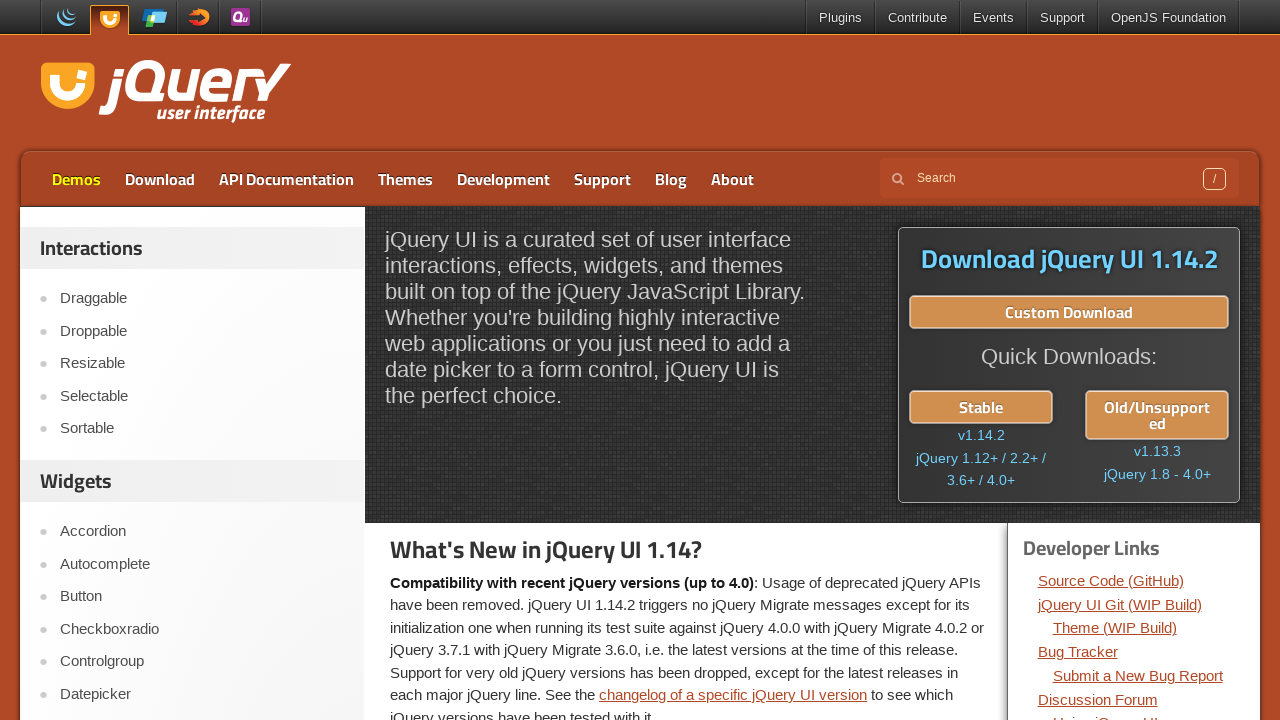

Removed highlight style from Demos link (made transparent)
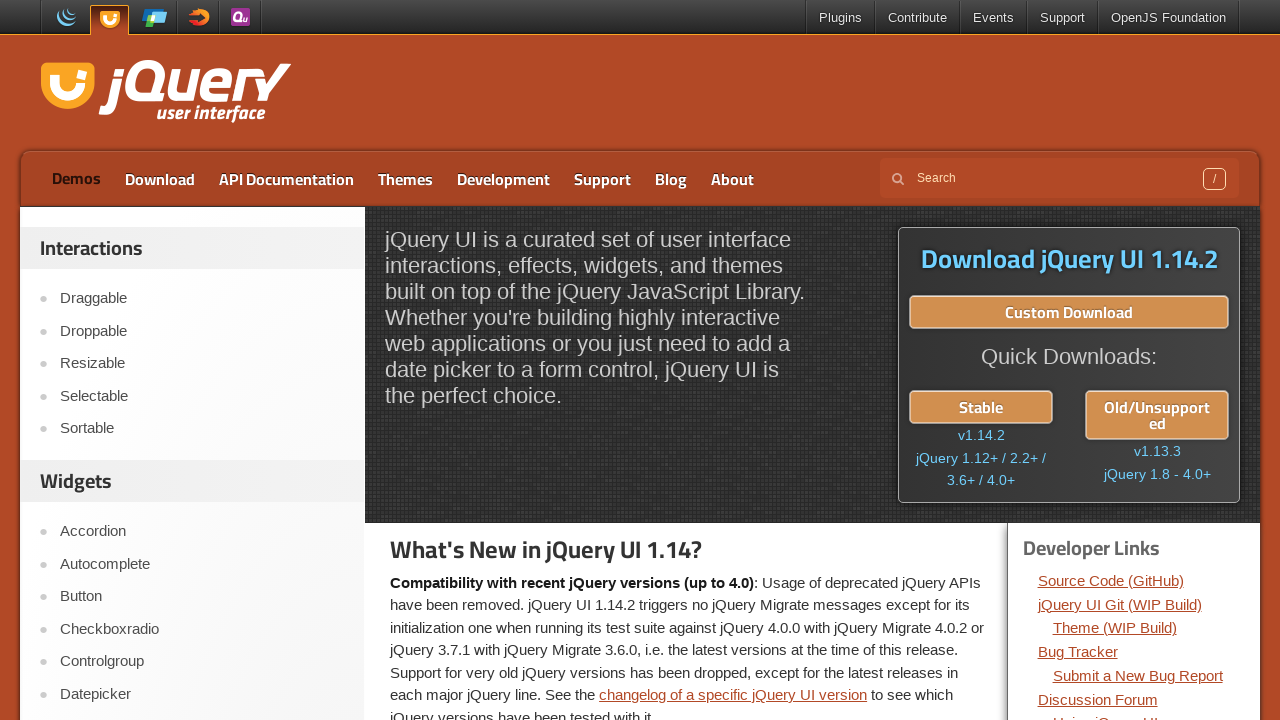

Waited 300ms while highlight is removed
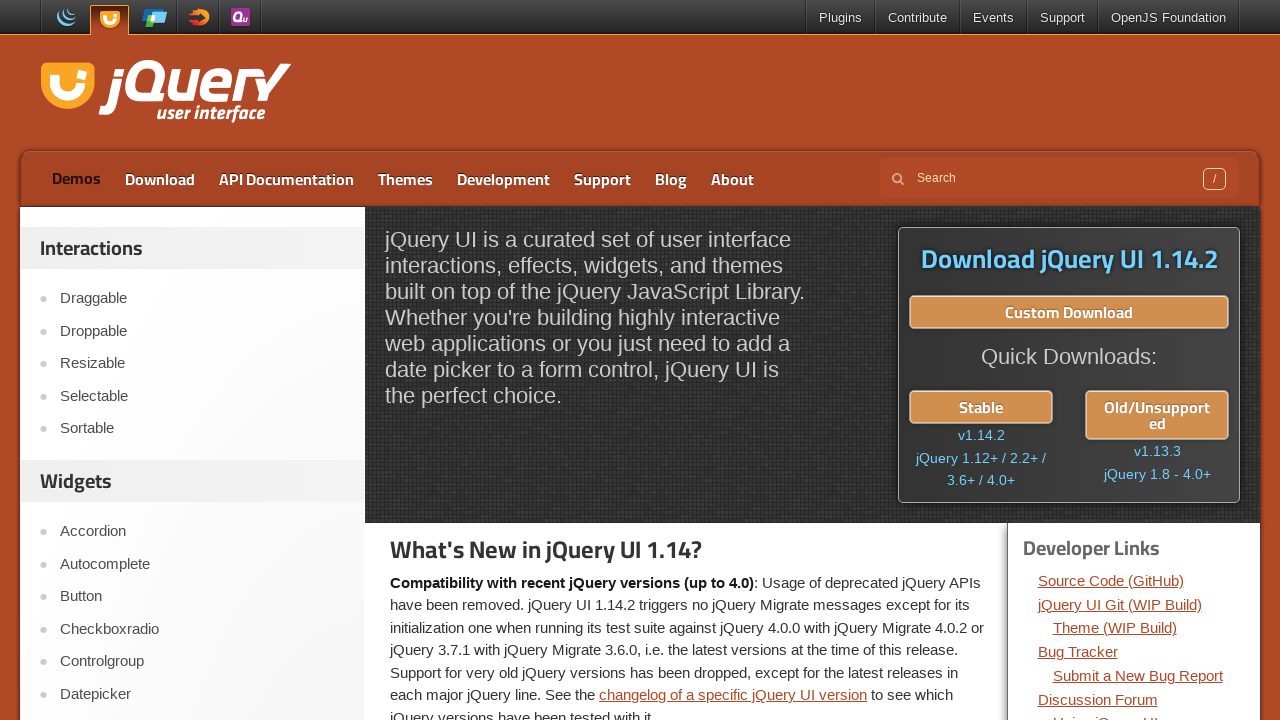

Applied highlight style to Demos link (yellow text, green border)
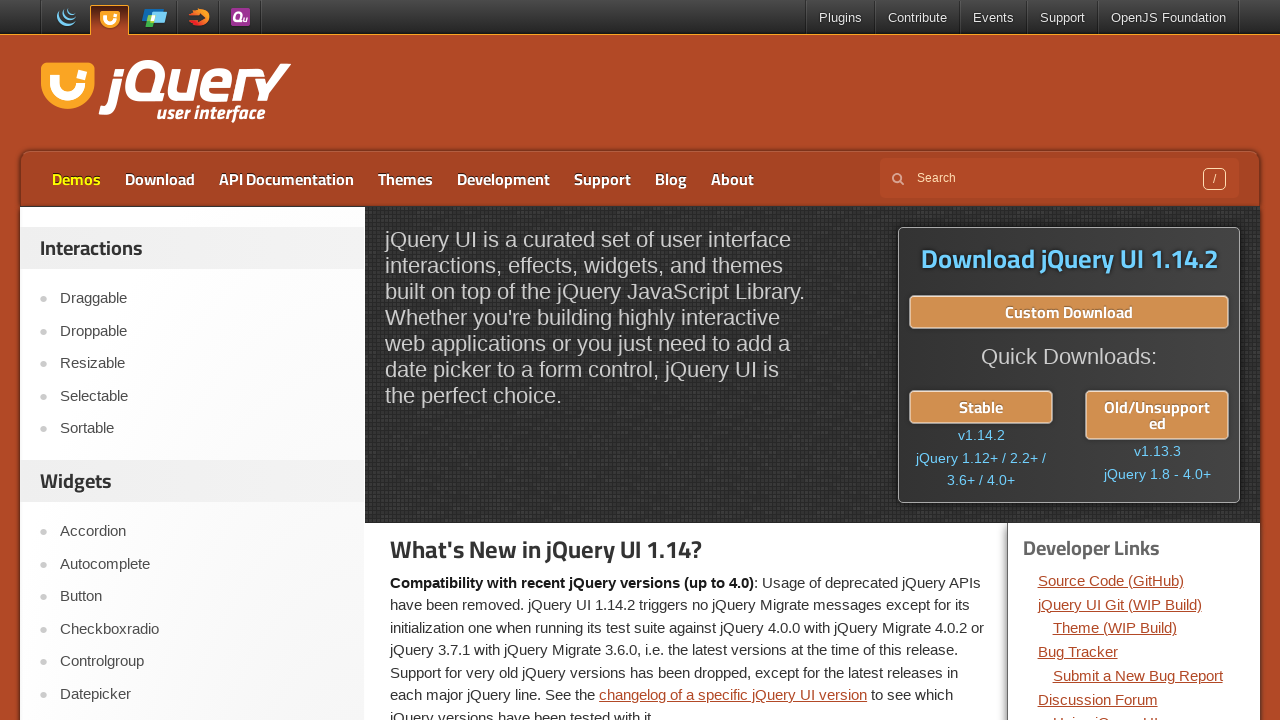

Waited 300ms while highlight is visible
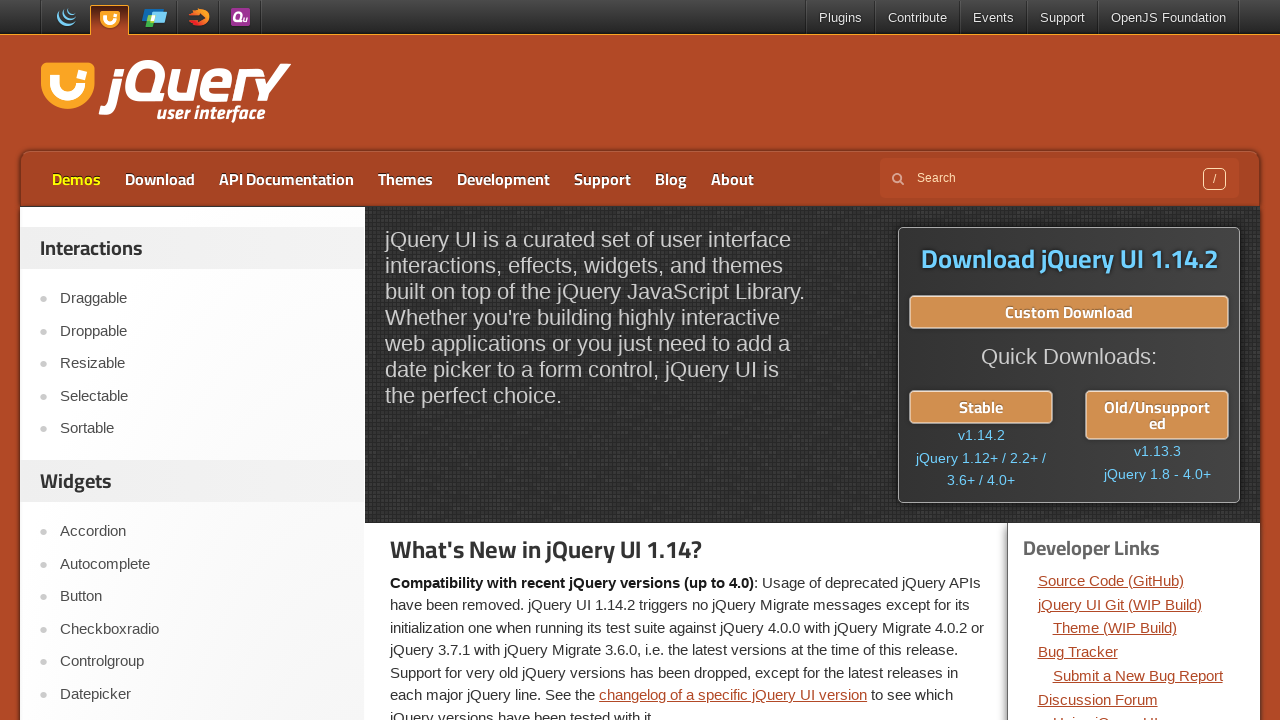

Removed highlight style from Demos link (made transparent)
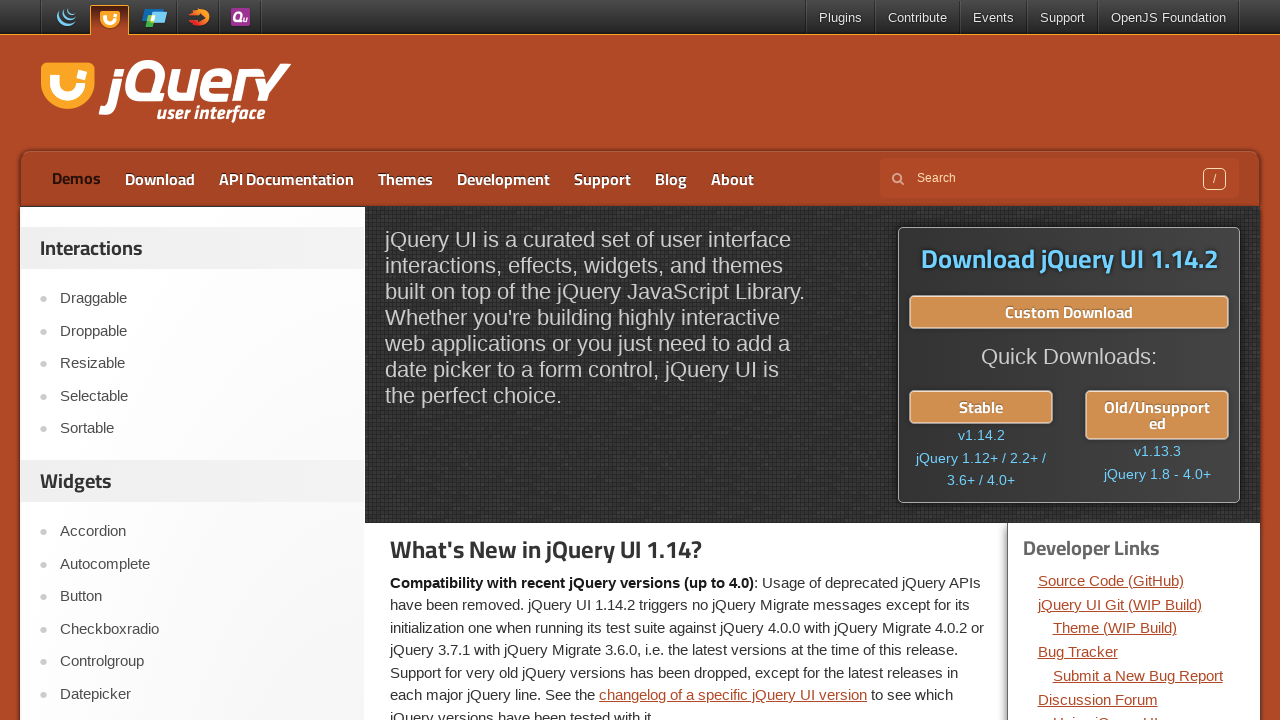

Waited 300ms while highlight is removed
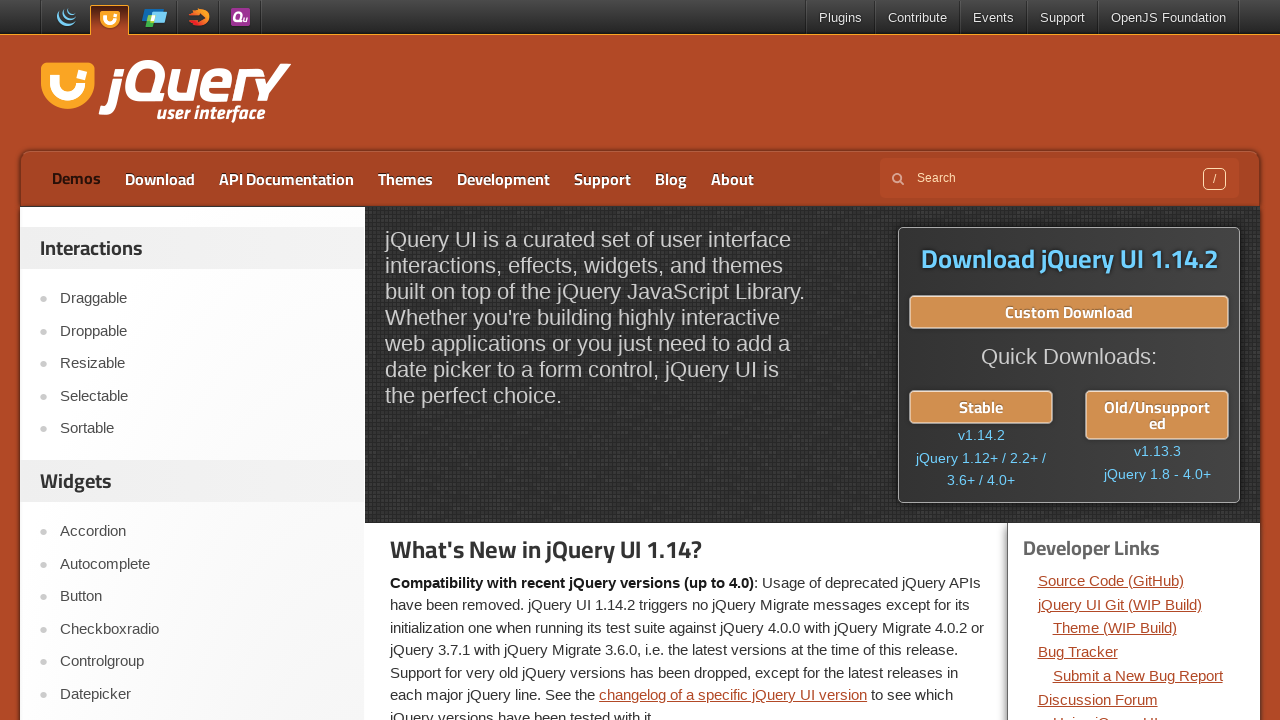

Applied highlight style to Demos link (yellow text, green border)
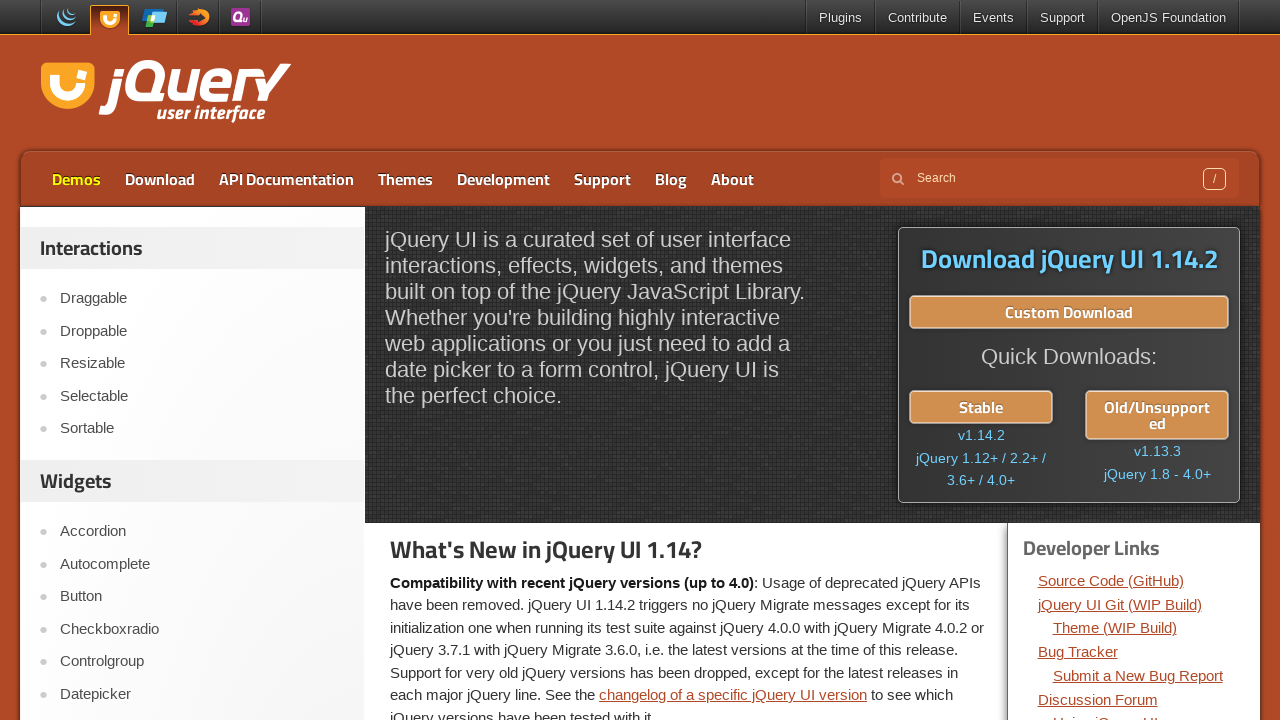

Waited 300ms while highlight is visible
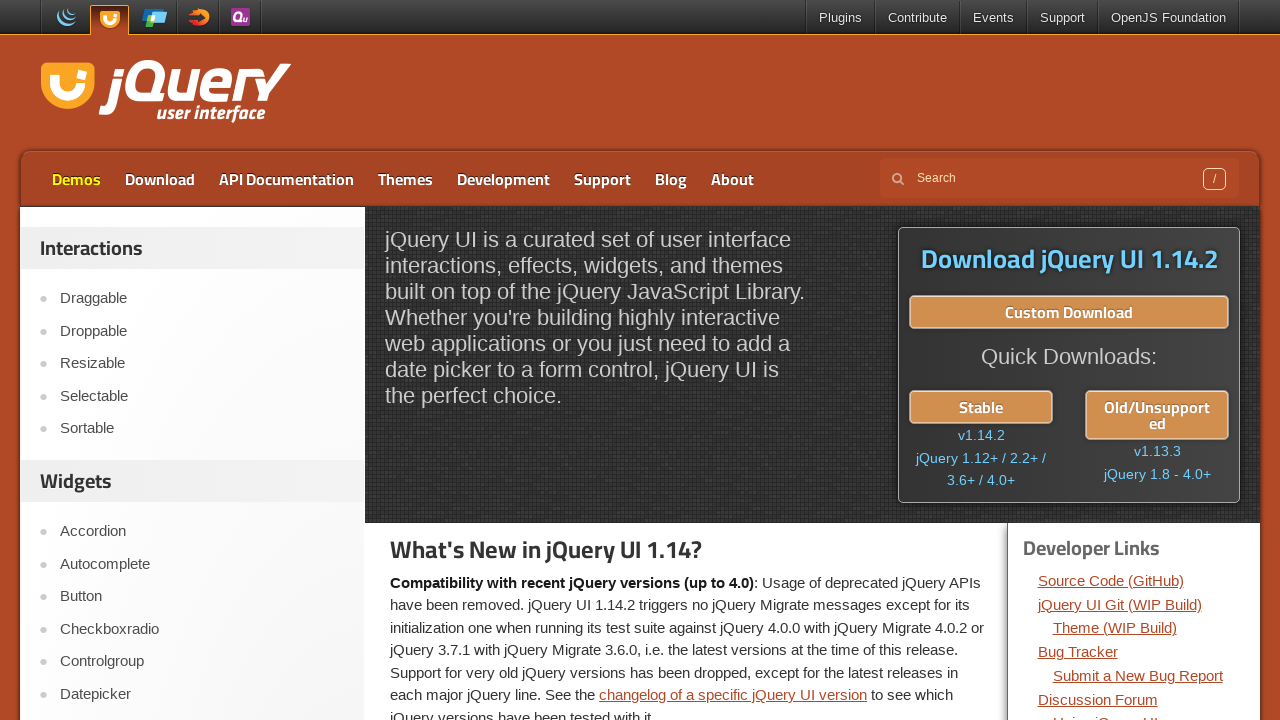

Removed highlight style from Demos link (made transparent)
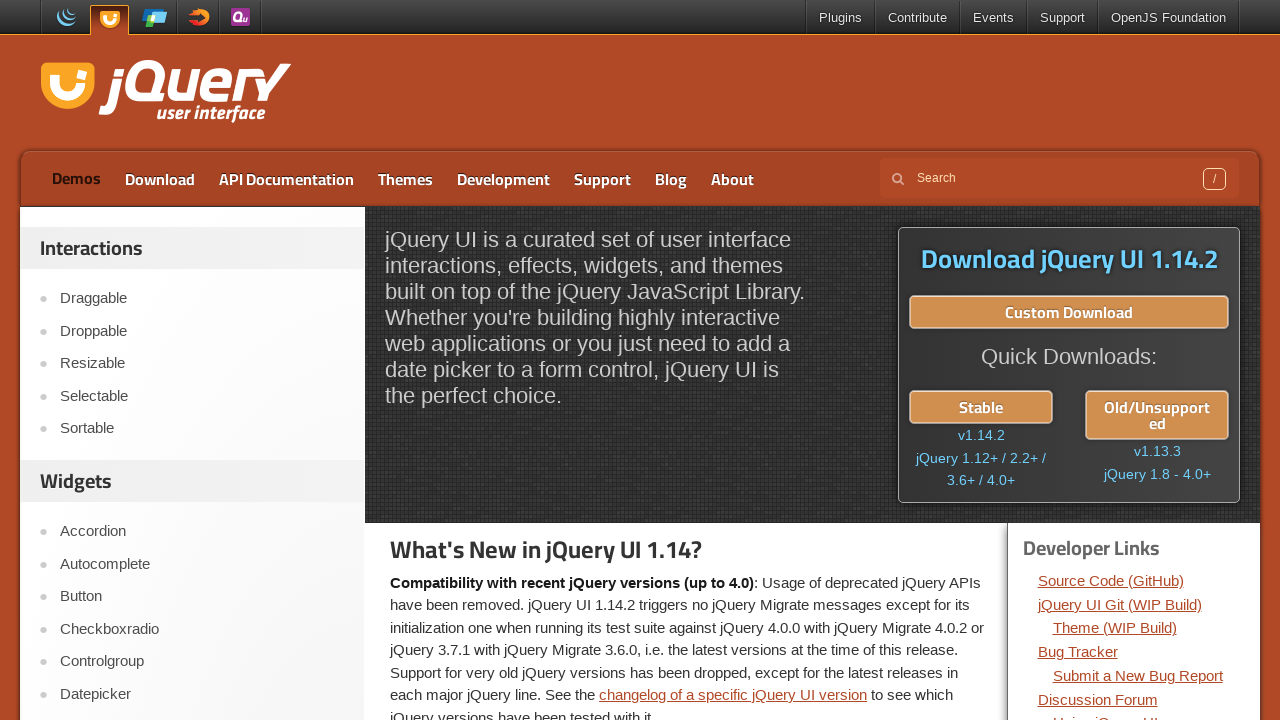

Waited 300ms while highlight is removed
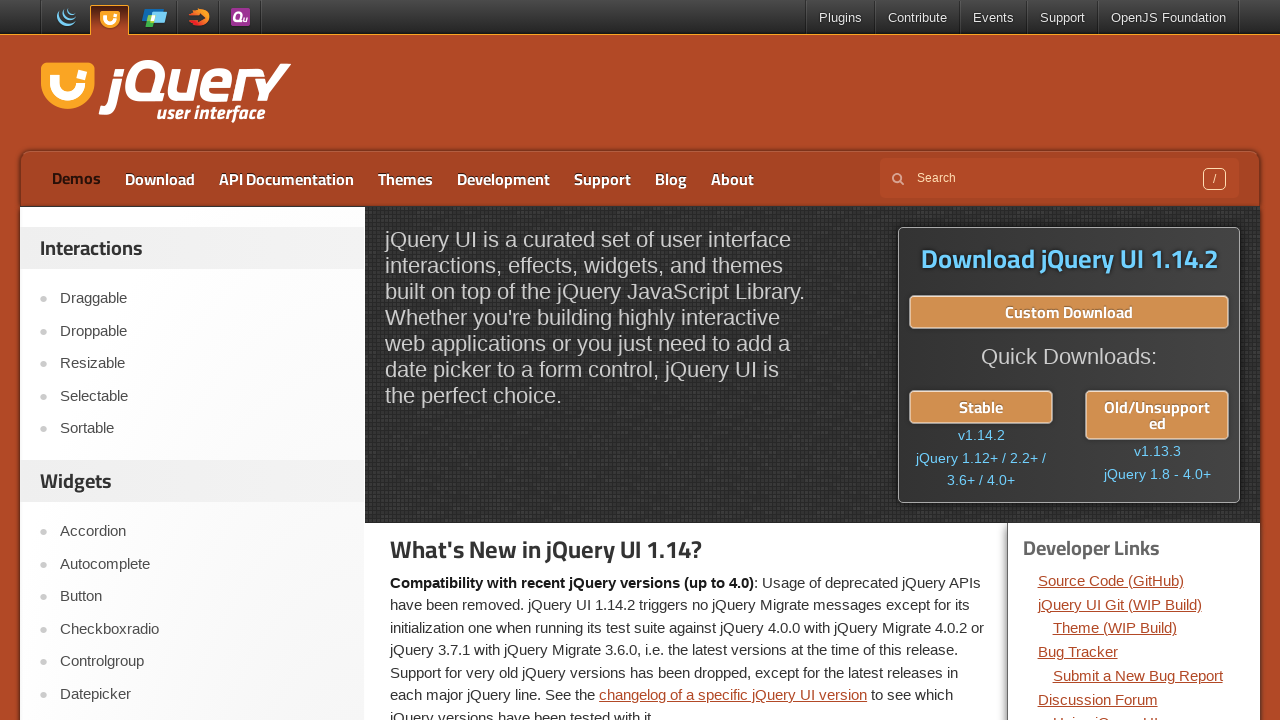

Applied highlight style to Demos link (yellow text, green border)
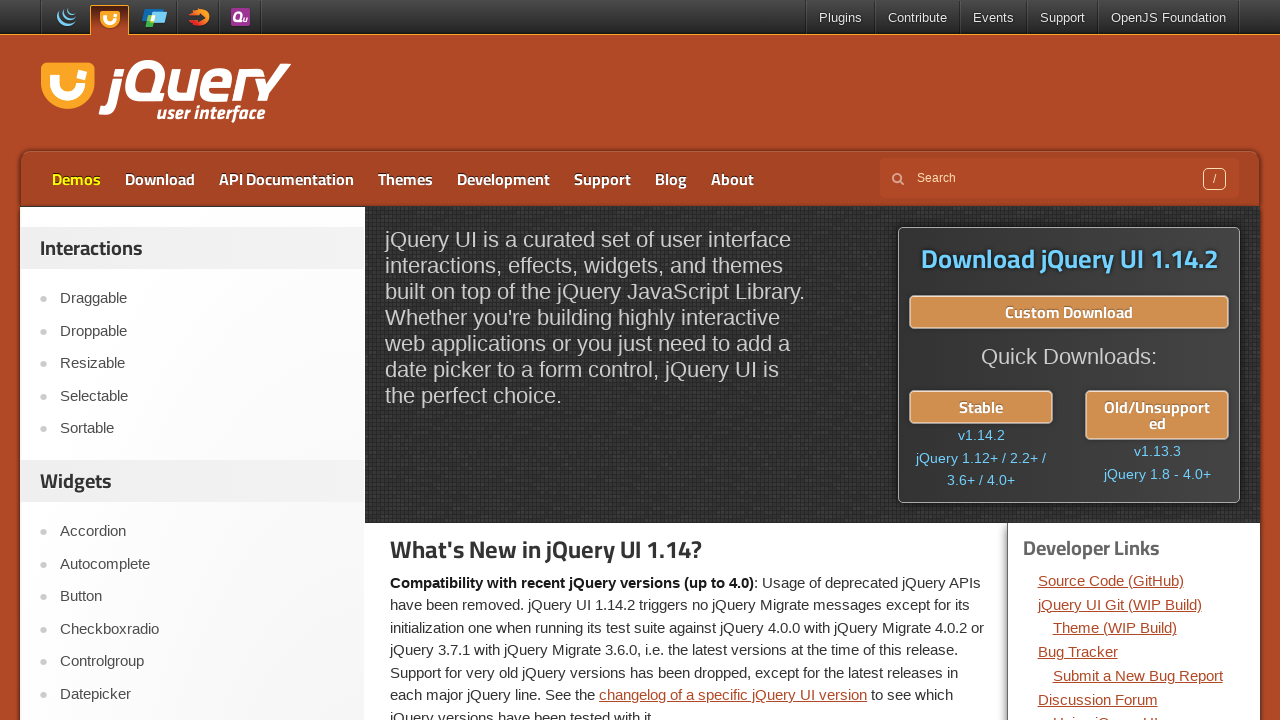

Waited 300ms while highlight is visible
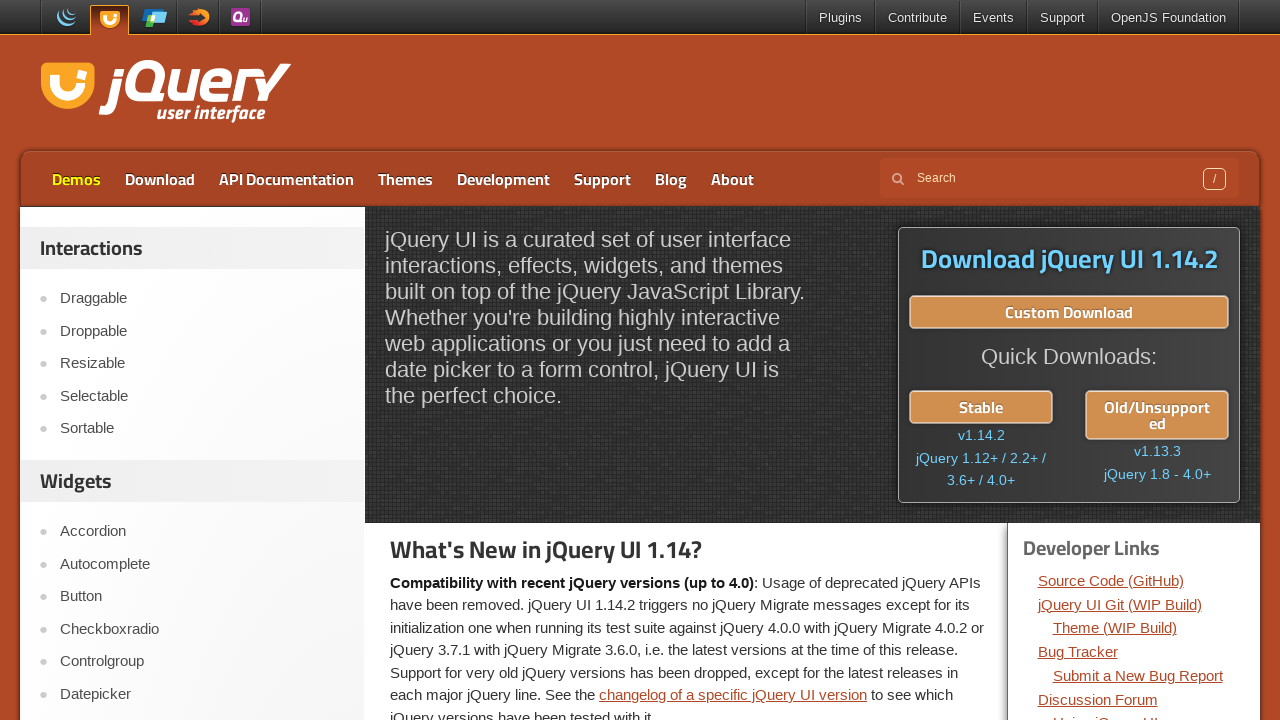

Removed highlight style from Demos link (made transparent)
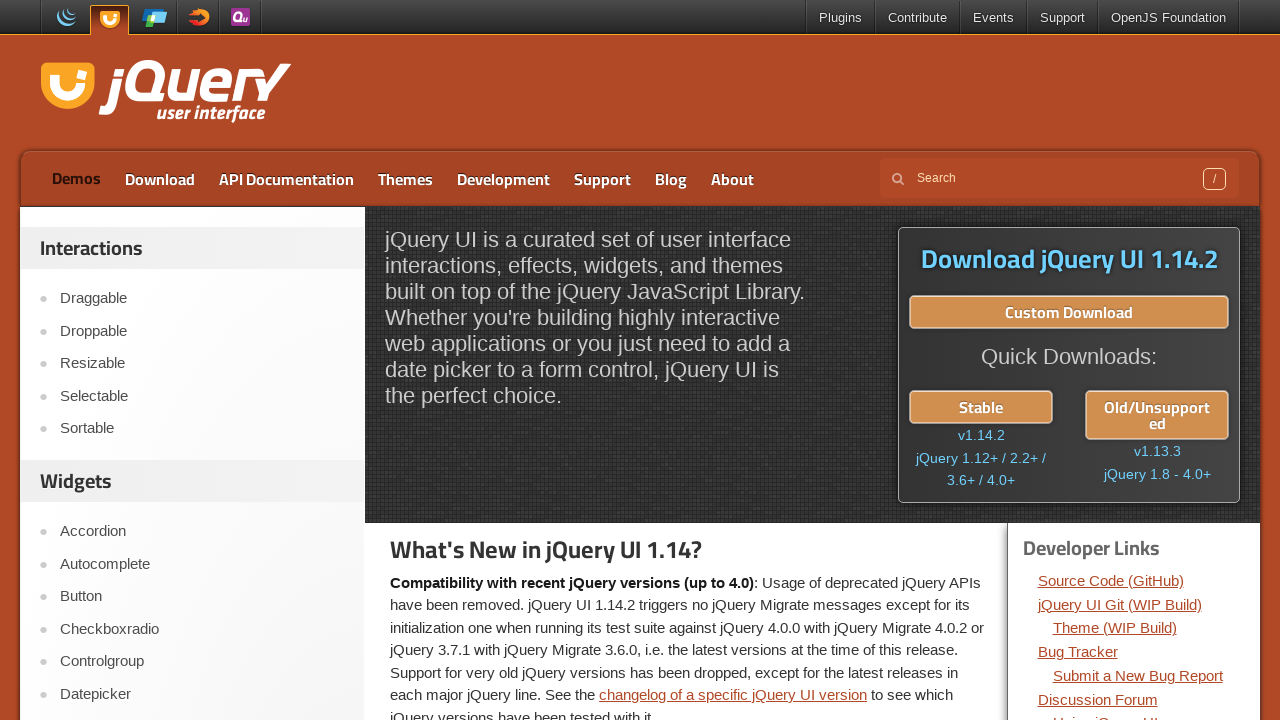

Waited 300ms while highlight is removed
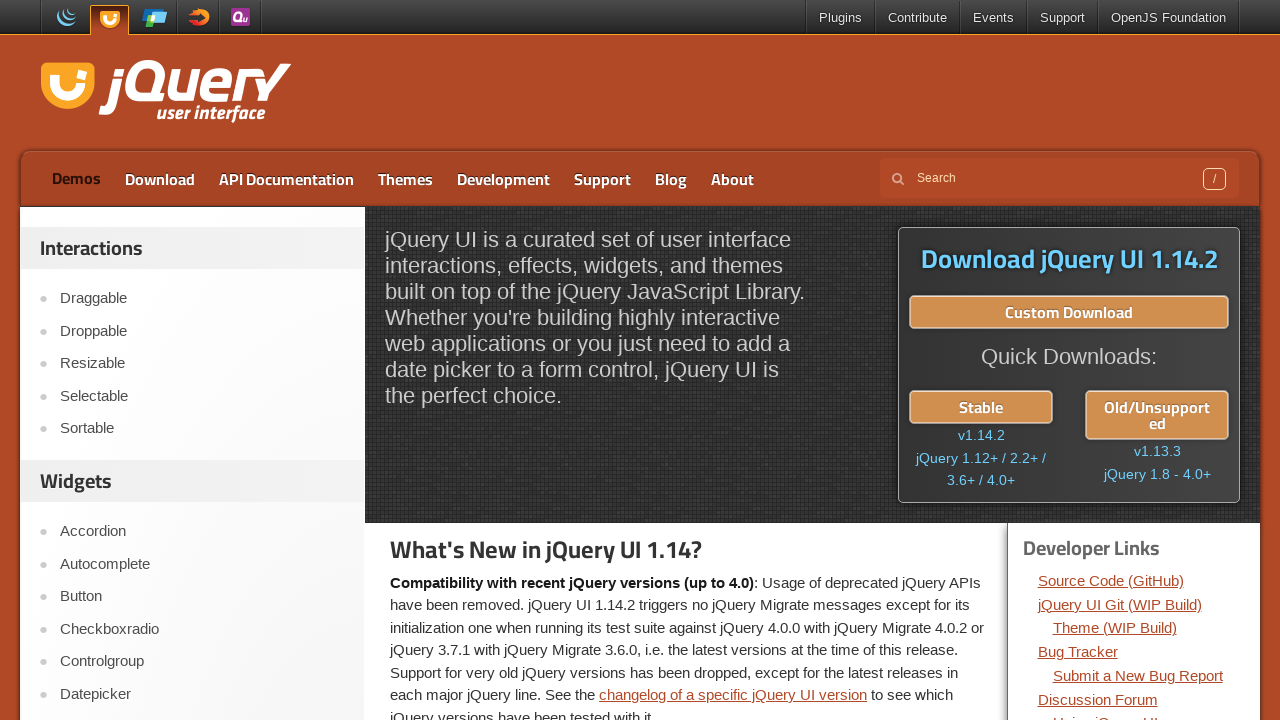

Applied highlight style to Demos link (yellow text, green border)
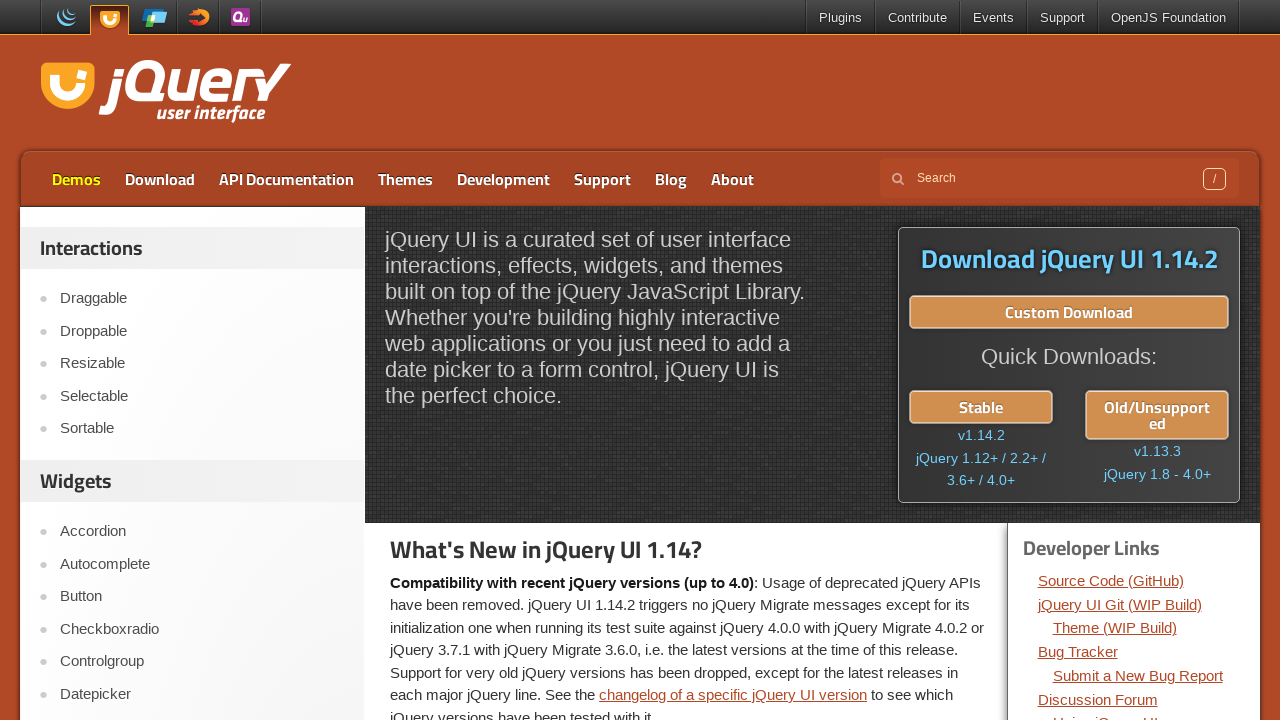

Waited 300ms while highlight is visible
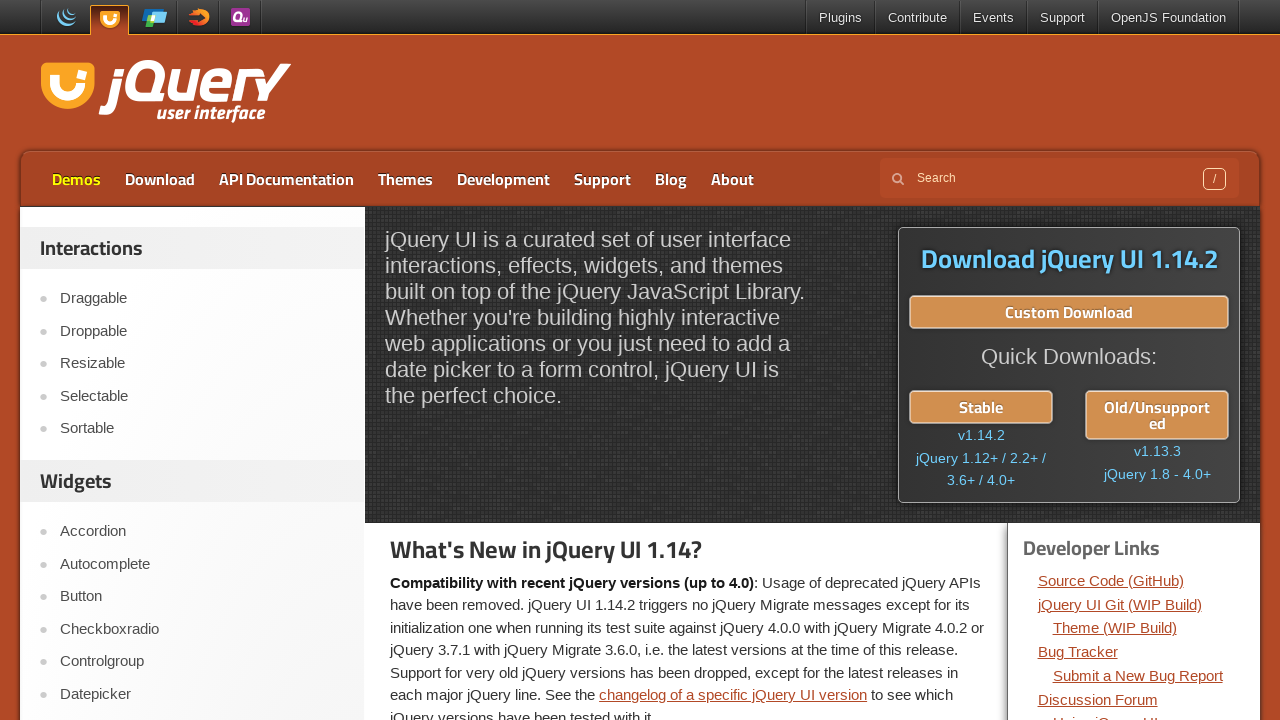

Removed highlight style from Demos link (made transparent)
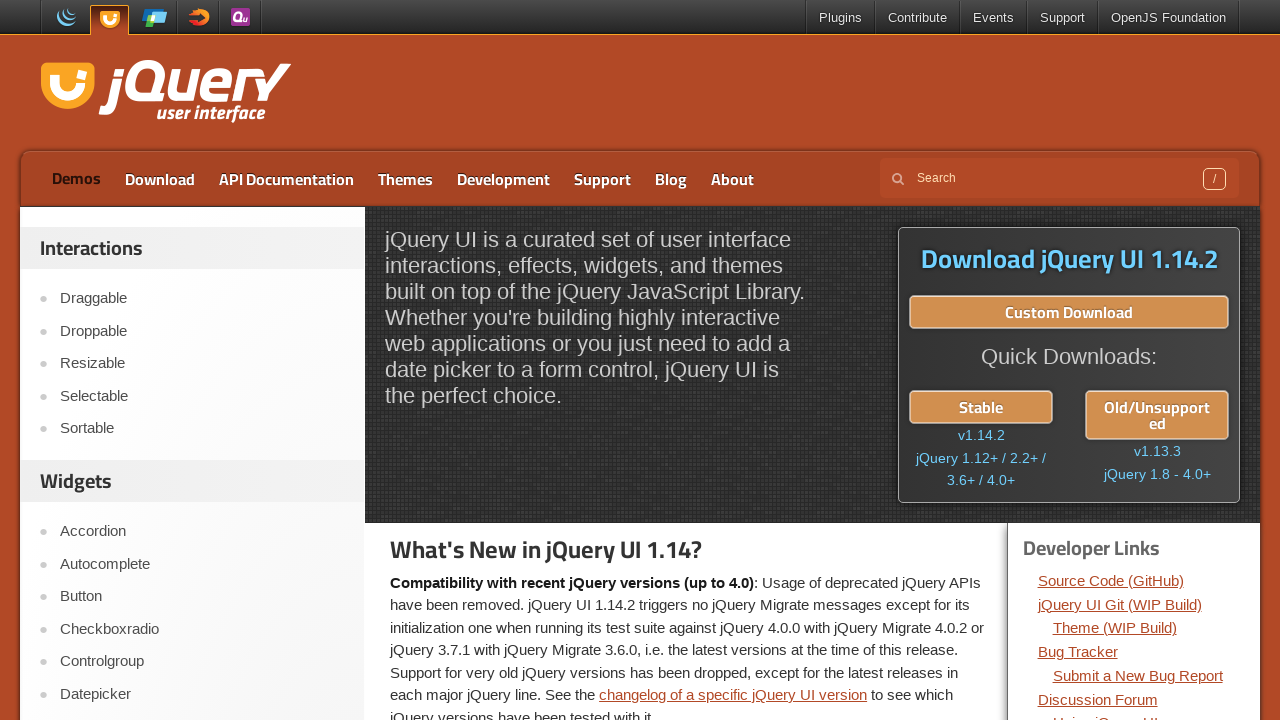

Waited 300ms while highlight is removed
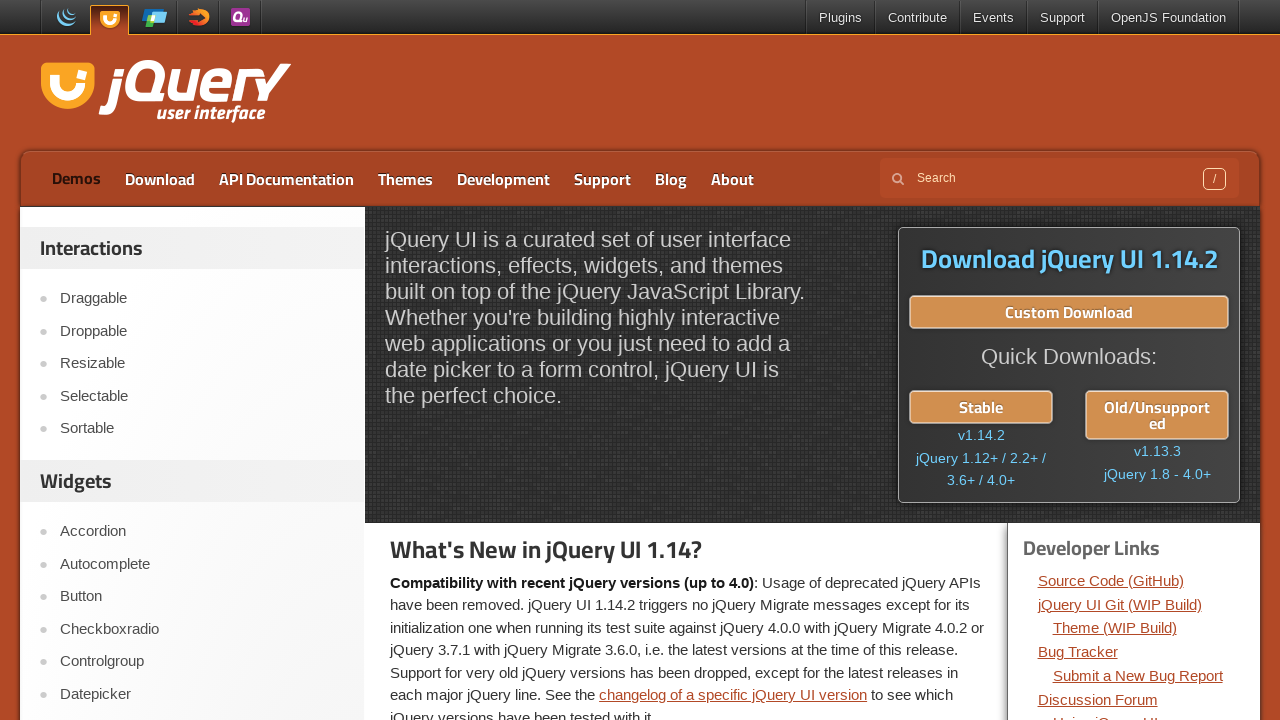

Applied highlight style to Demos link (yellow text, green border)
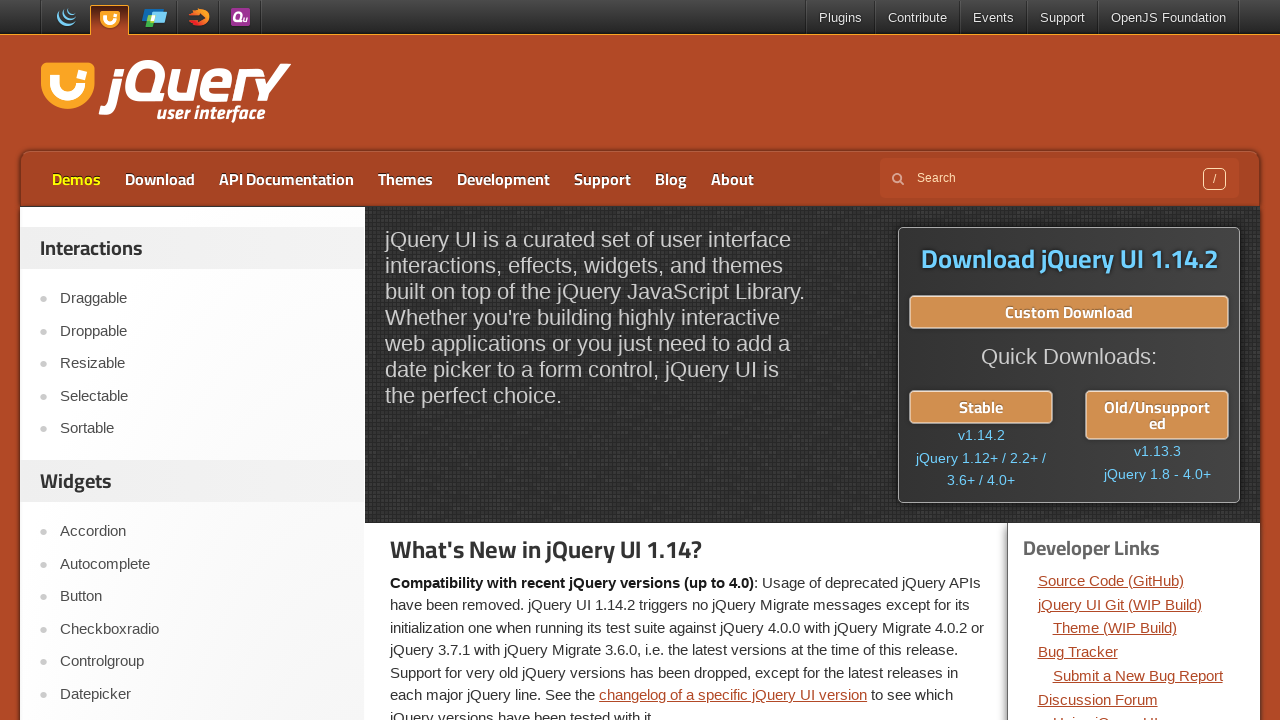

Waited 300ms while highlight is visible
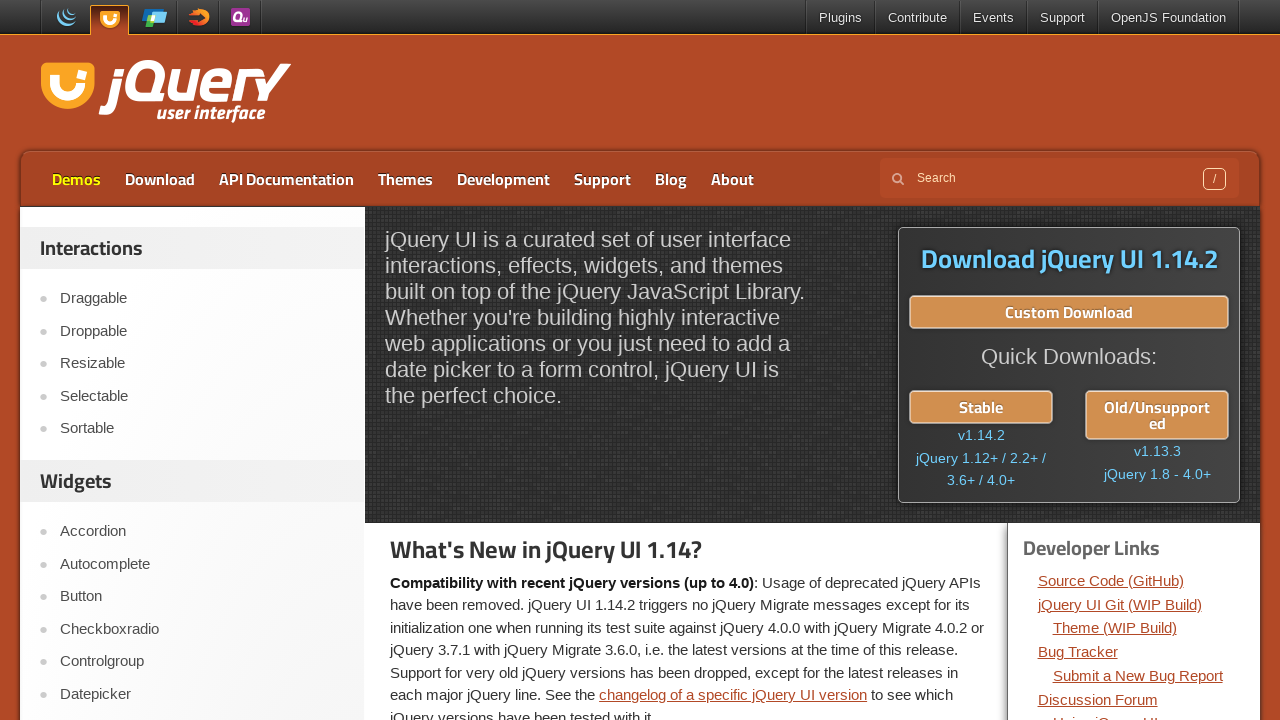

Removed highlight style from Demos link (made transparent)
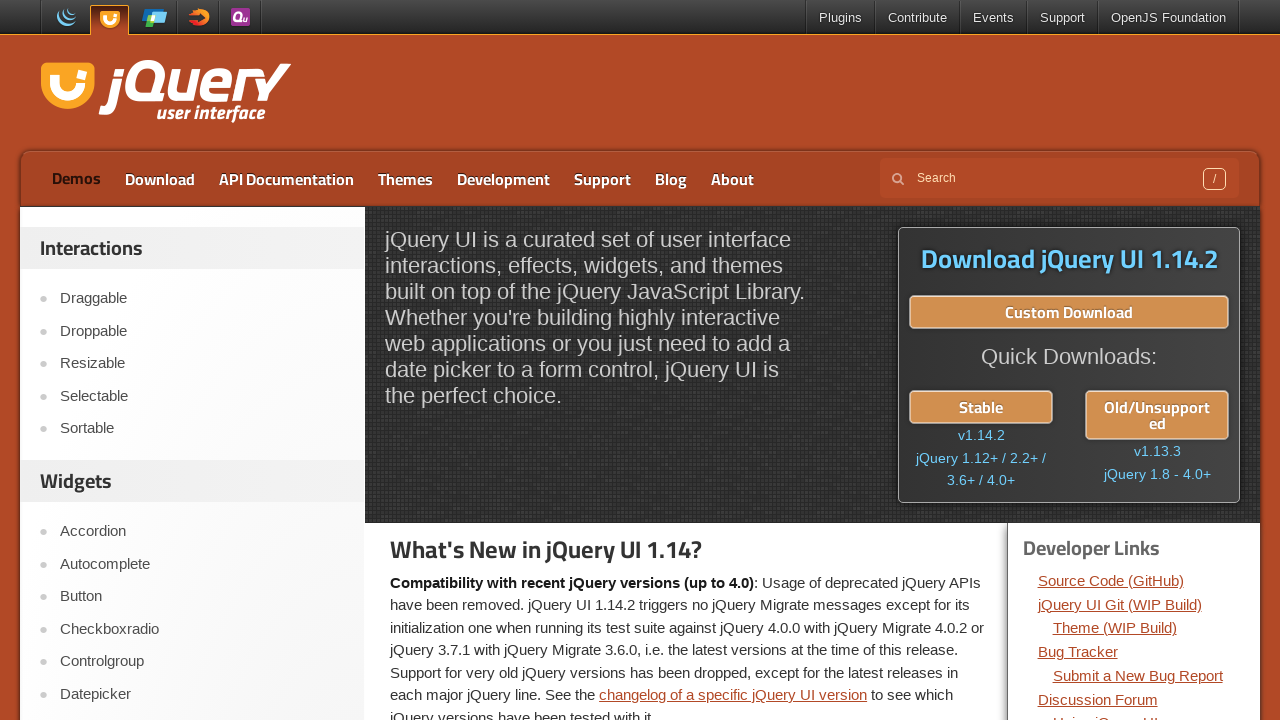

Waited 300ms while highlight is removed
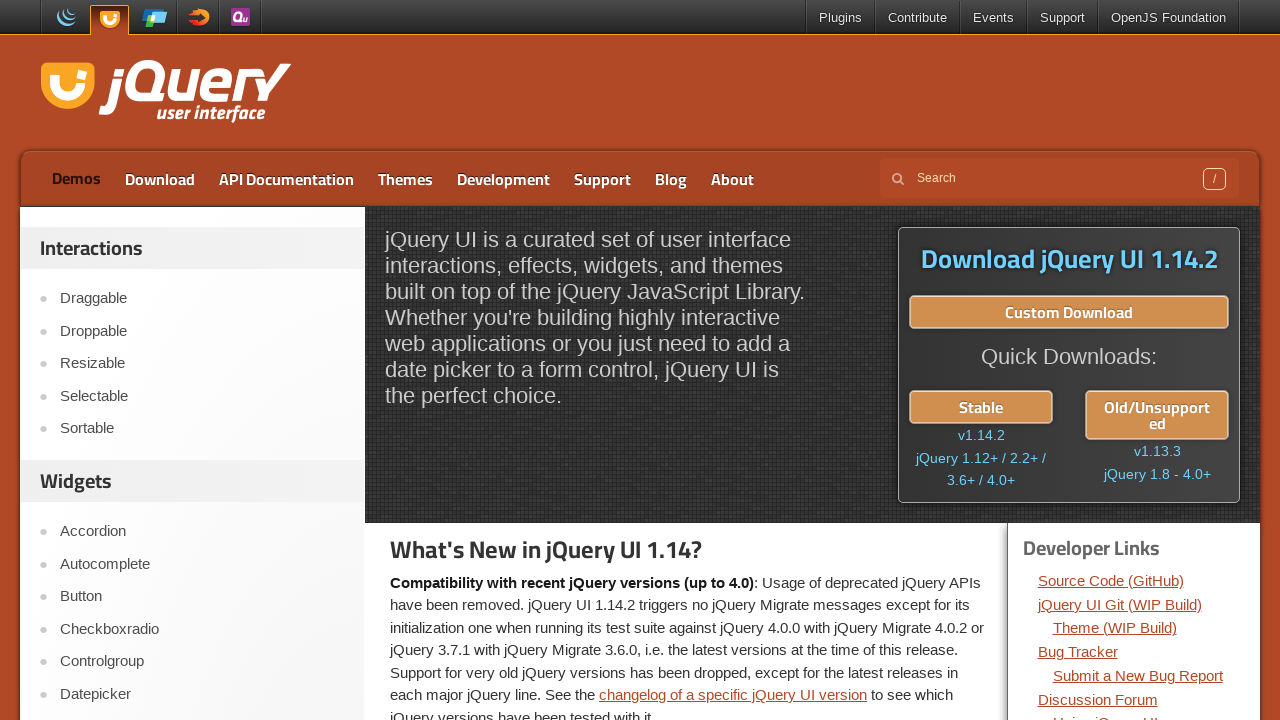

Applied highlight style to Demos link (yellow text, green border)
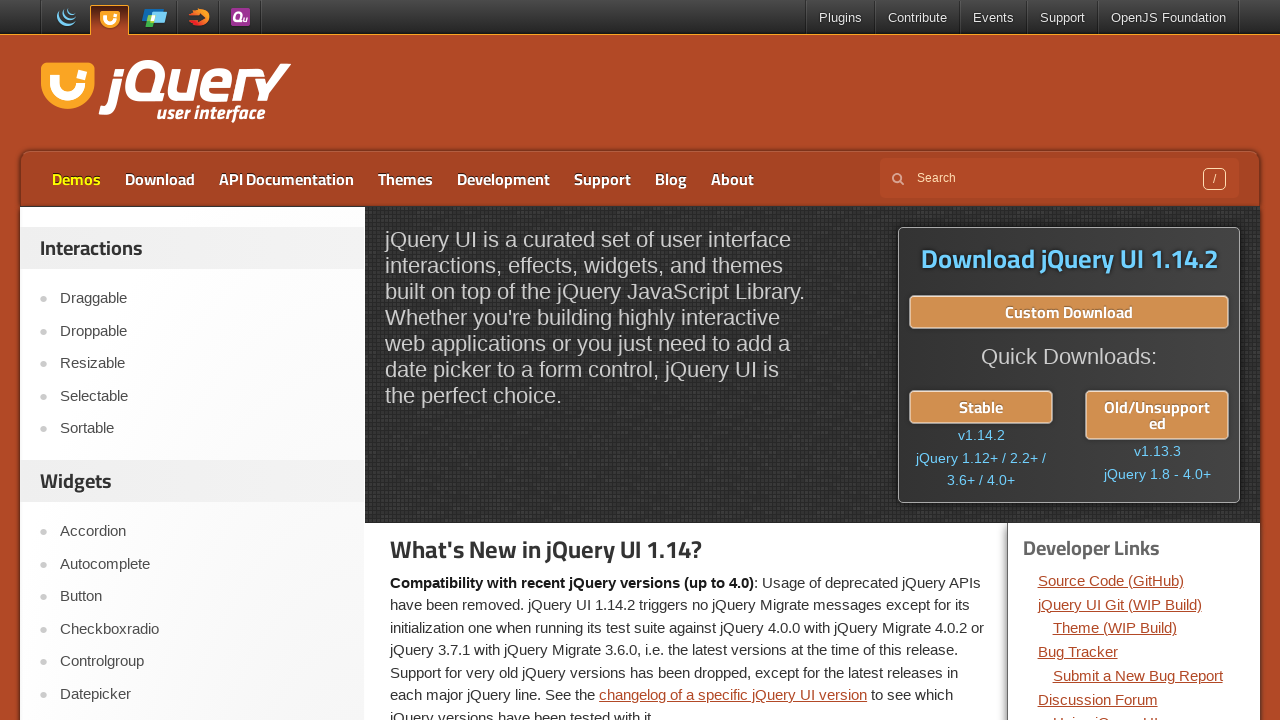

Waited 300ms while highlight is visible
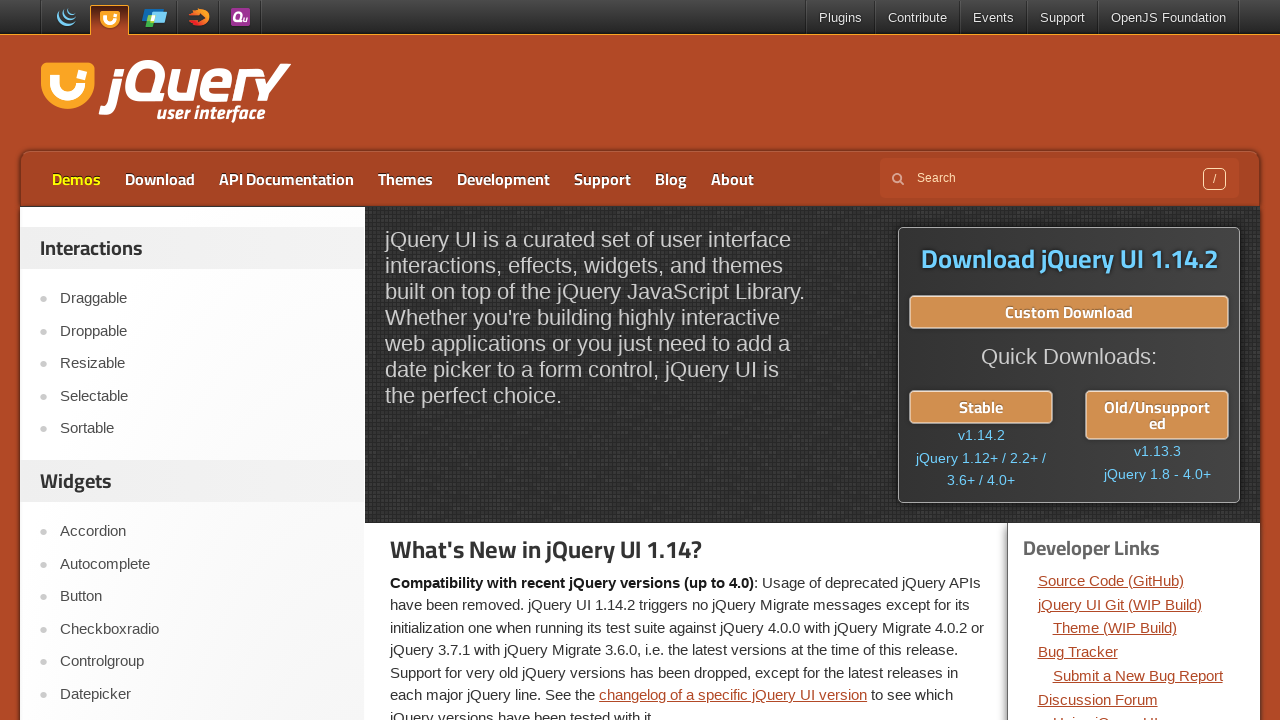

Removed highlight style from Demos link (made transparent)
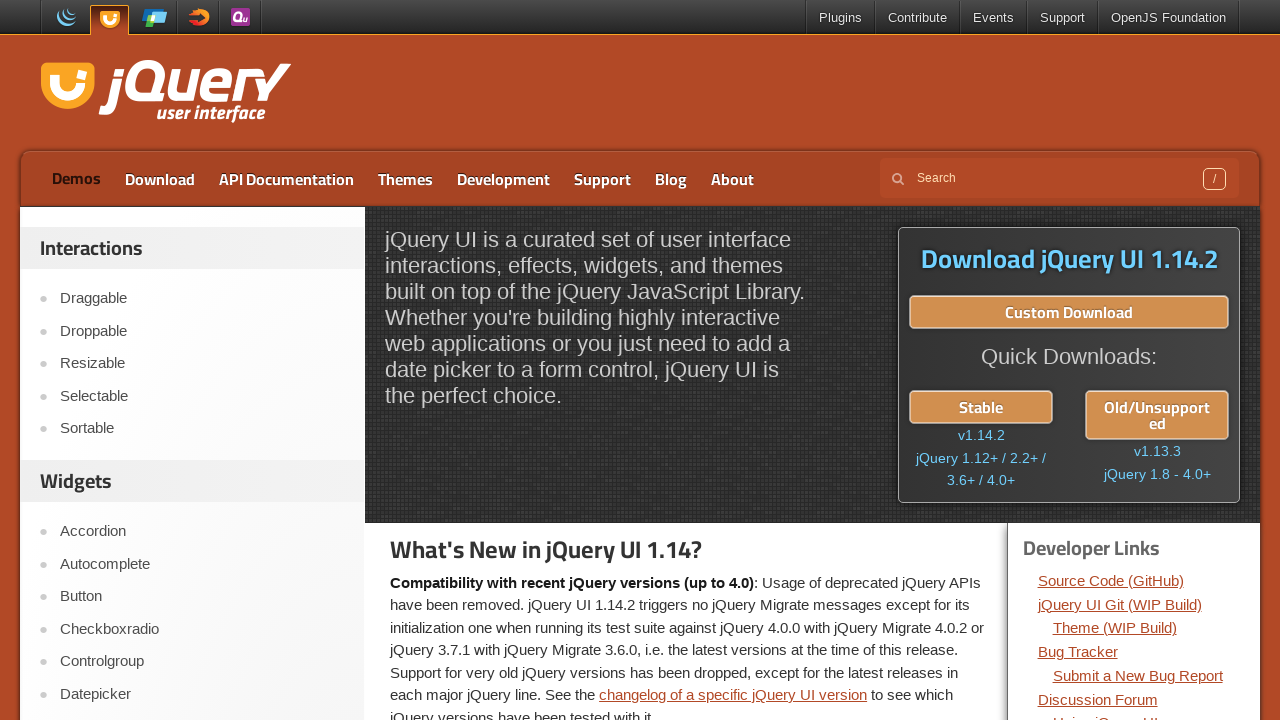

Waited 300ms while highlight is removed
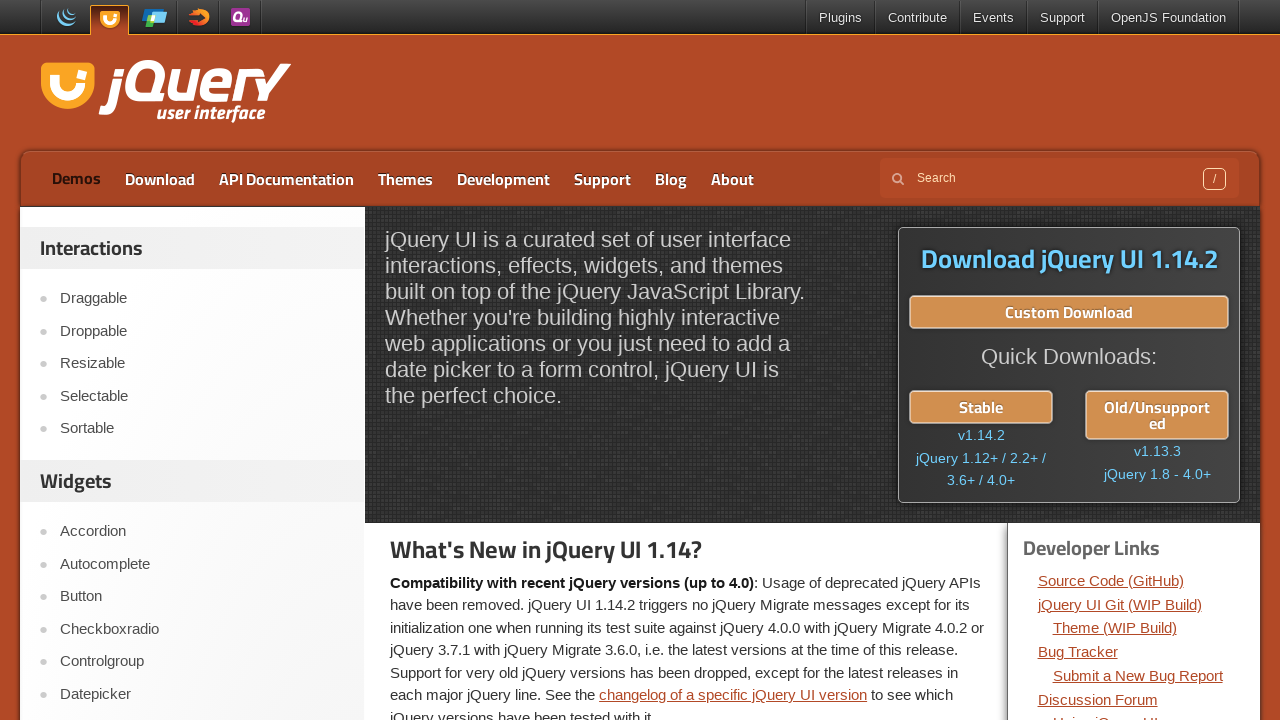

Applied highlight style to Demos link (yellow text, green border)
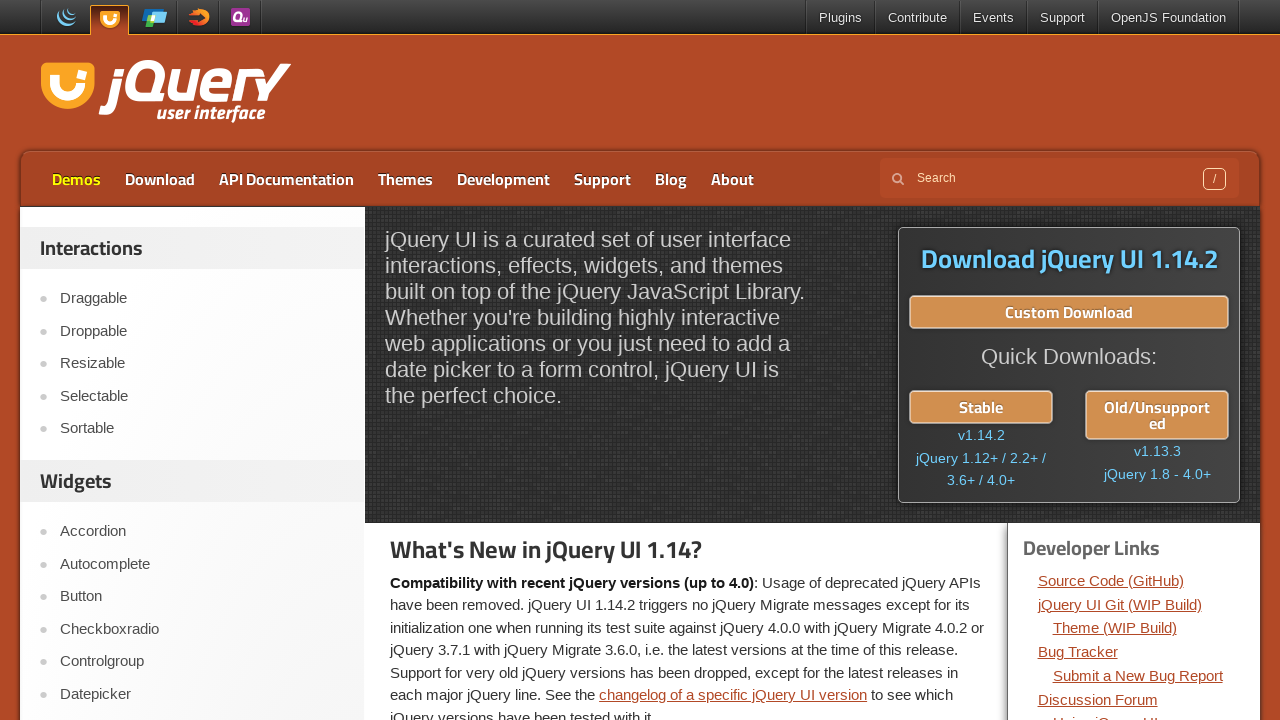

Waited 300ms while highlight is visible
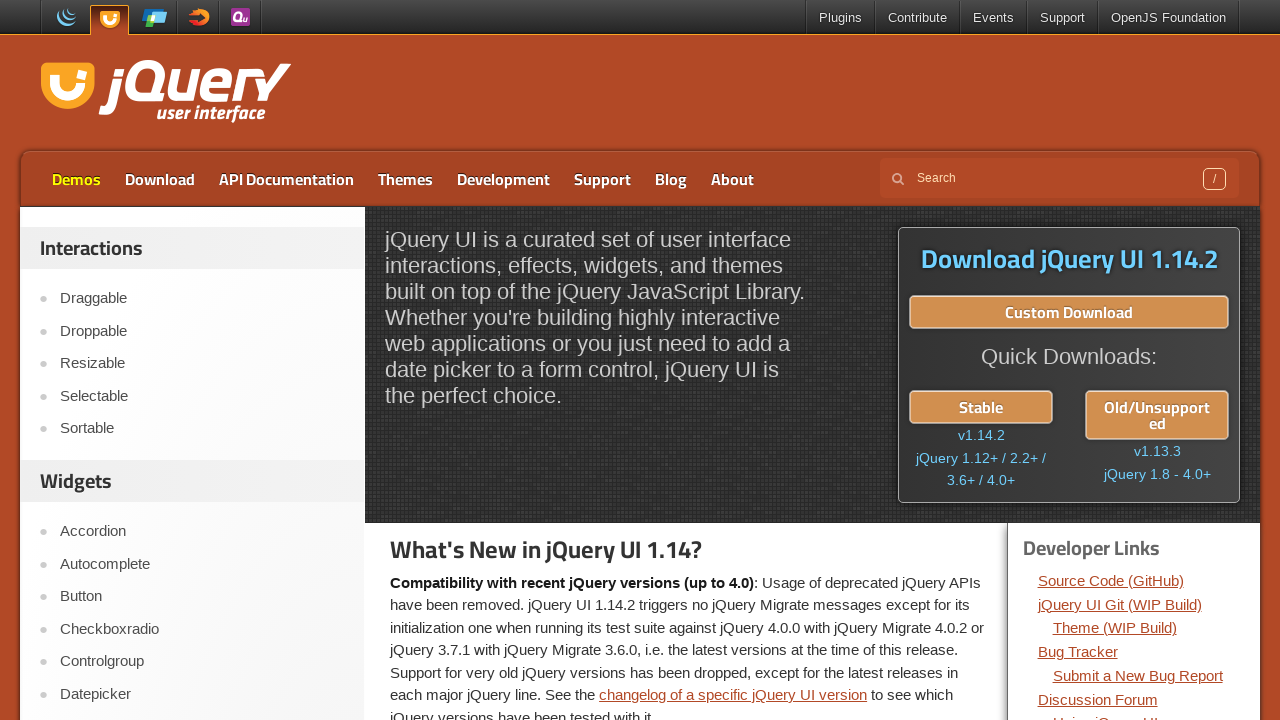

Removed highlight style from Demos link (made transparent)
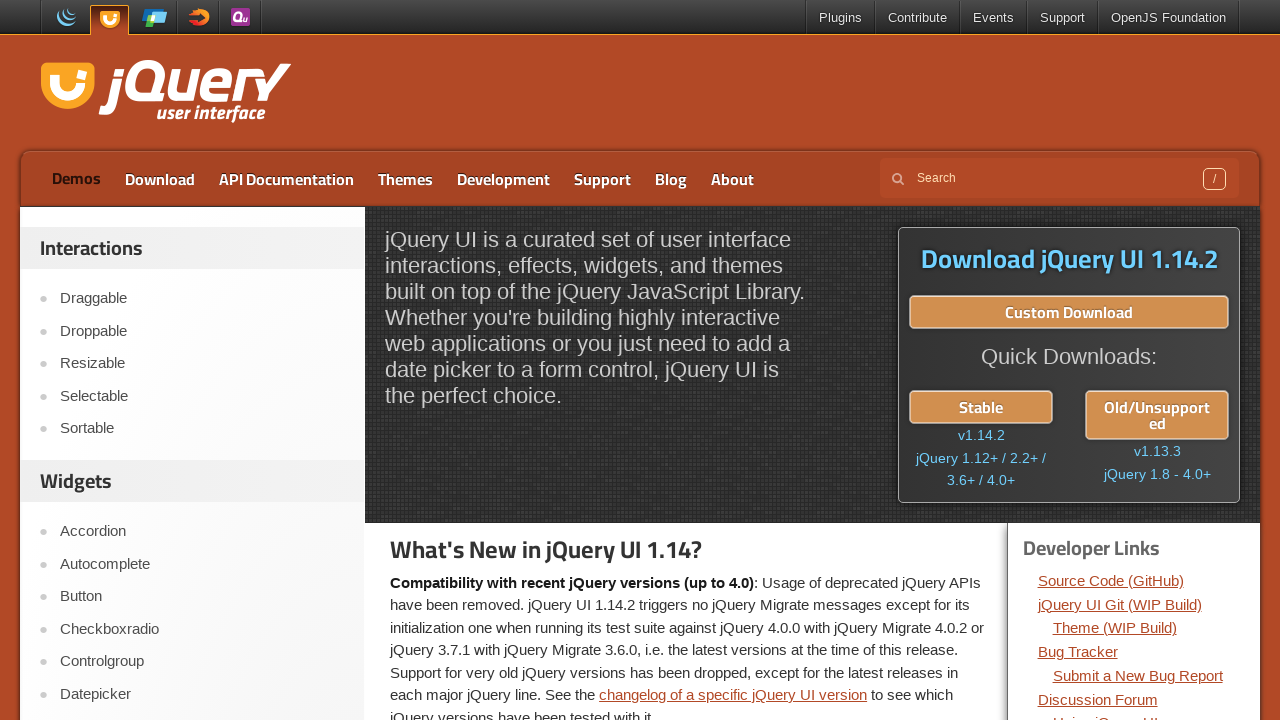

Waited 300ms while highlight is removed
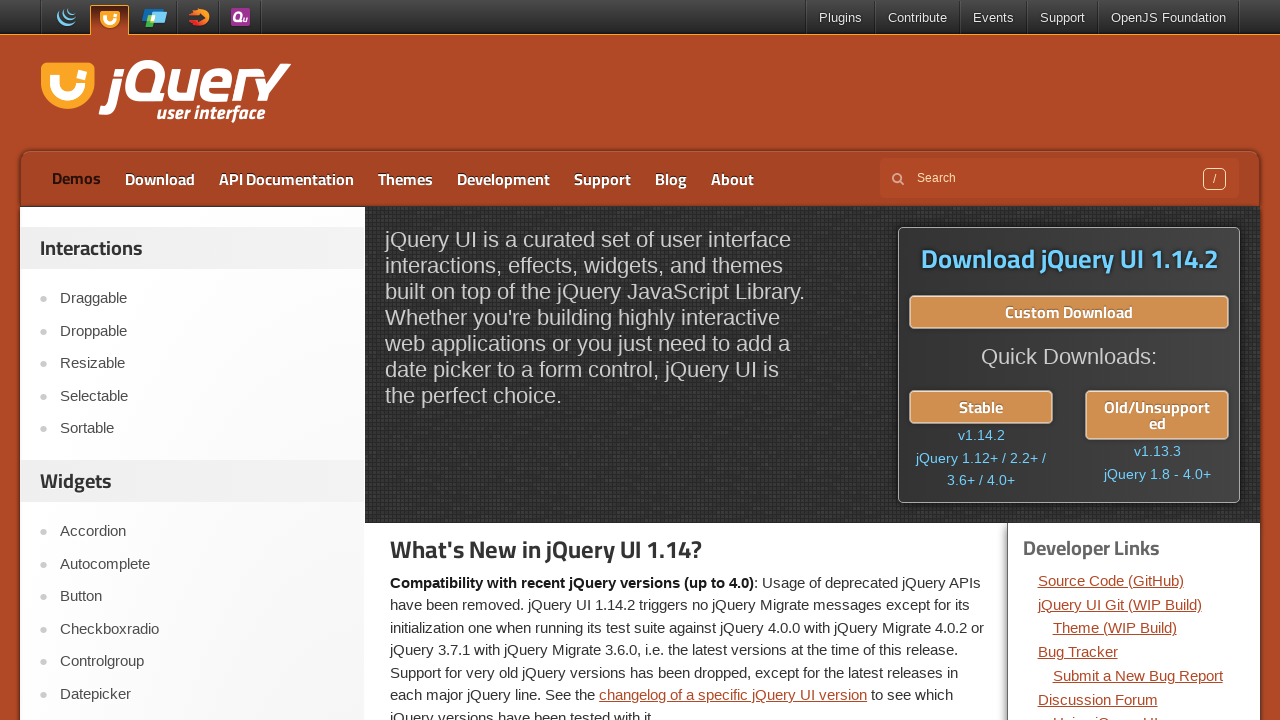

Applied highlight style to Demos link (yellow text, green border)
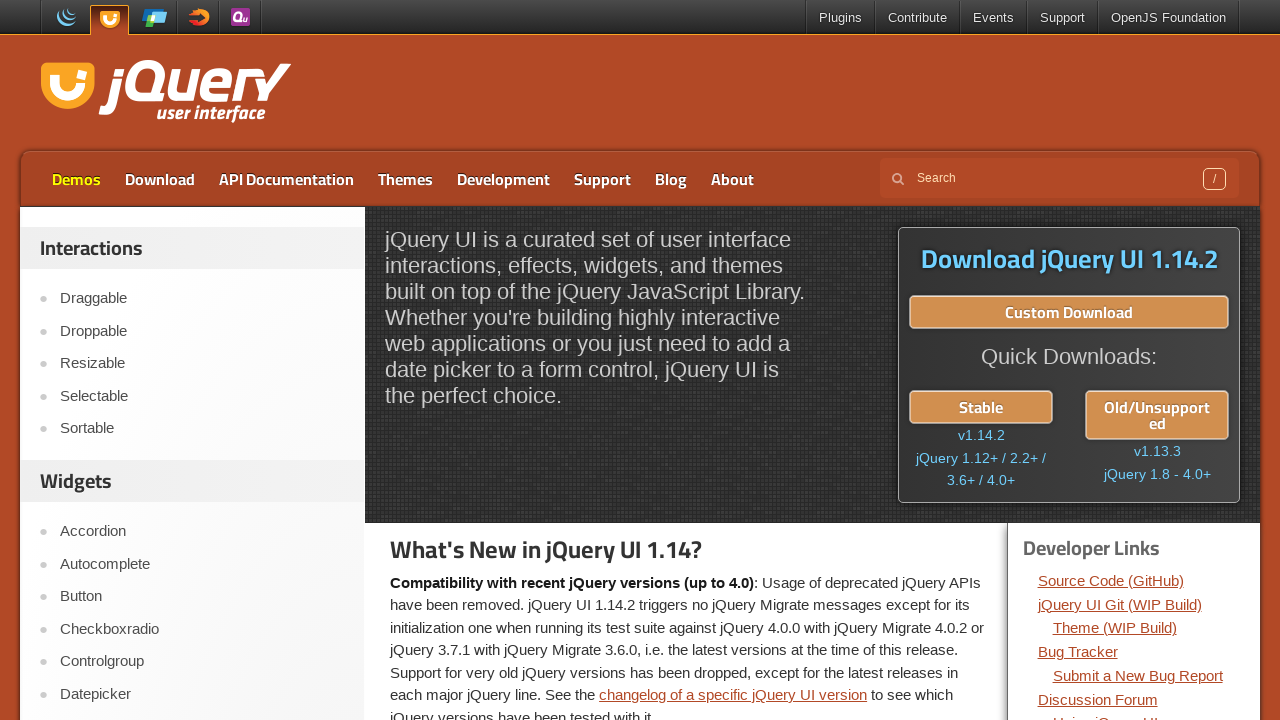

Waited 300ms while highlight is visible
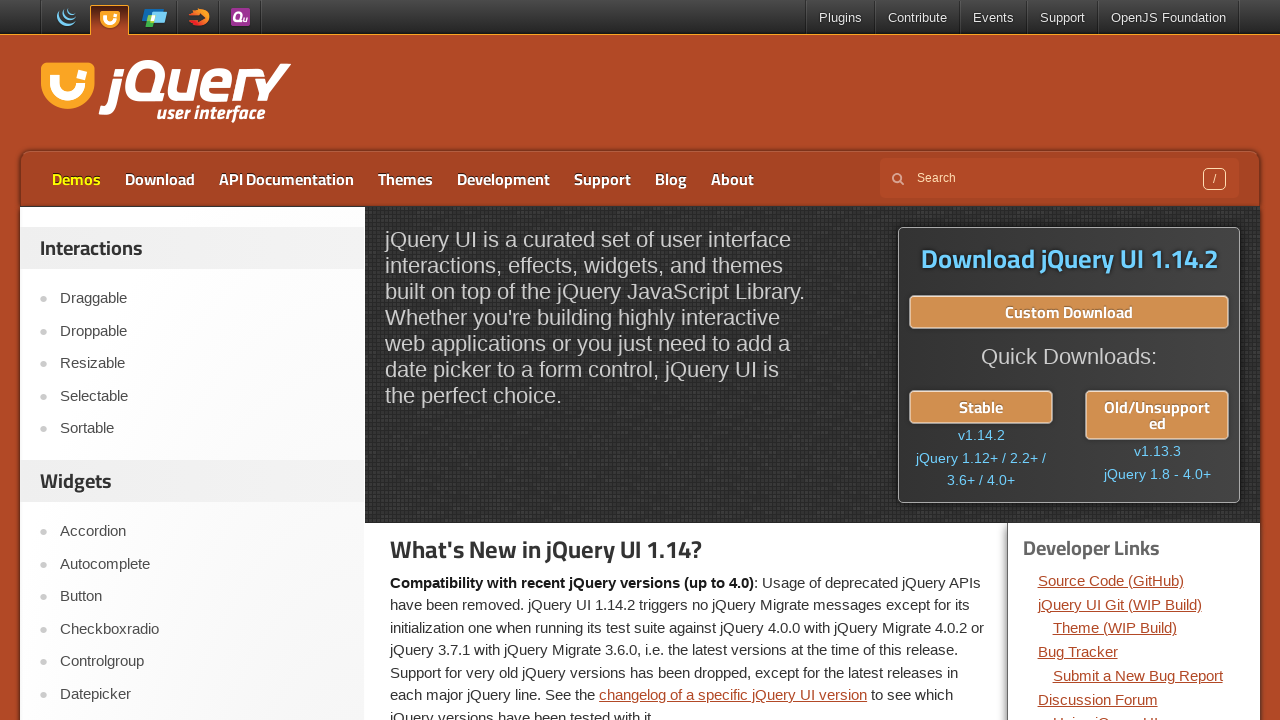

Removed highlight style from Demos link (made transparent)
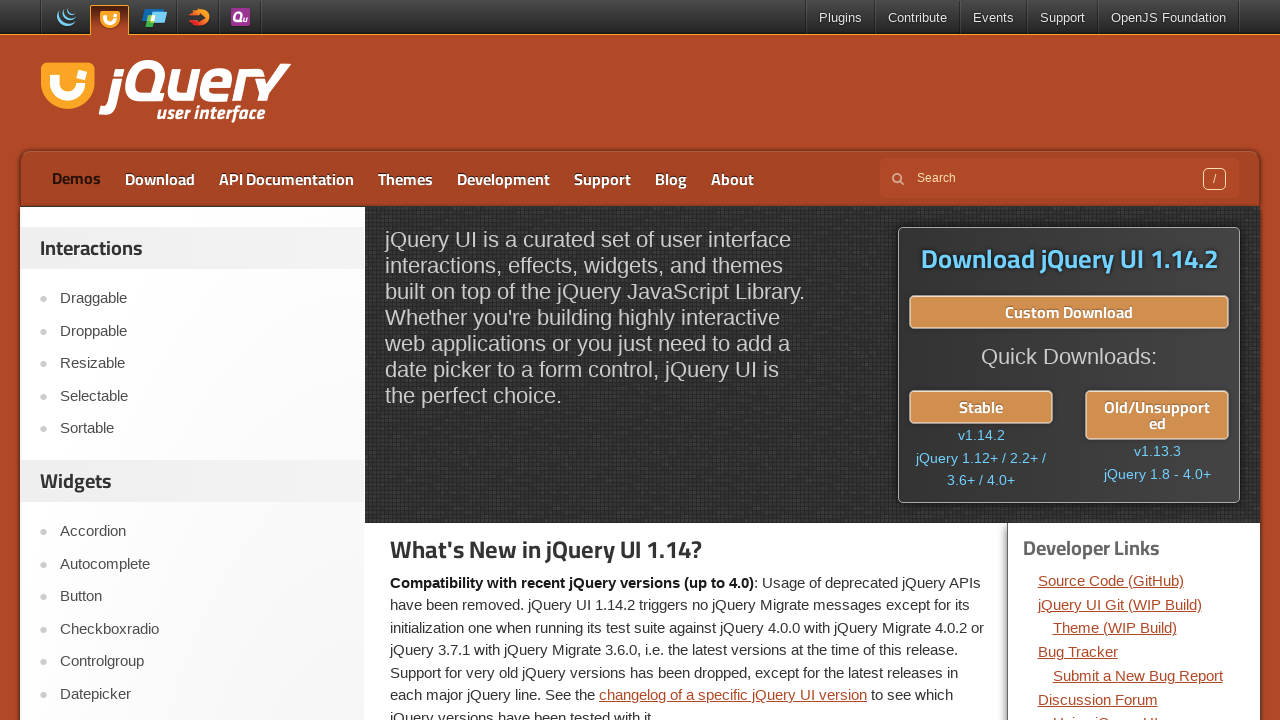

Waited 300ms while highlight is removed
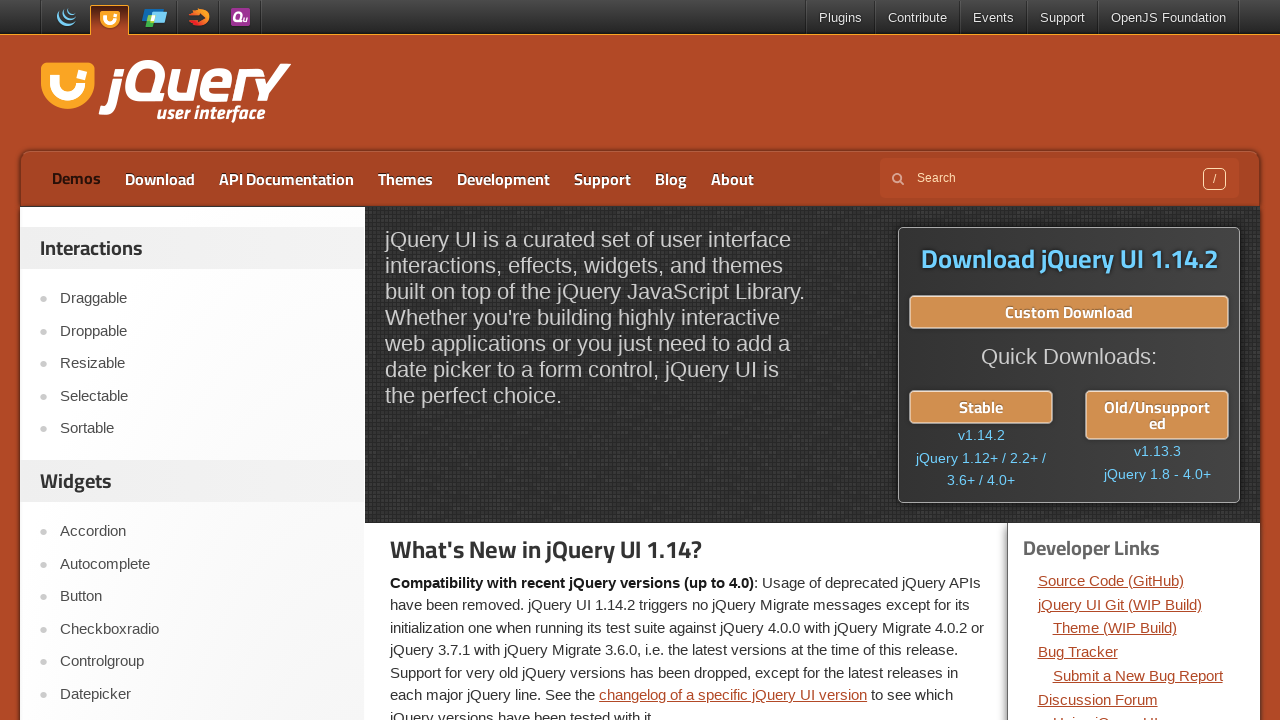

Applied highlight style to Demos link (yellow text, green border)
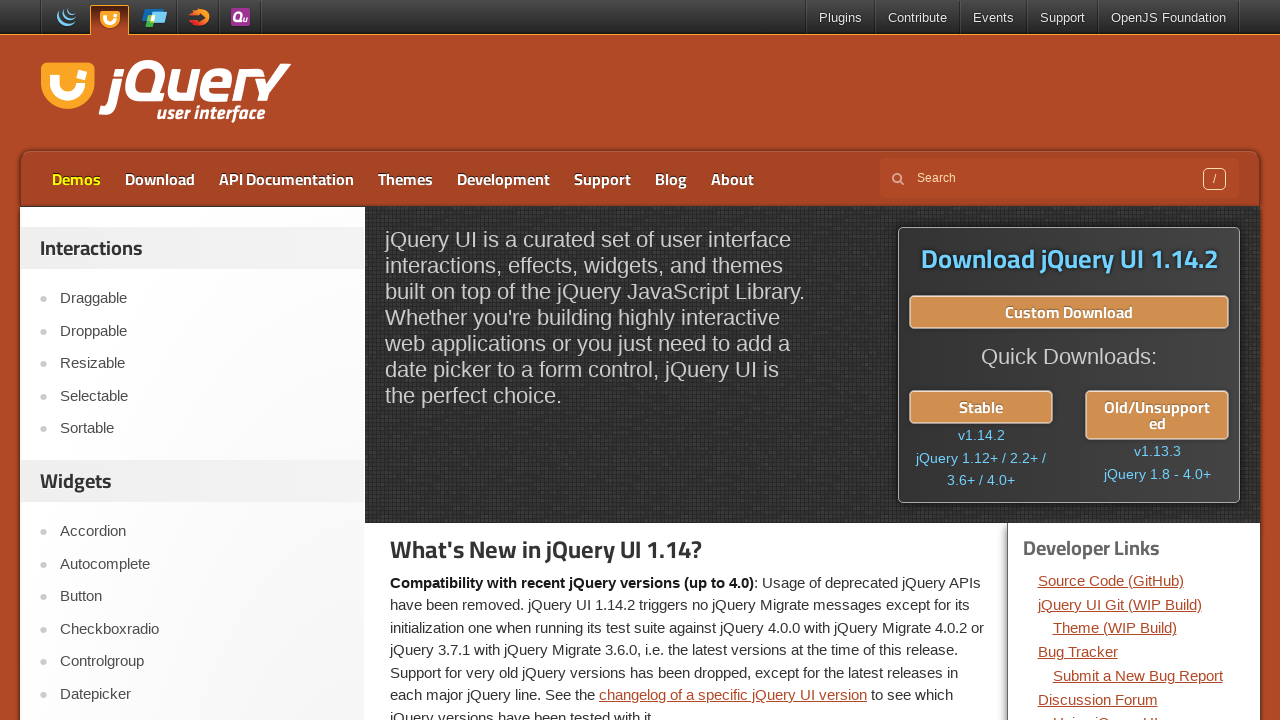

Waited 300ms while highlight is visible
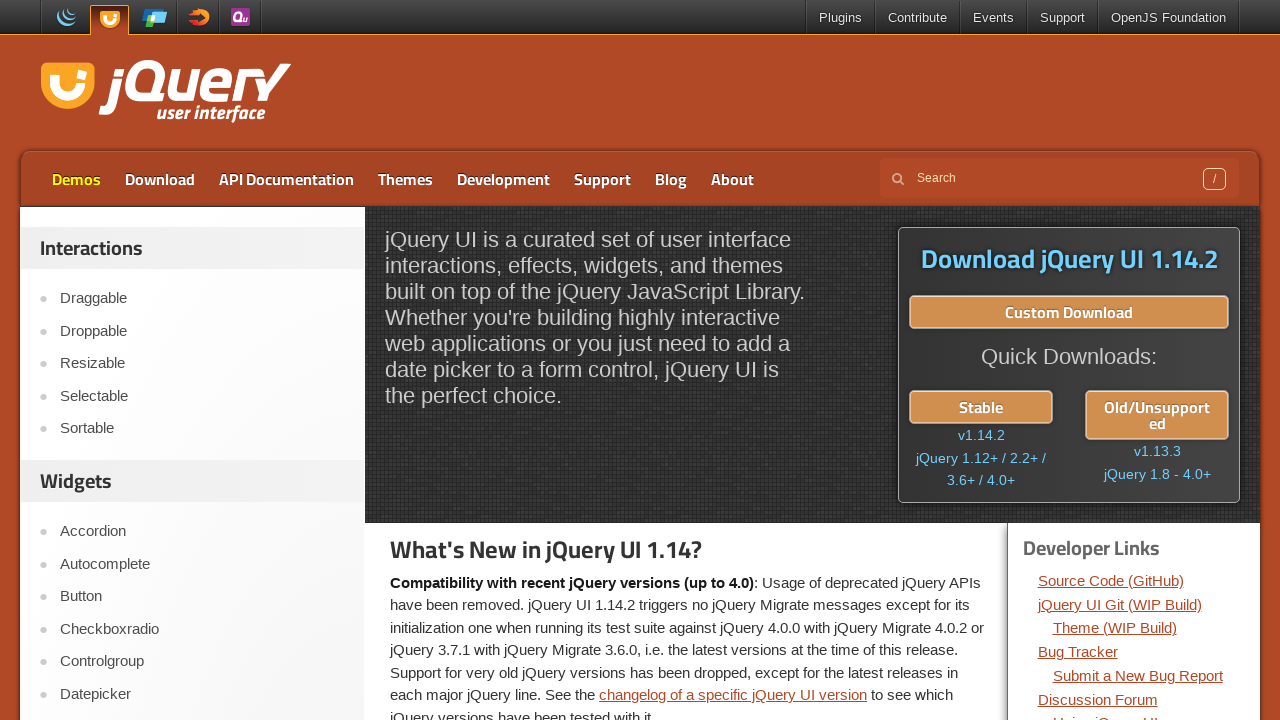

Removed highlight style from Demos link (made transparent)
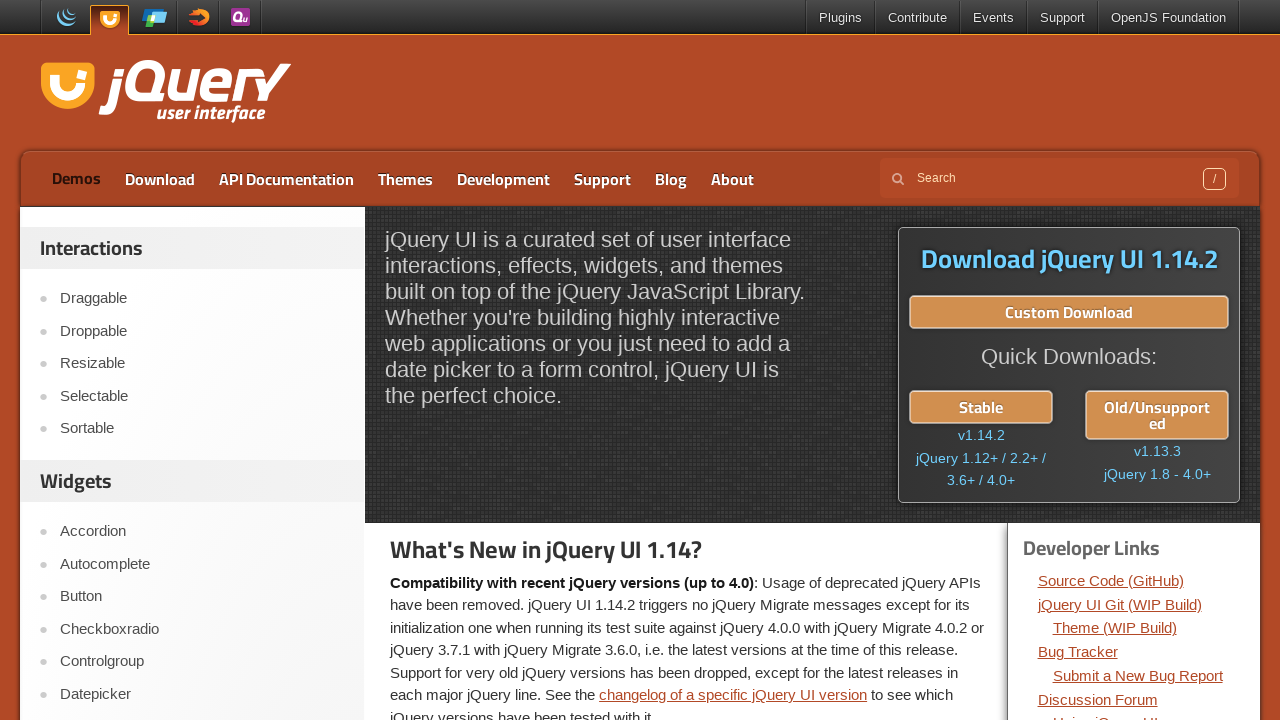

Waited 300ms while highlight is removed
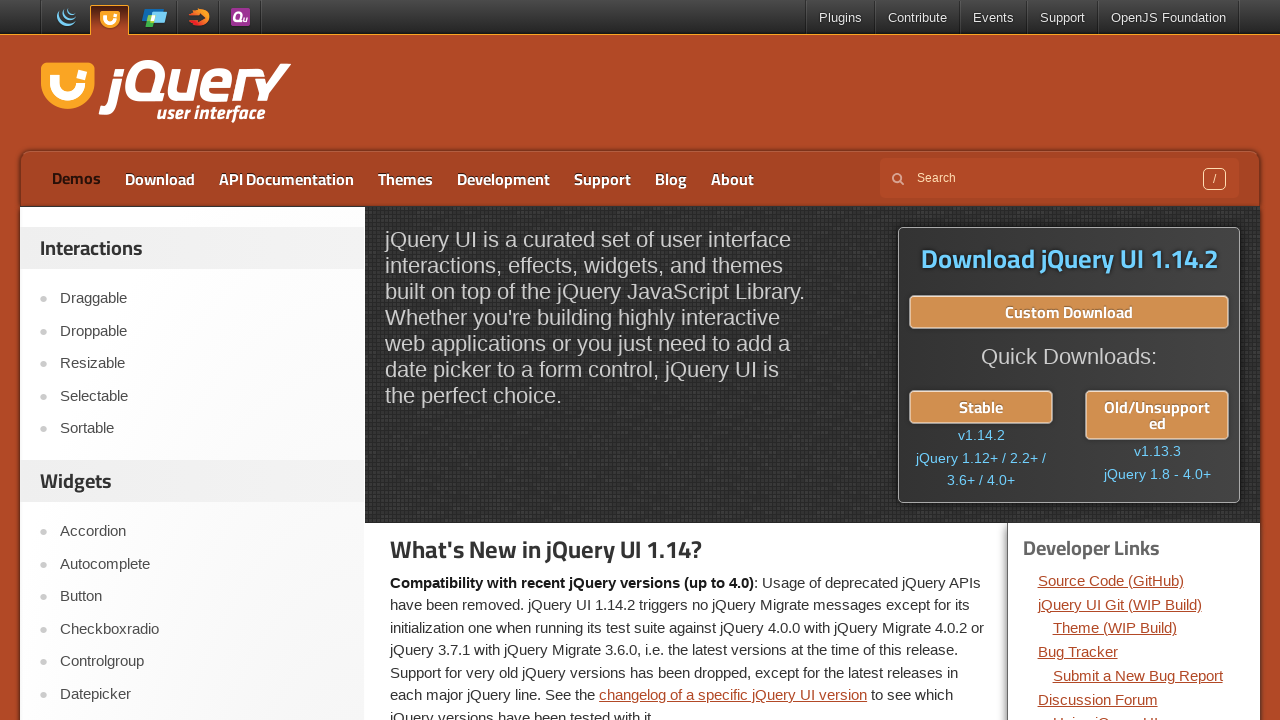

Applied highlight style to Demos link (yellow text, green border)
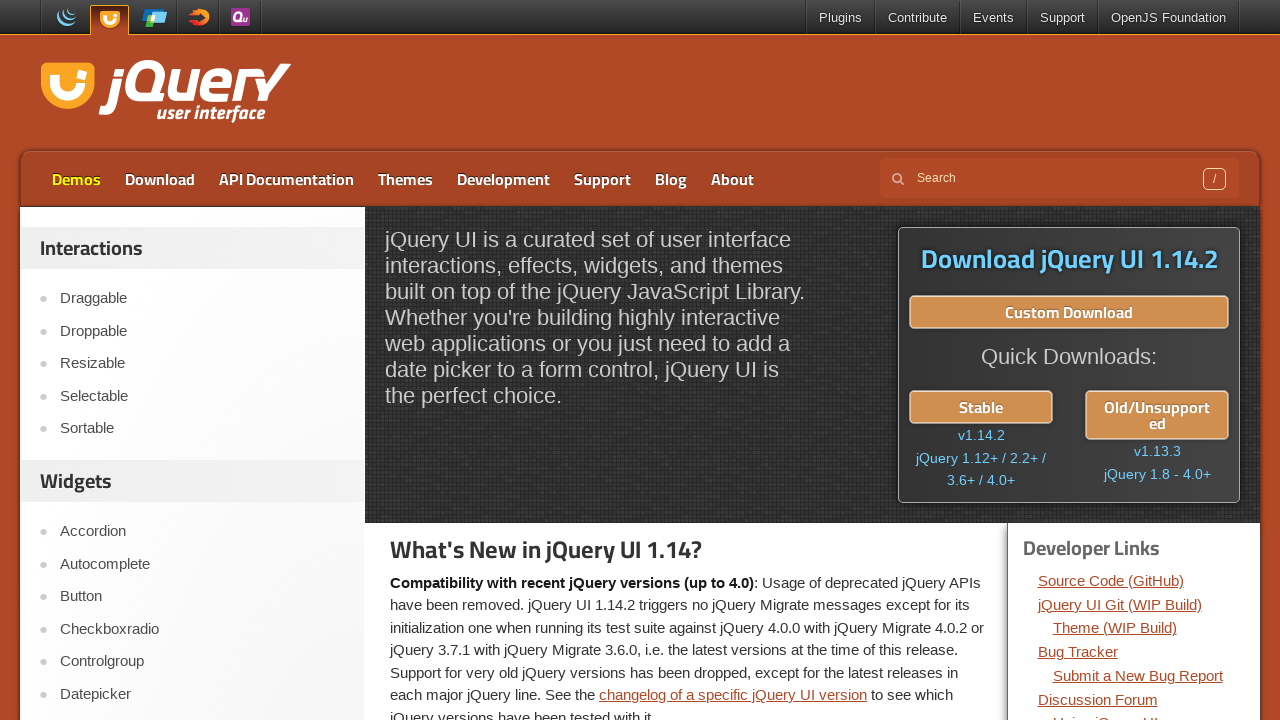

Waited 300ms while highlight is visible
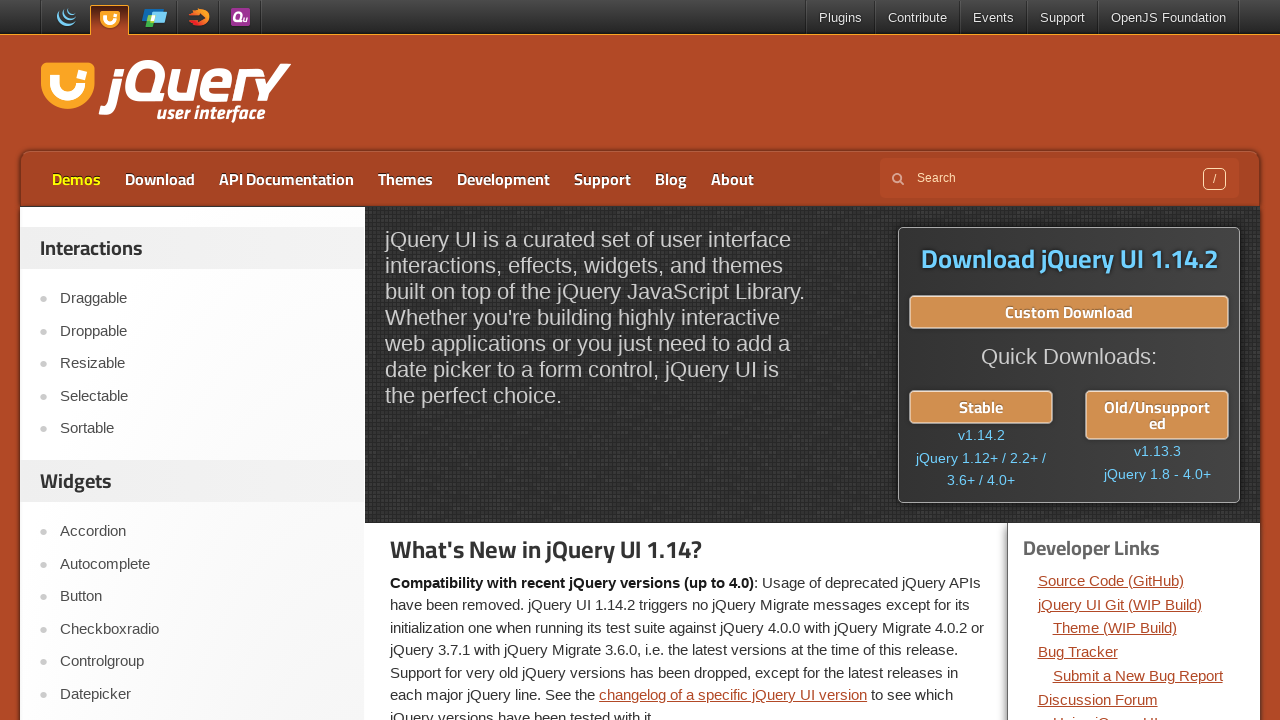

Removed highlight style from Demos link (made transparent)
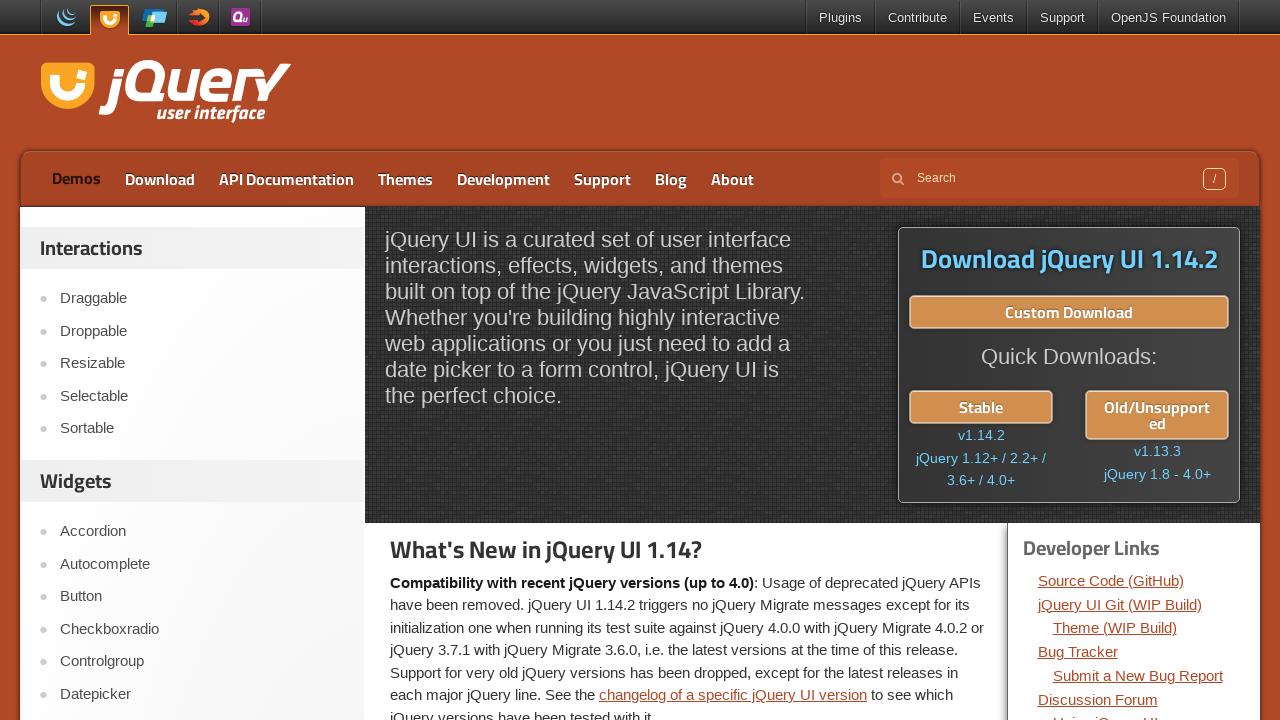

Waited 300ms while highlight is removed
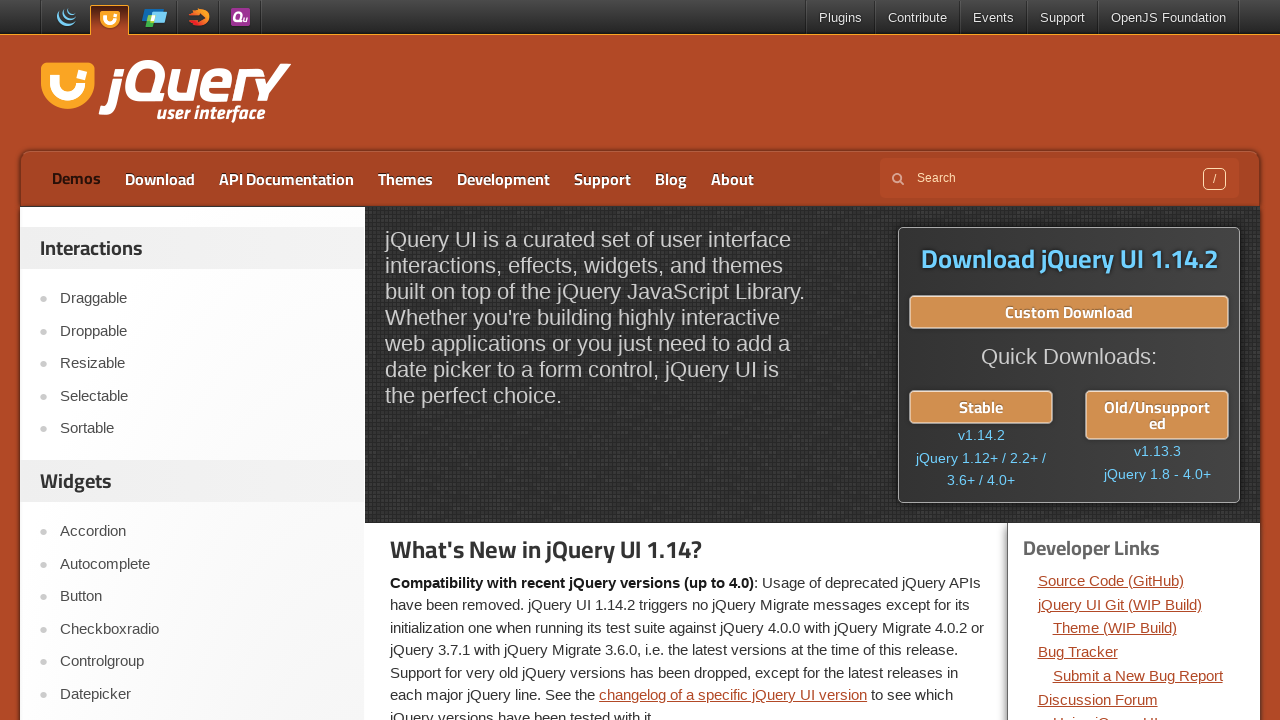

Applied highlight style to Demos link (yellow text, green border)
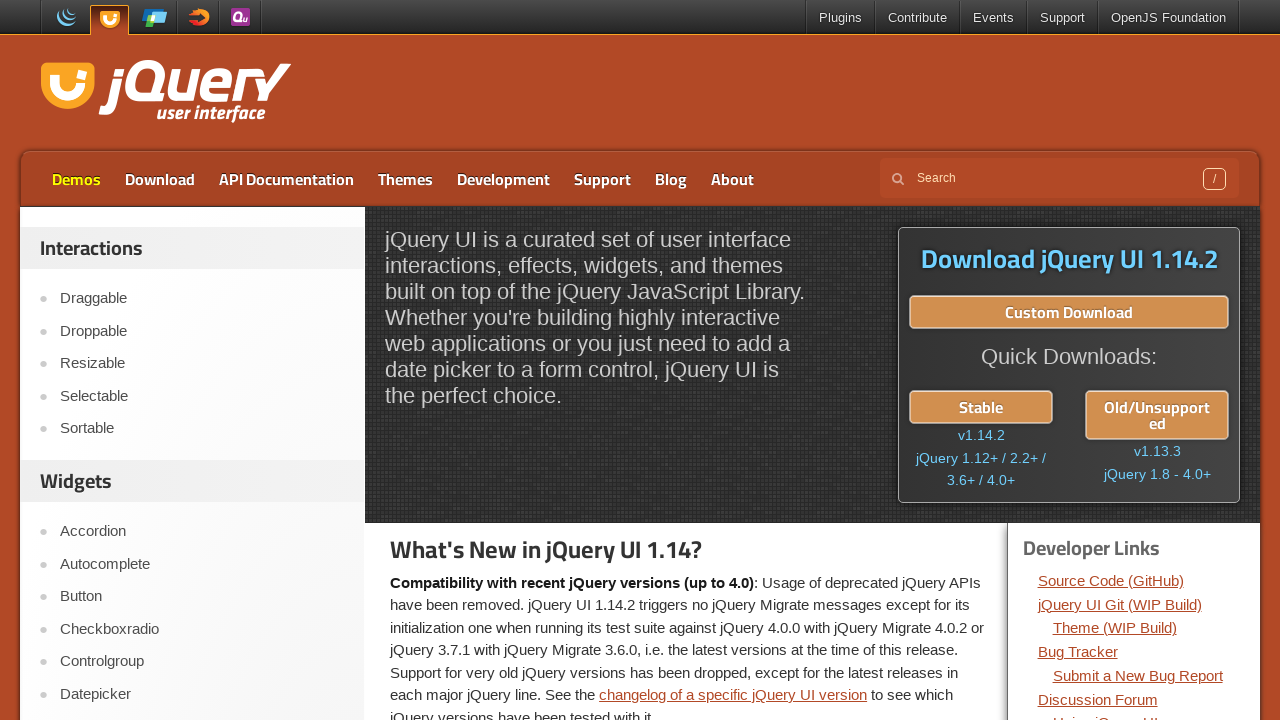

Waited 300ms while highlight is visible
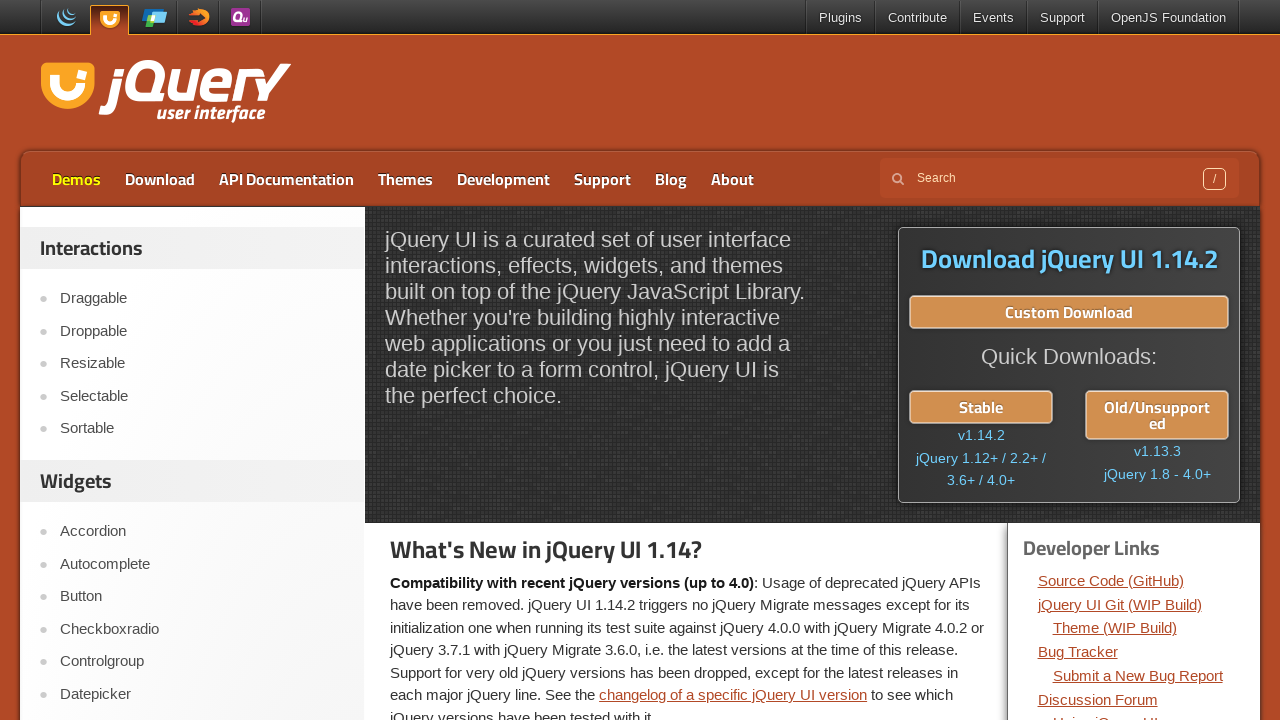

Removed highlight style from Demos link (made transparent)
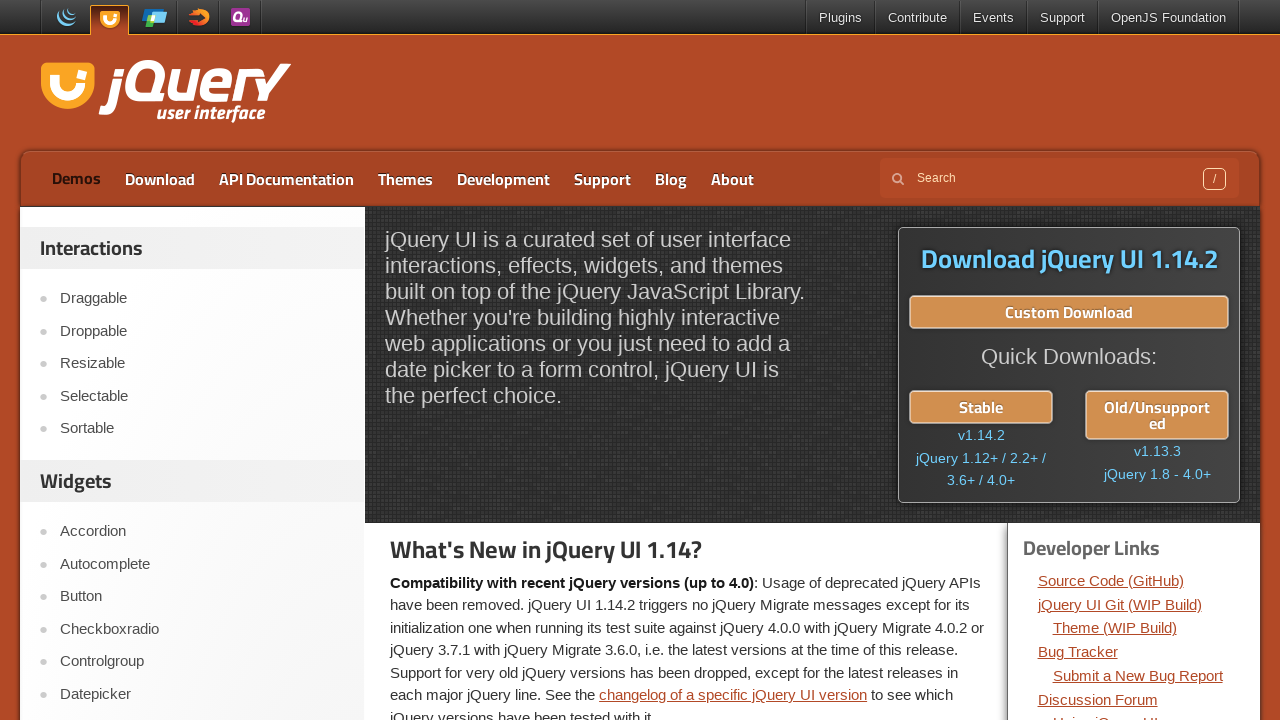

Waited 300ms while highlight is removed
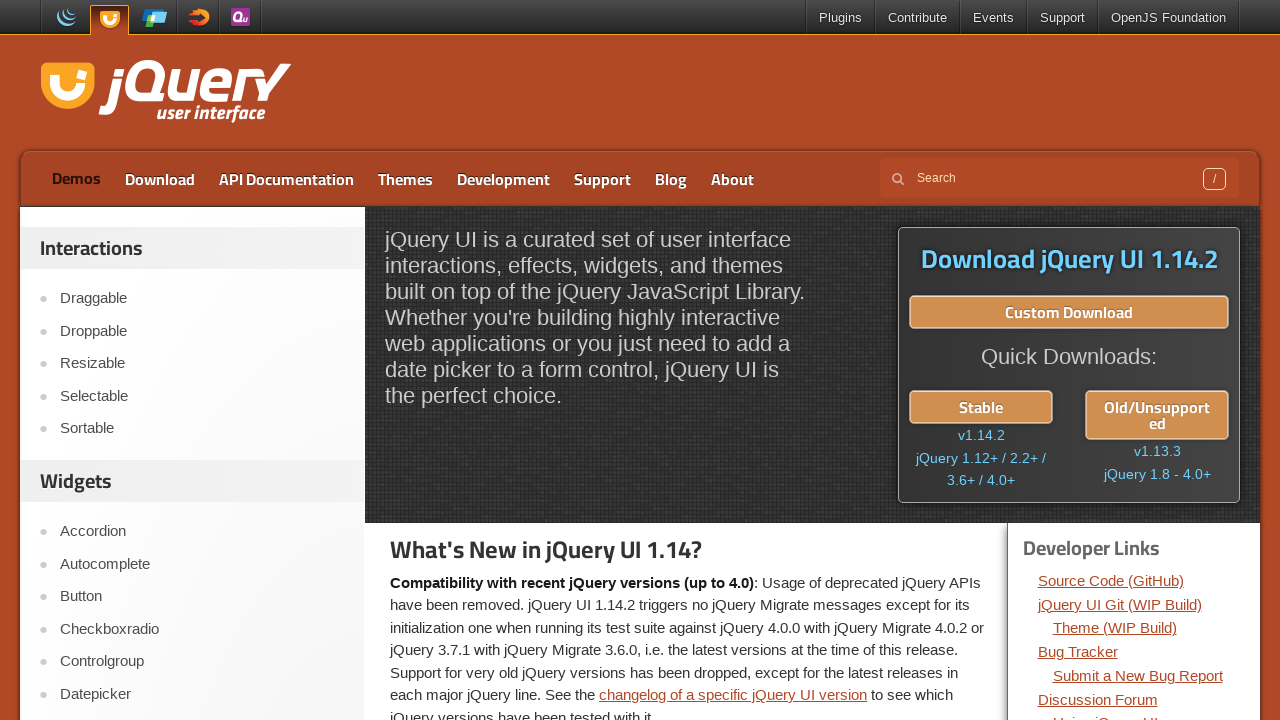

Applied highlight style to Demos link (yellow text, green border)
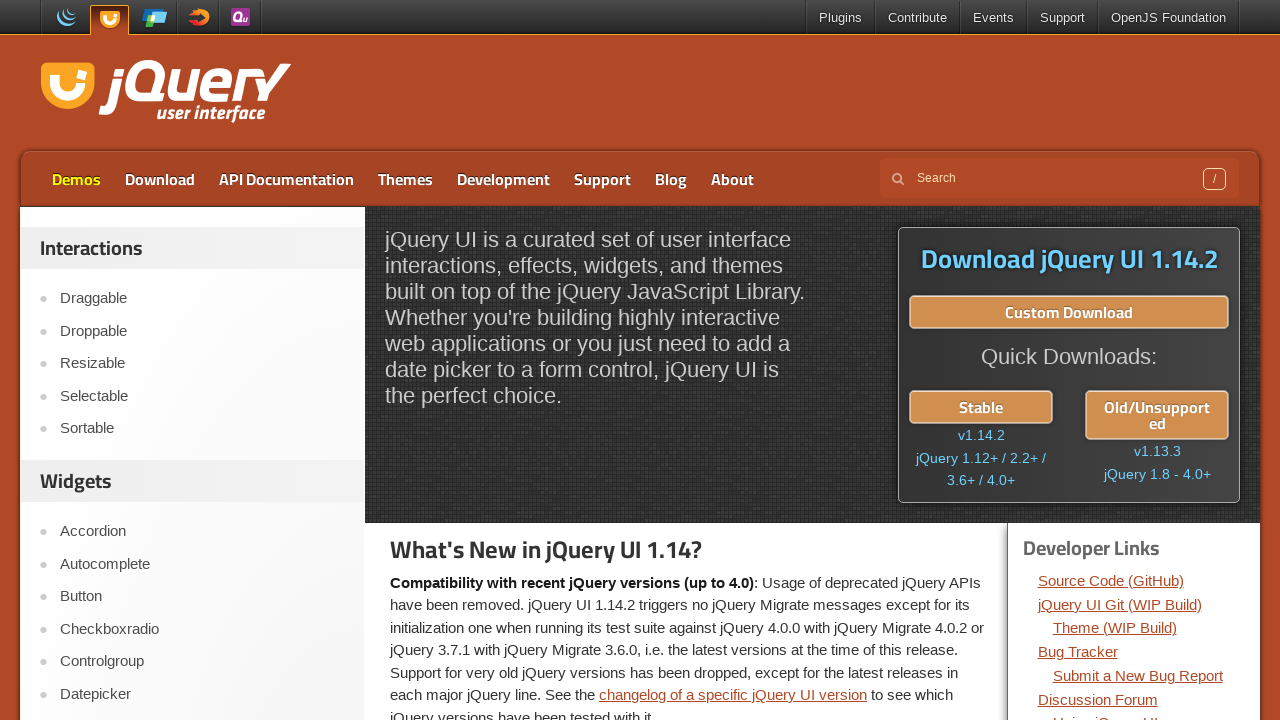

Waited 300ms while highlight is visible
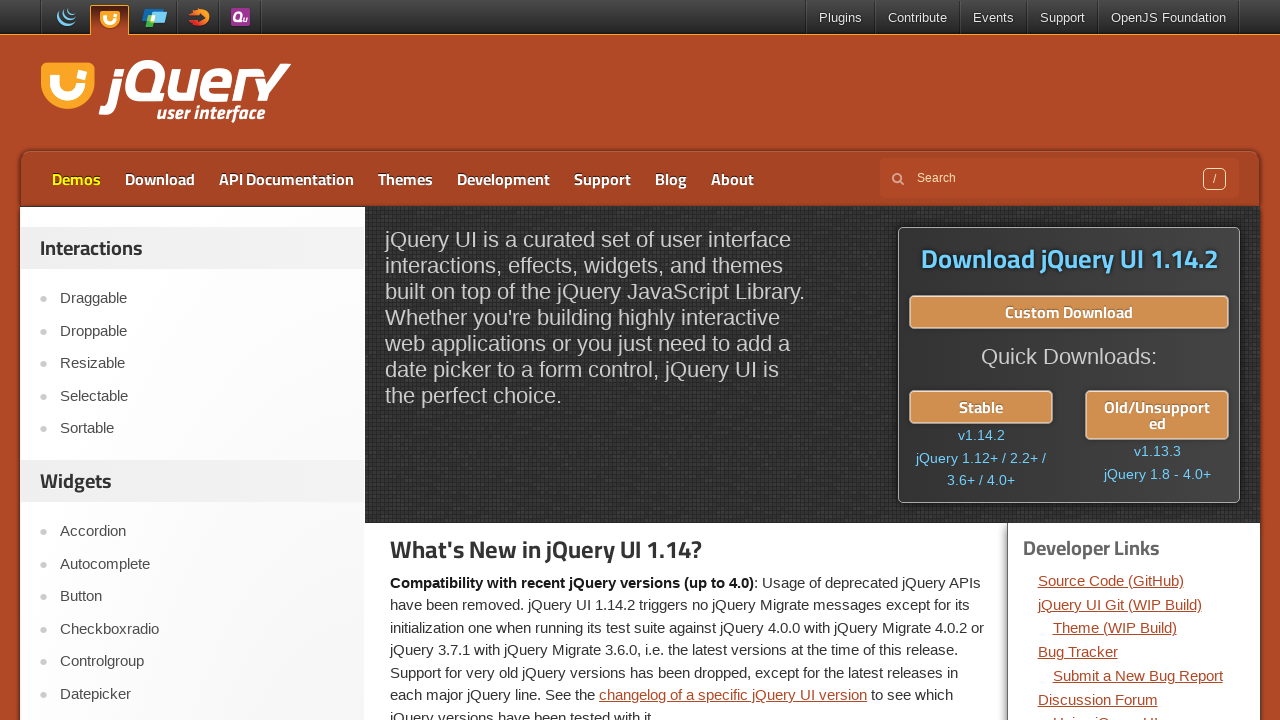

Removed highlight style from Demos link (made transparent)
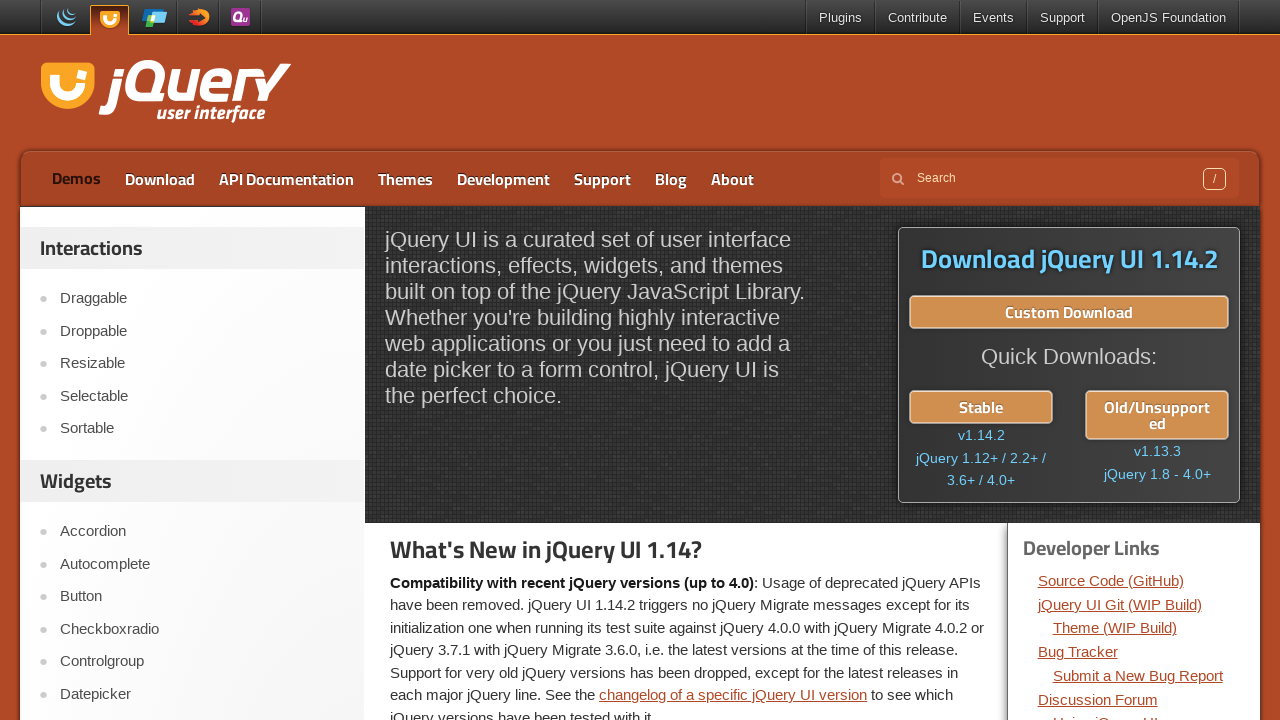

Waited 300ms while highlight is removed
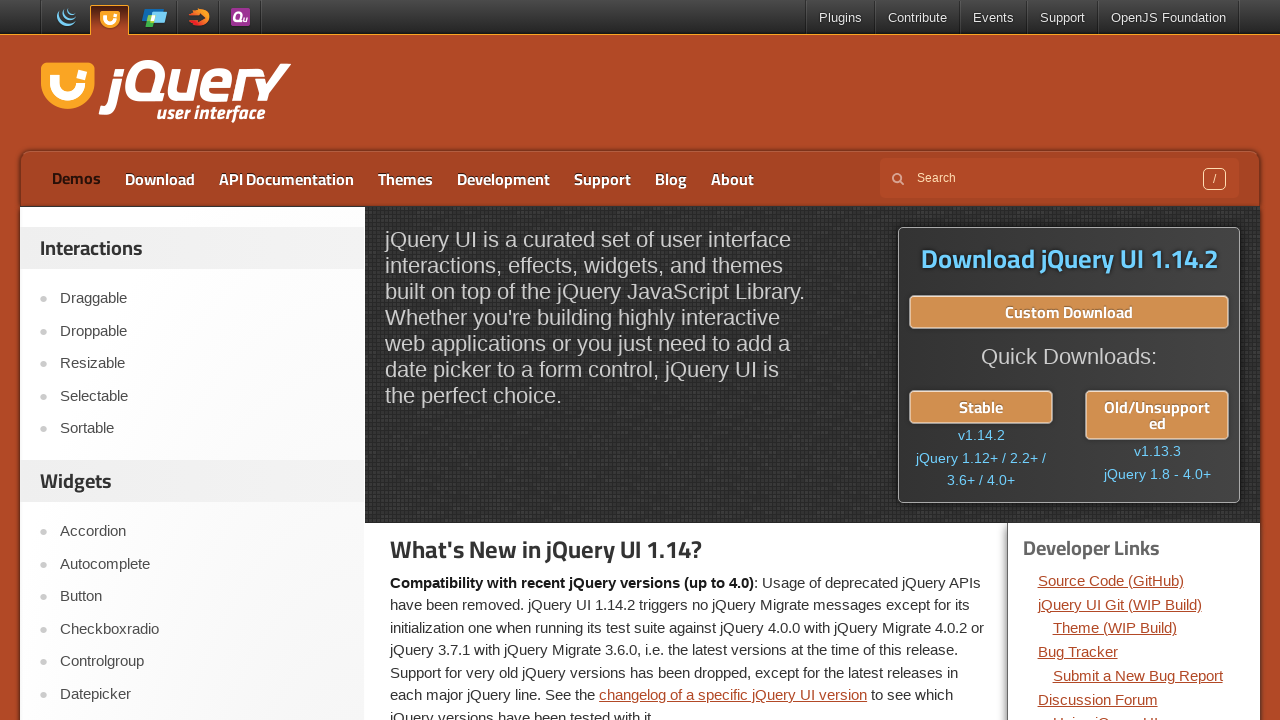

Applied highlight style to Demos link (yellow text, green border)
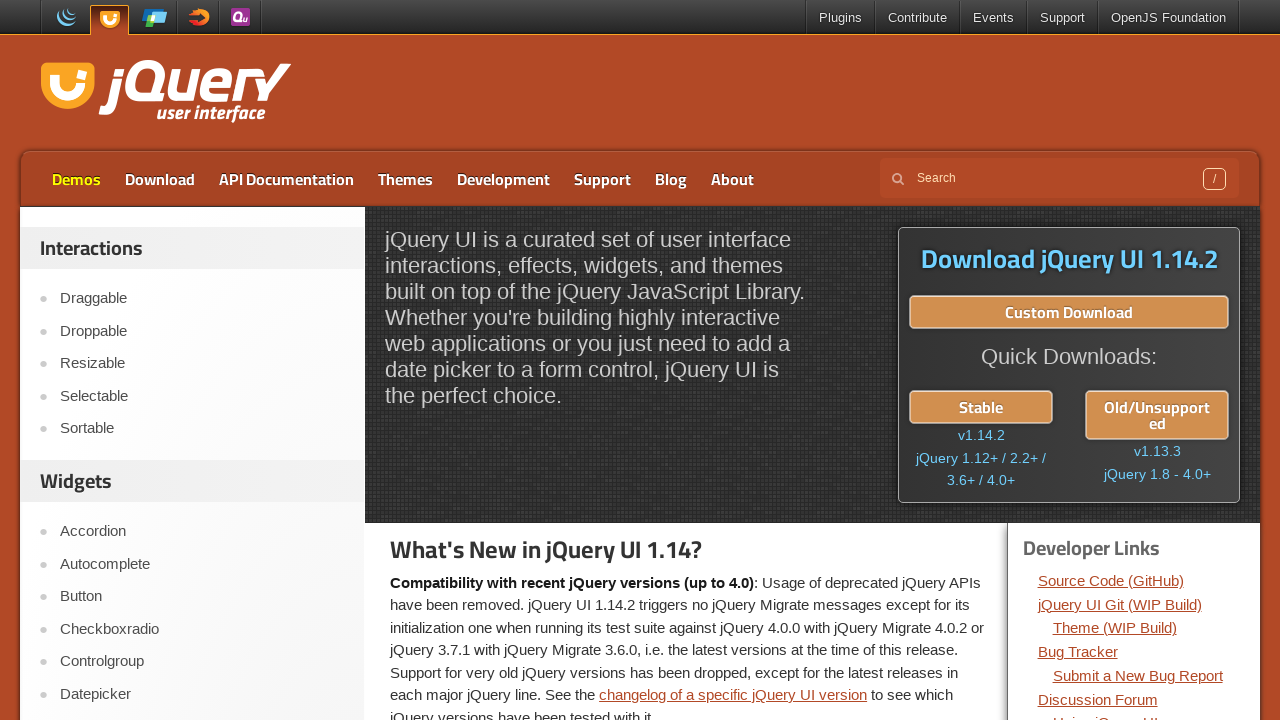

Waited 300ms while highlight is visible
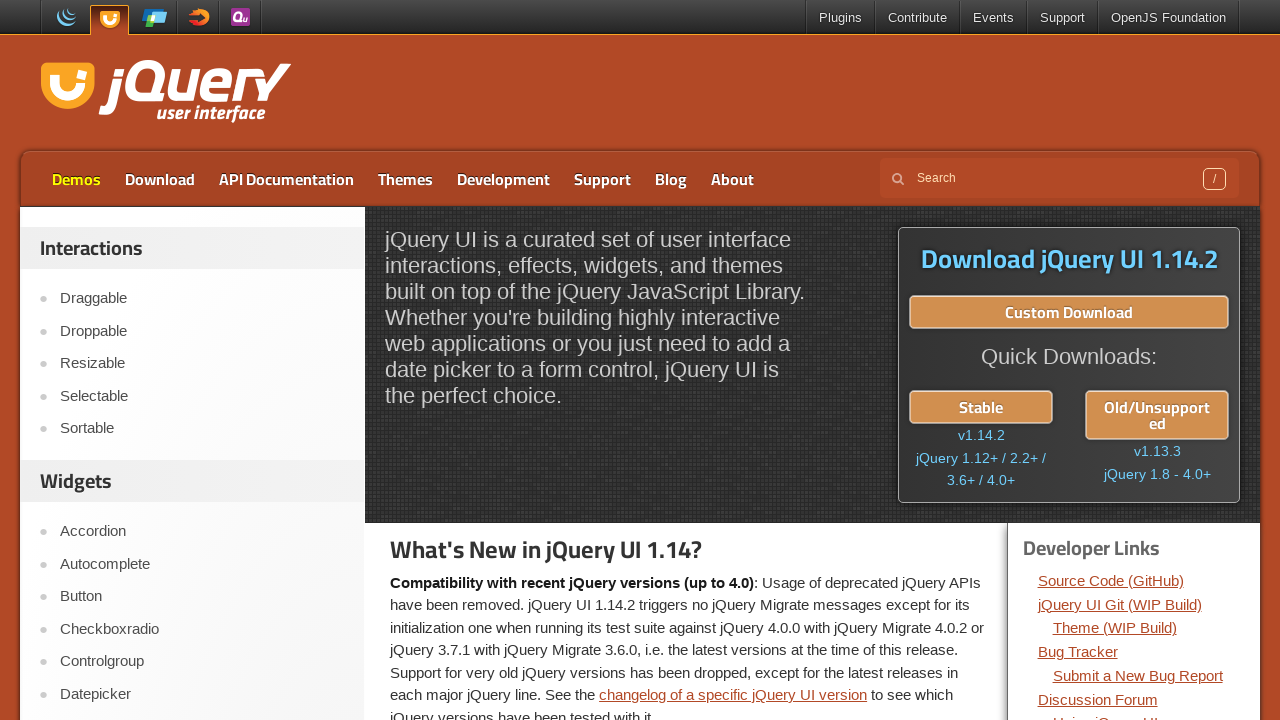

Removed highlight style from Demos link (made transparent)
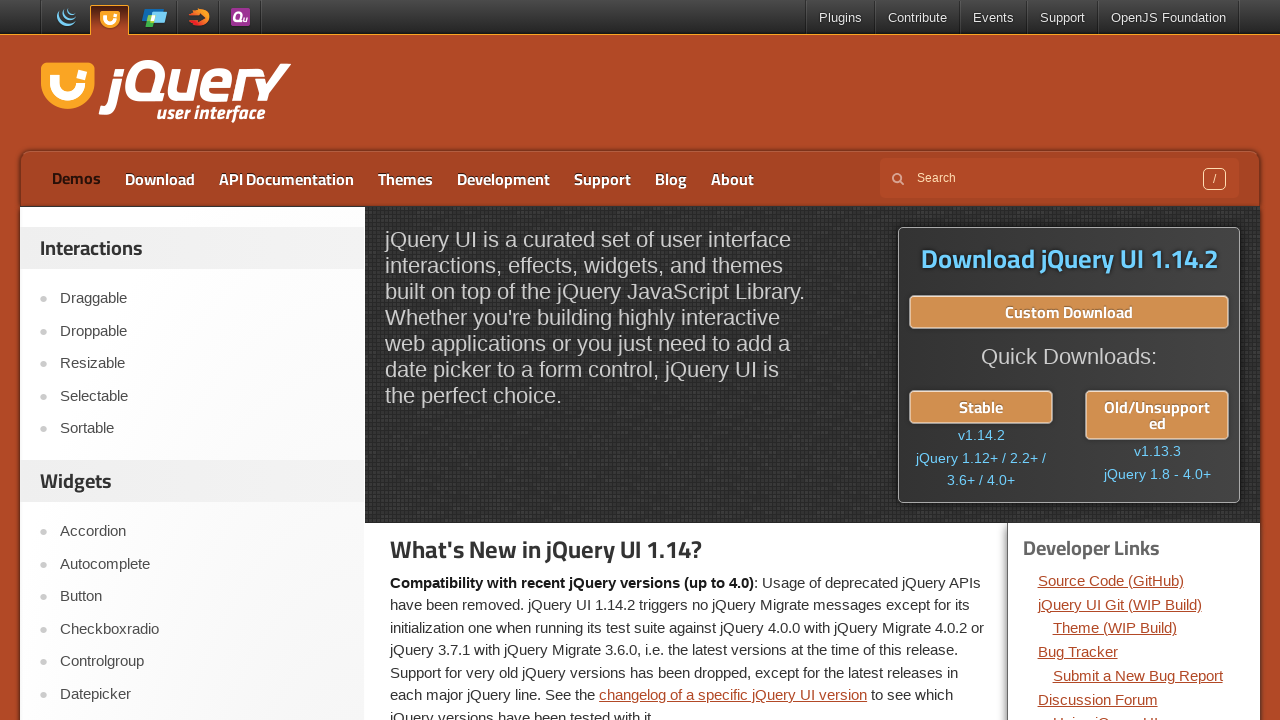

Waited 300ms while highlight is removed
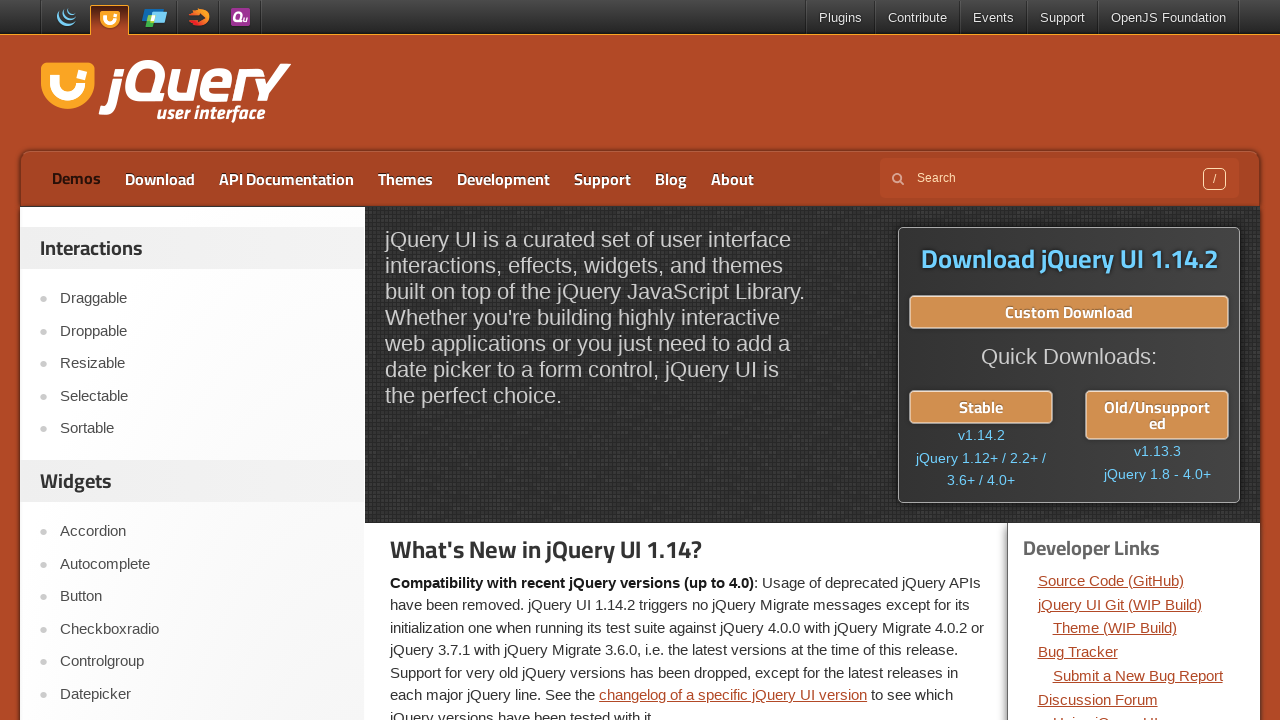

Applied highlight style to Demos link (yellow text, green border)
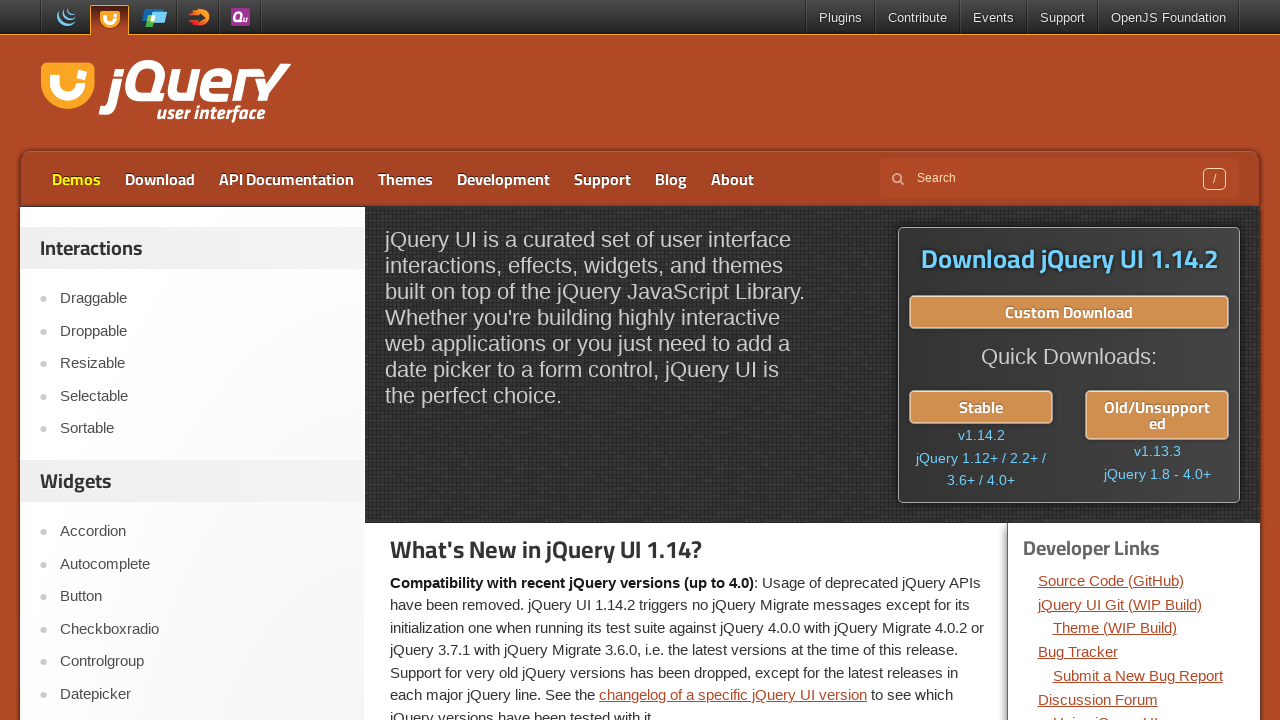

Waited 300ms while highlight is visible
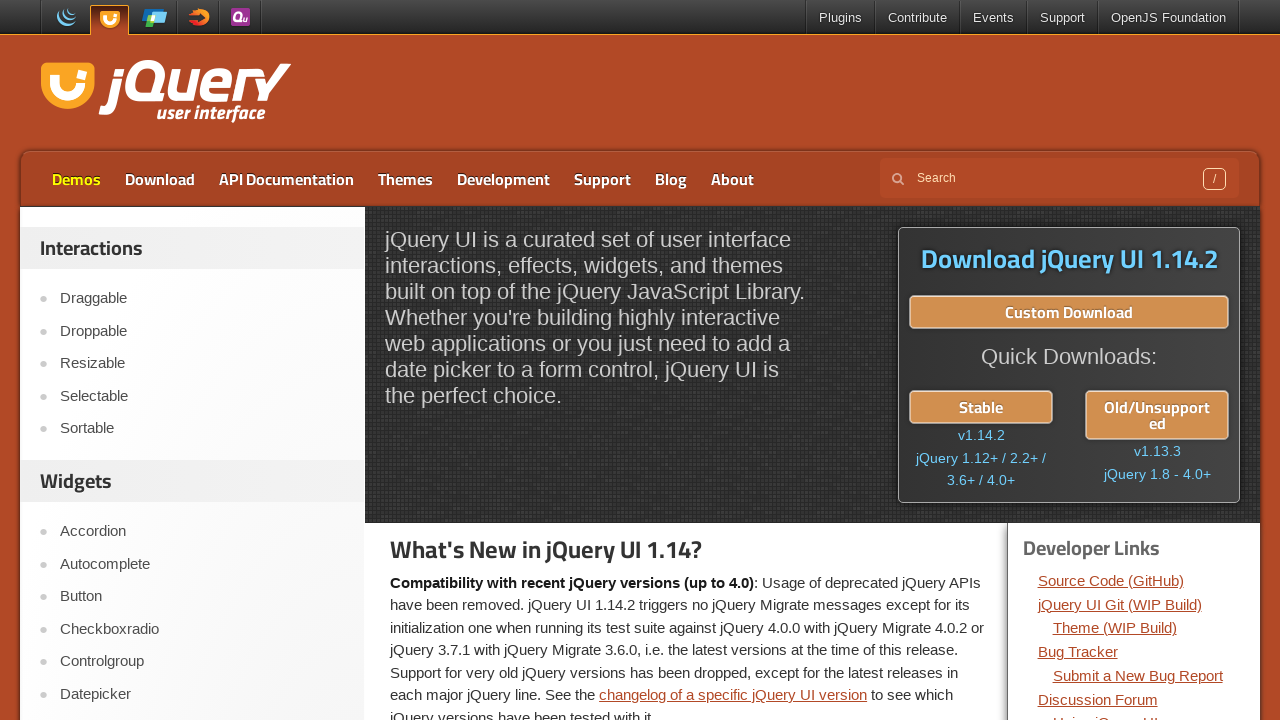

Removed highlight style from Demos link (made transparent)
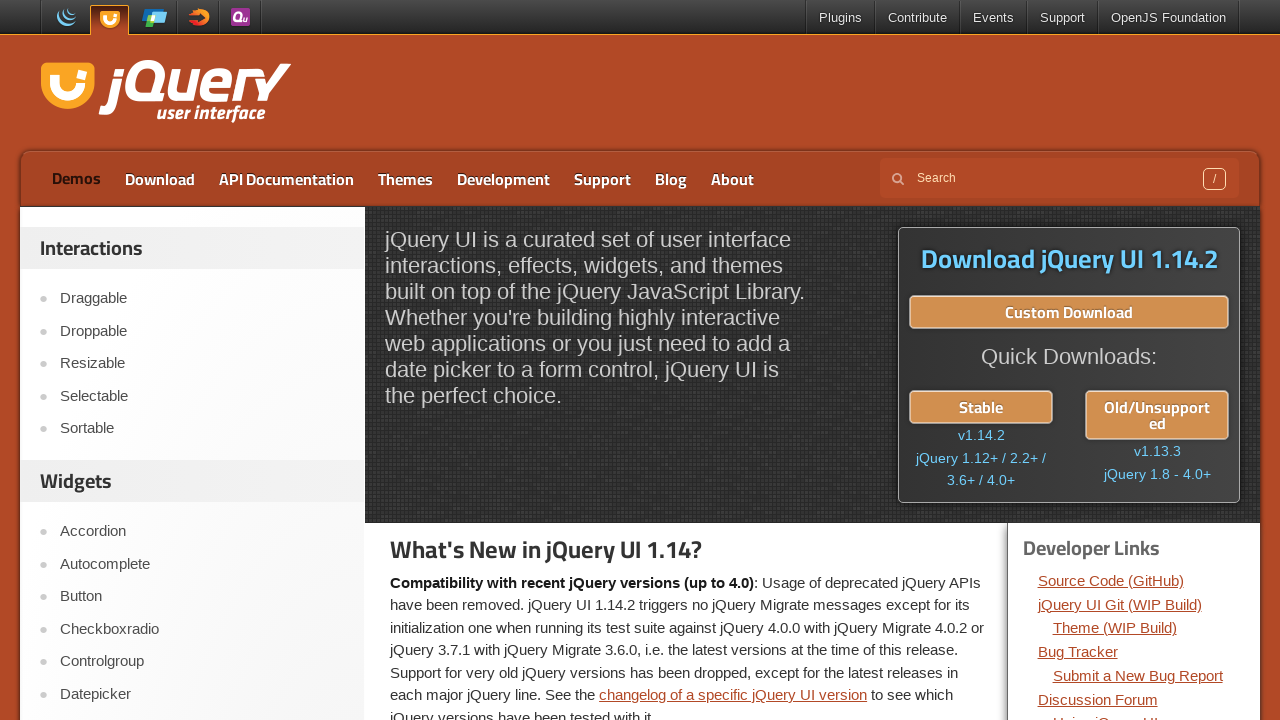

Waited 300ms while highlight is removed
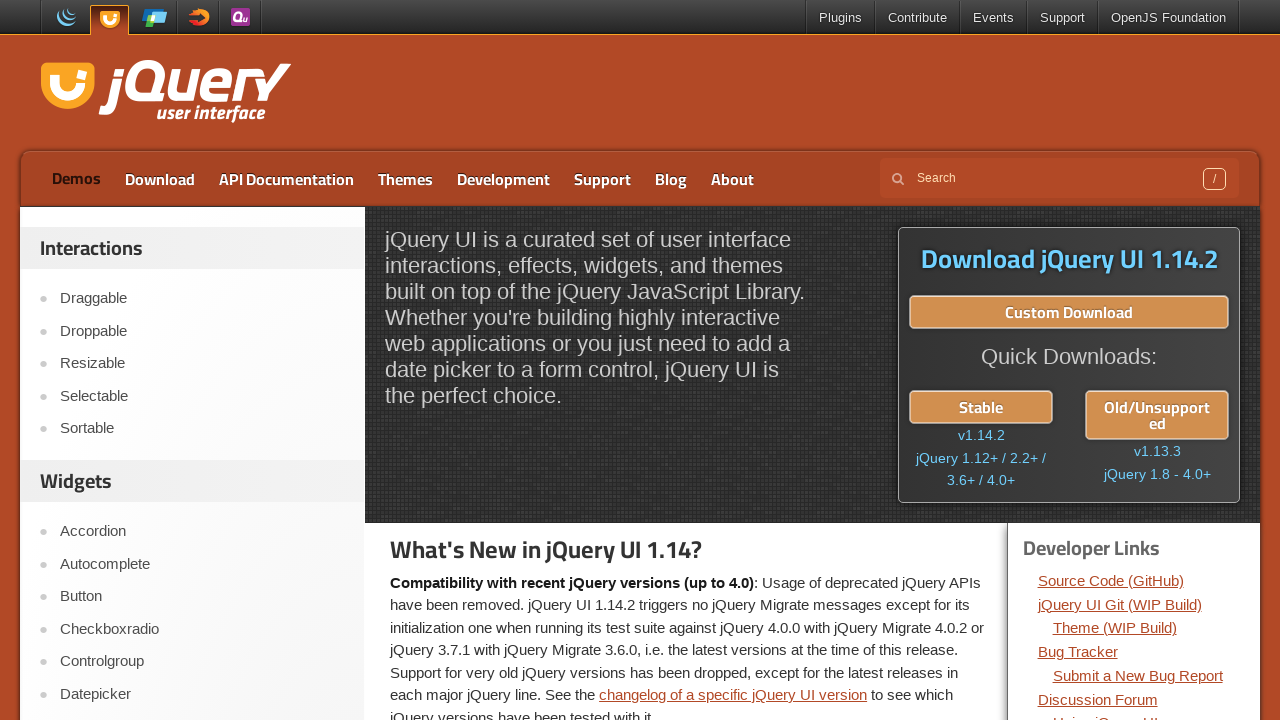

Applied highlight style to Demos link (yellow text, green border)
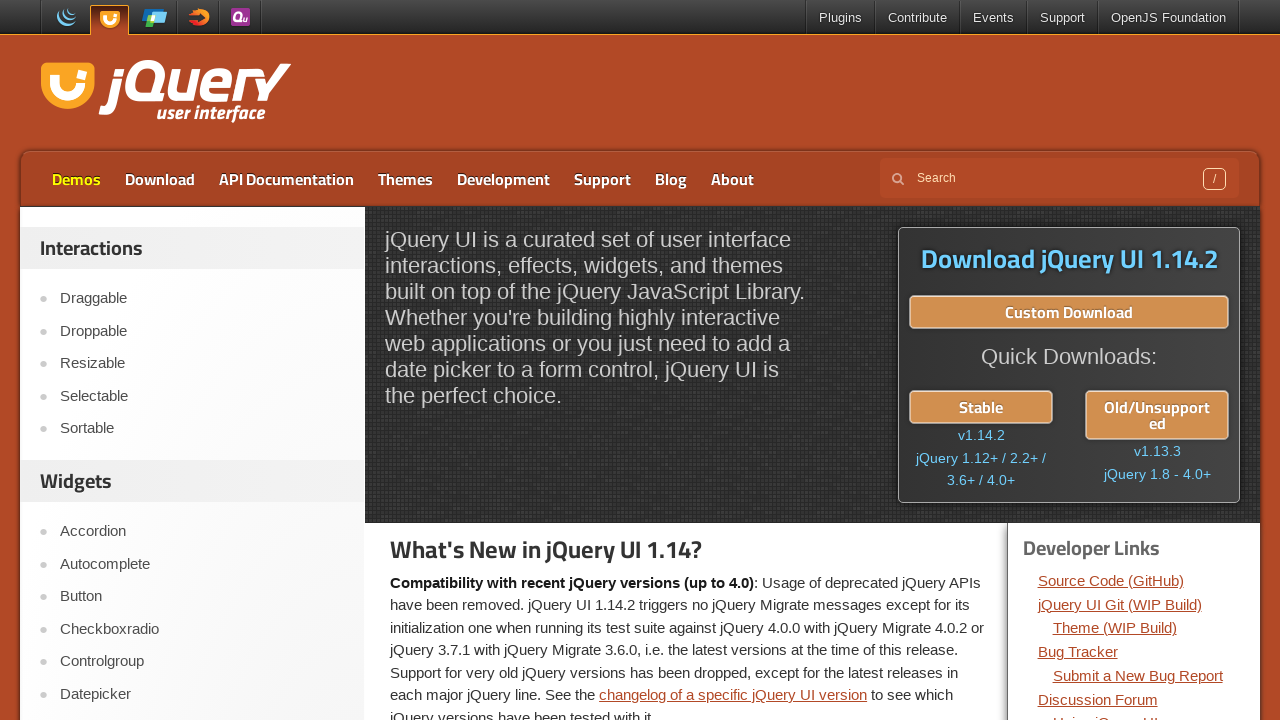

Waited 300ms while highlight is visible
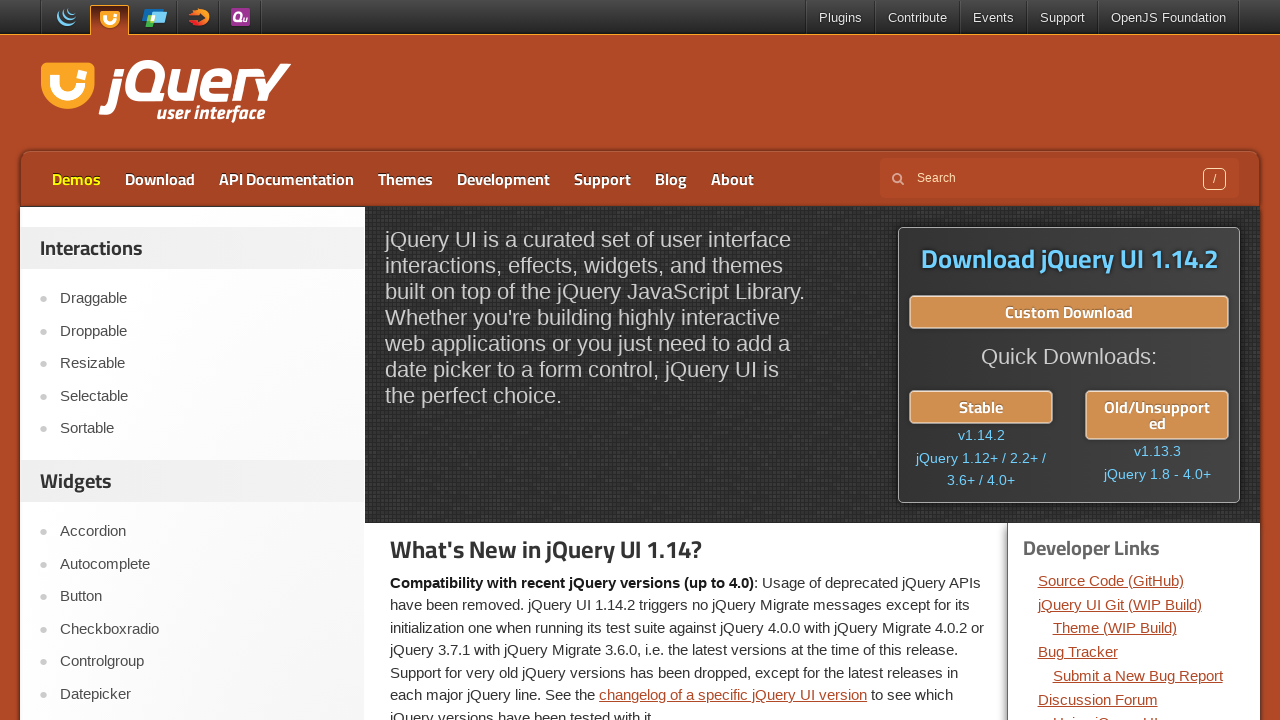

Removed highlight style from Demos link (made transparent)
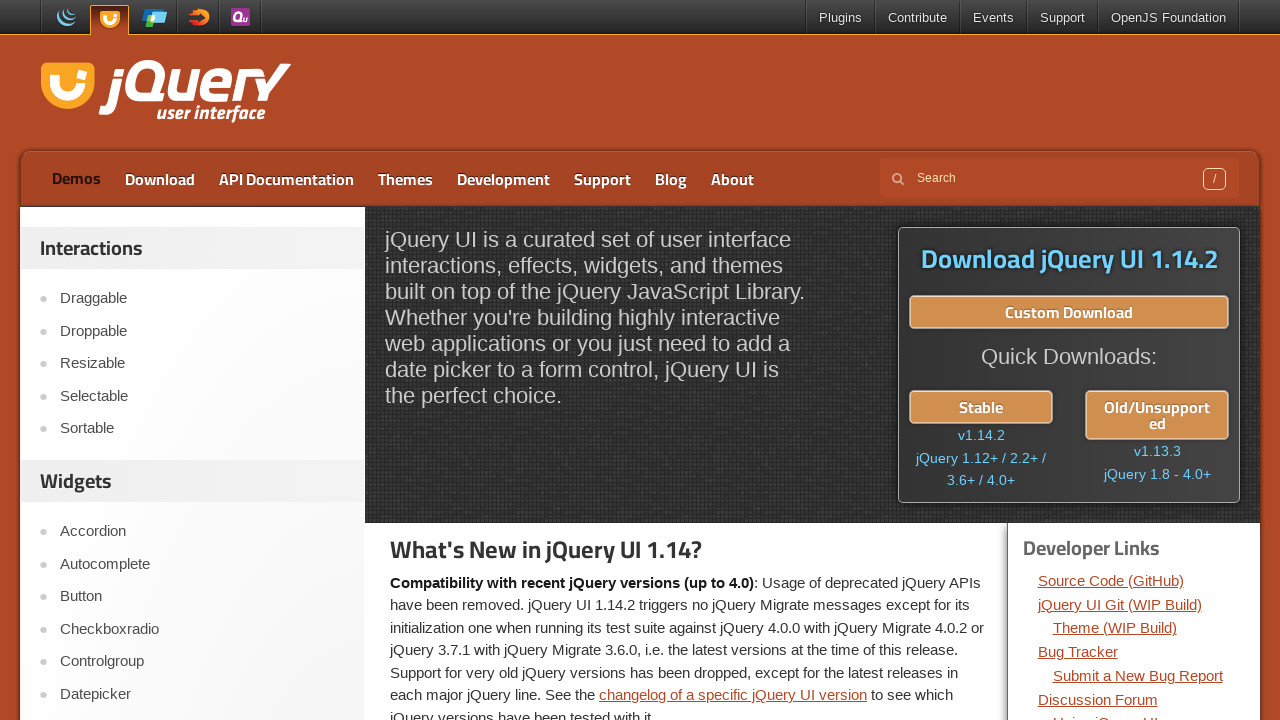

Waited 300ms while highlight is removed
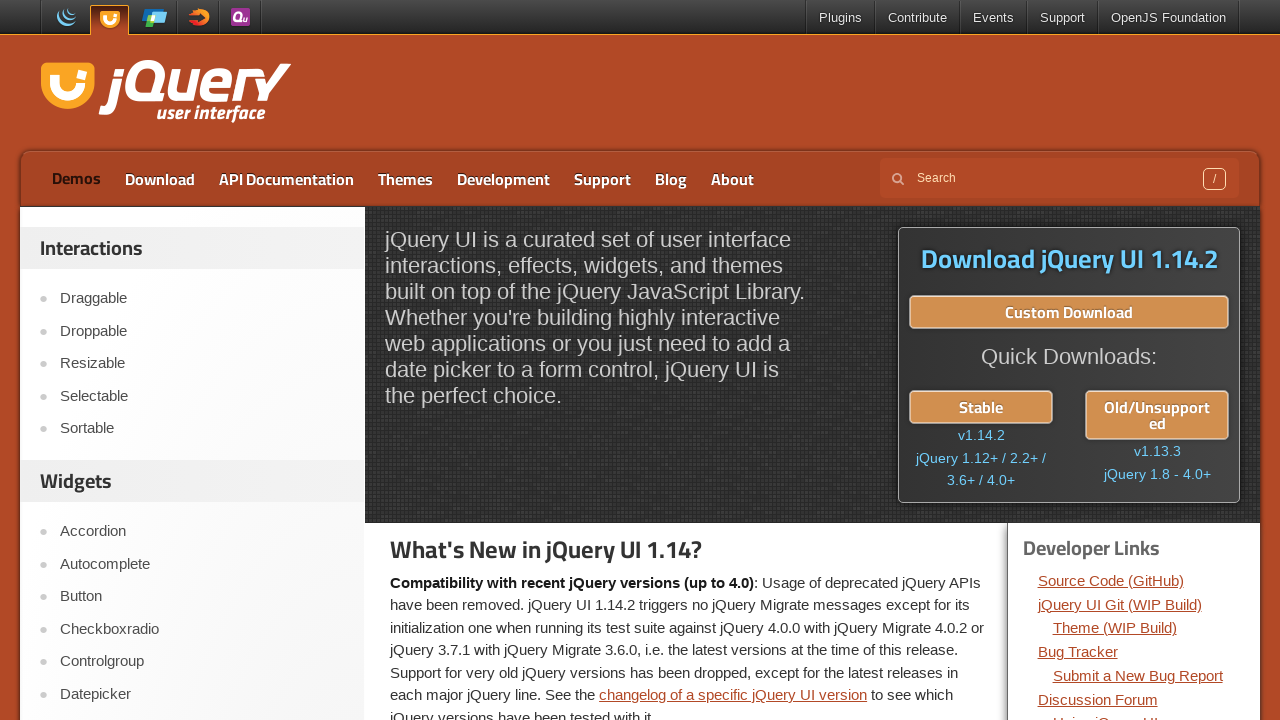

Applied highlight style to Demos link (yellow text, green border)
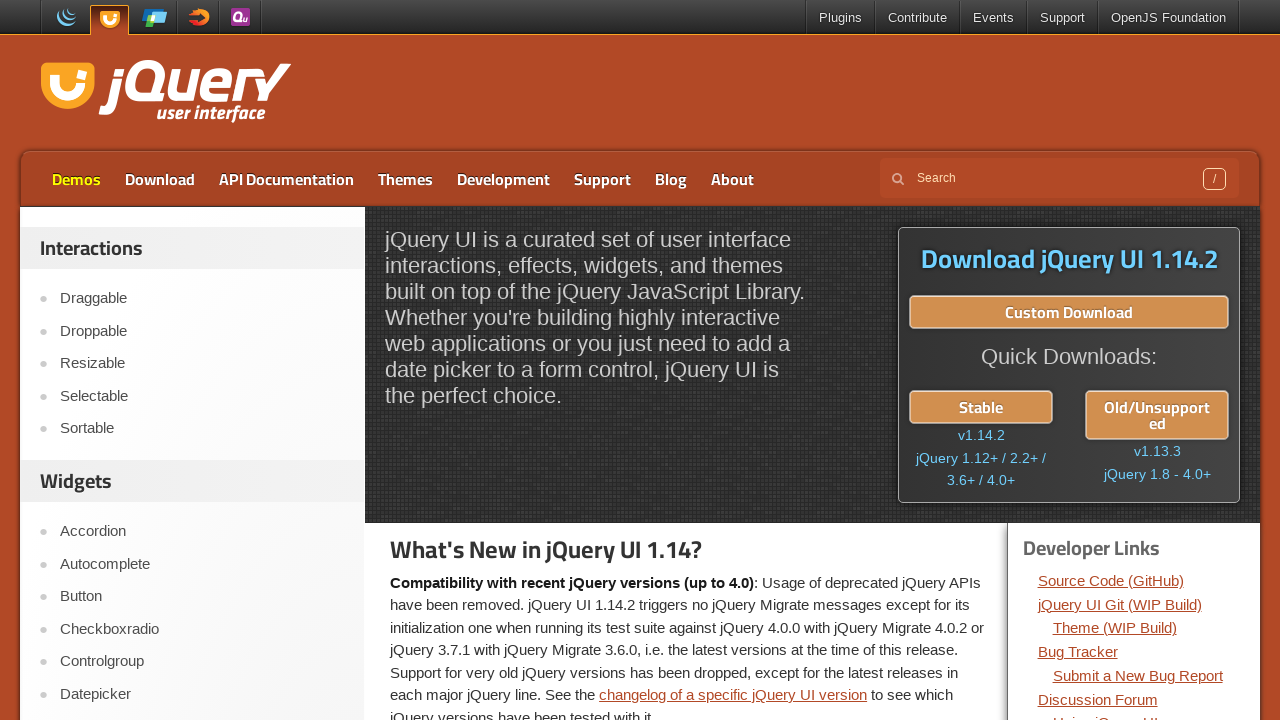

Waited 300ms while highlight is visible
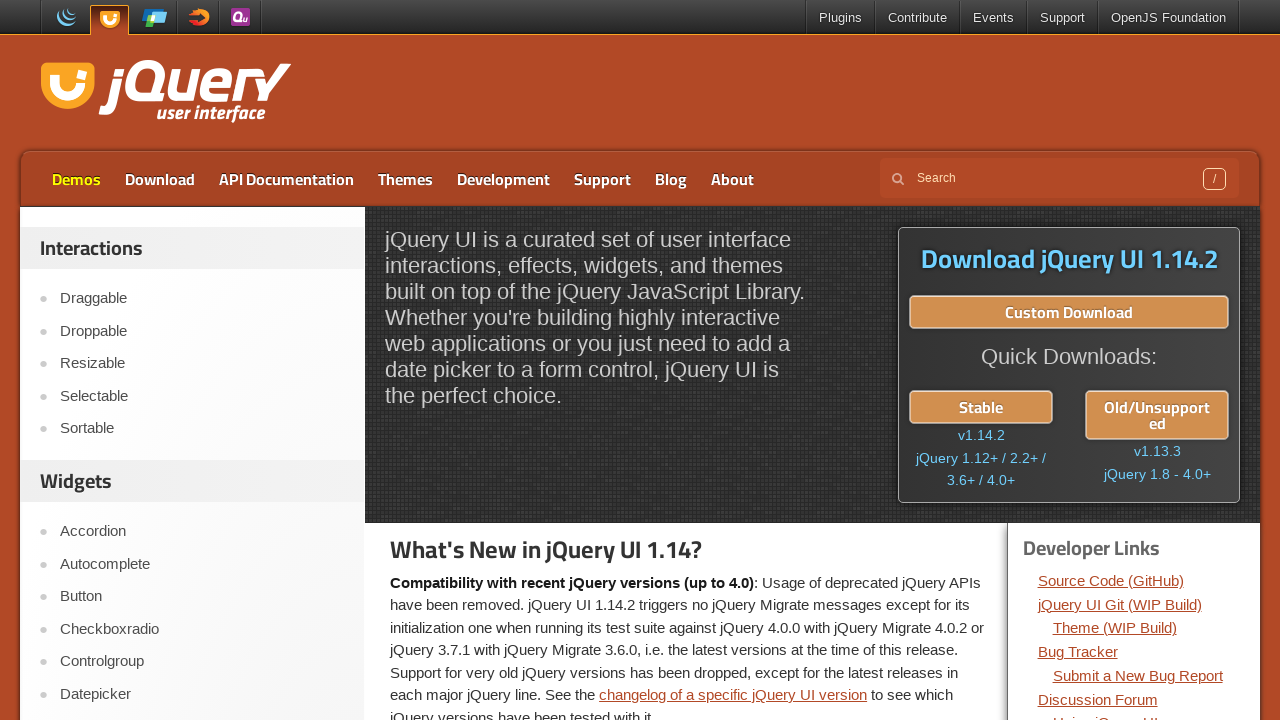

Removed highlight style from Demos link (made transparent)
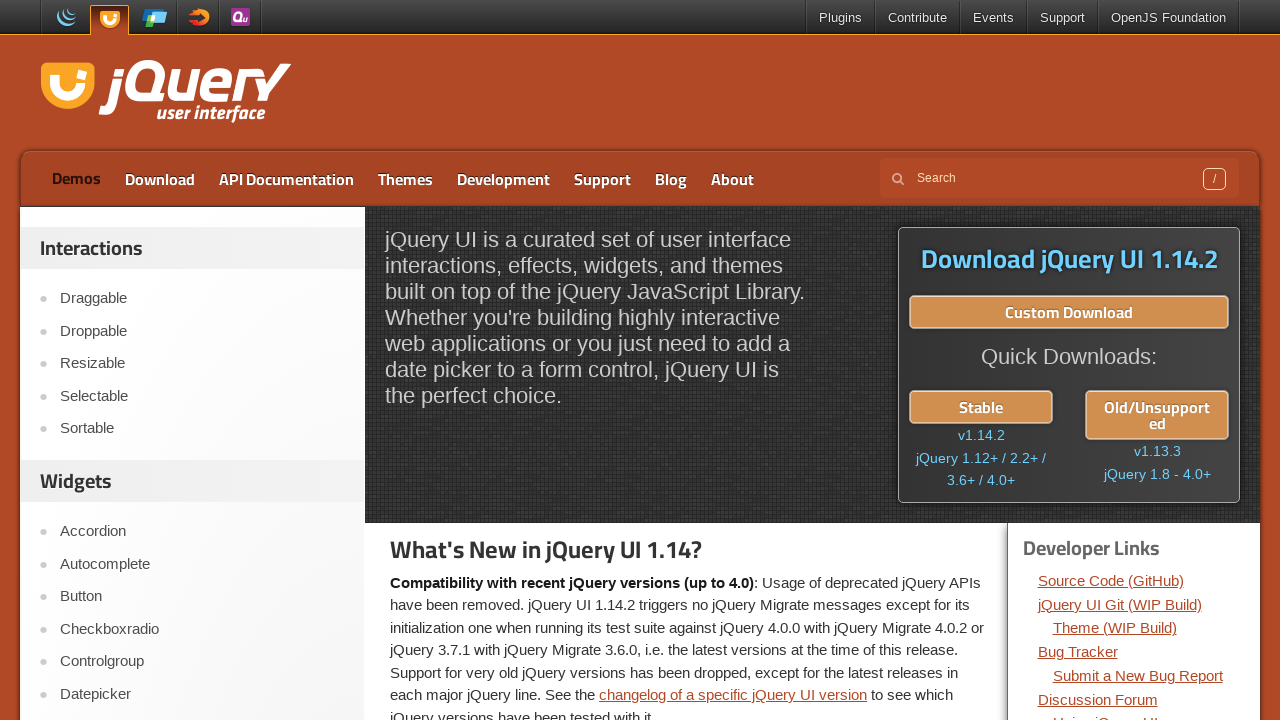

Waited 300ms while highlight is removed
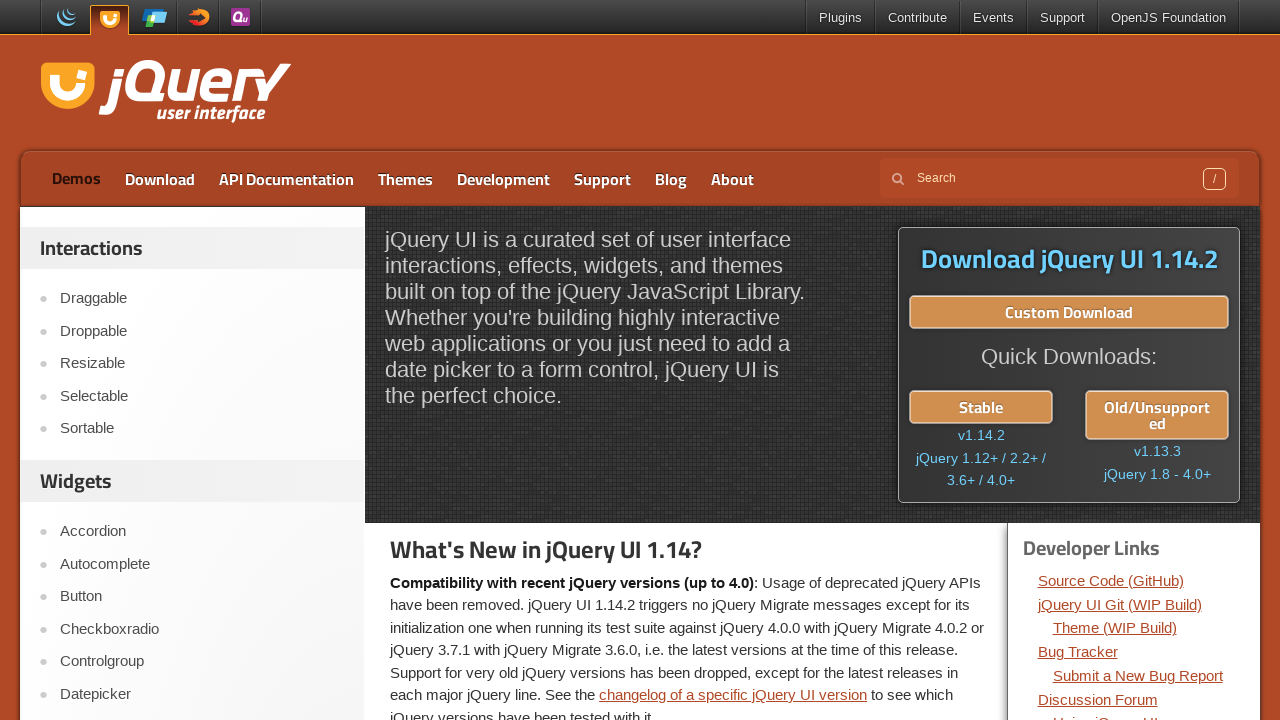

Applied highlight style to Demos link (yellow text, green border)
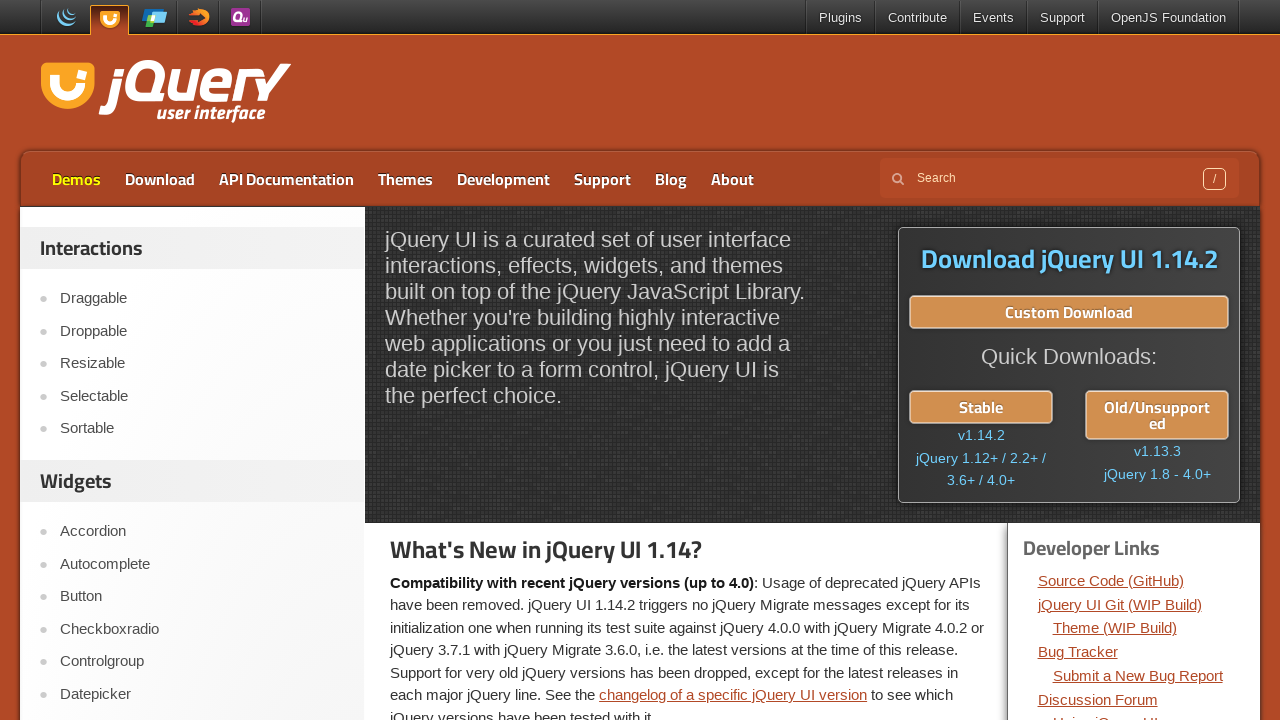

Waited 300ms while highlight is visible
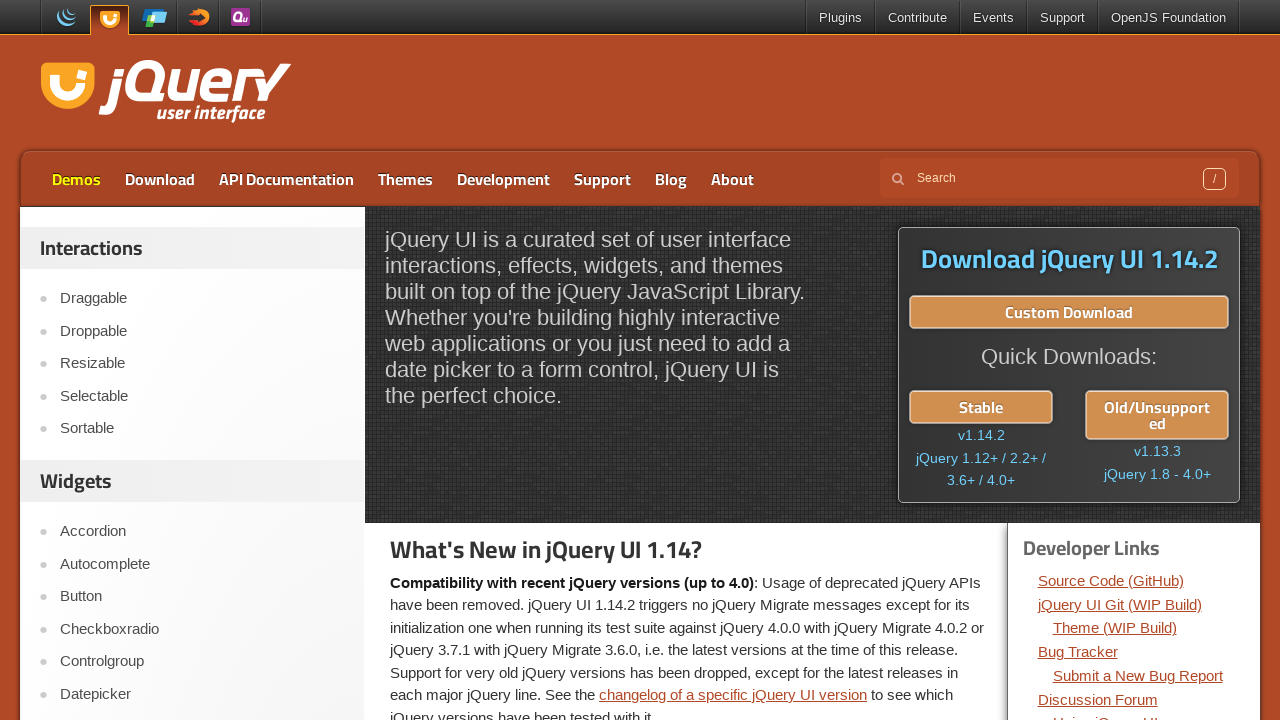

Removed highlight style from Demos link (made transparent)
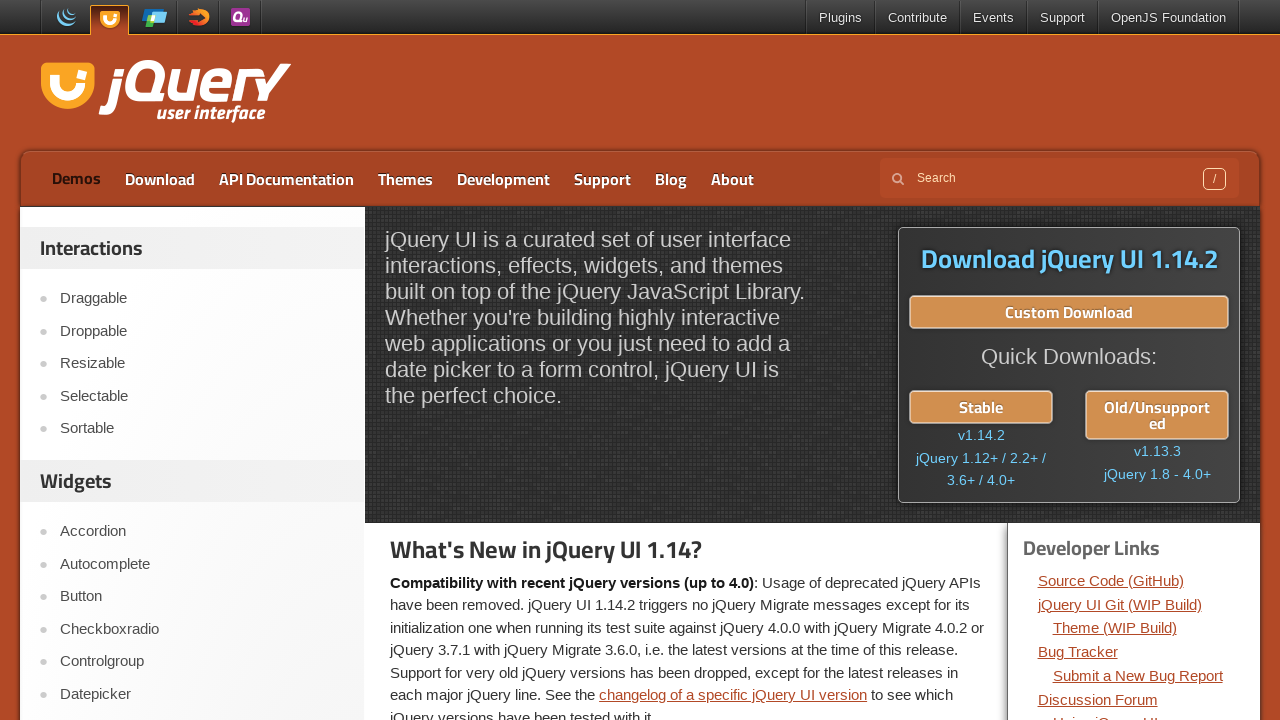

Waited 300ms while highlight is removed
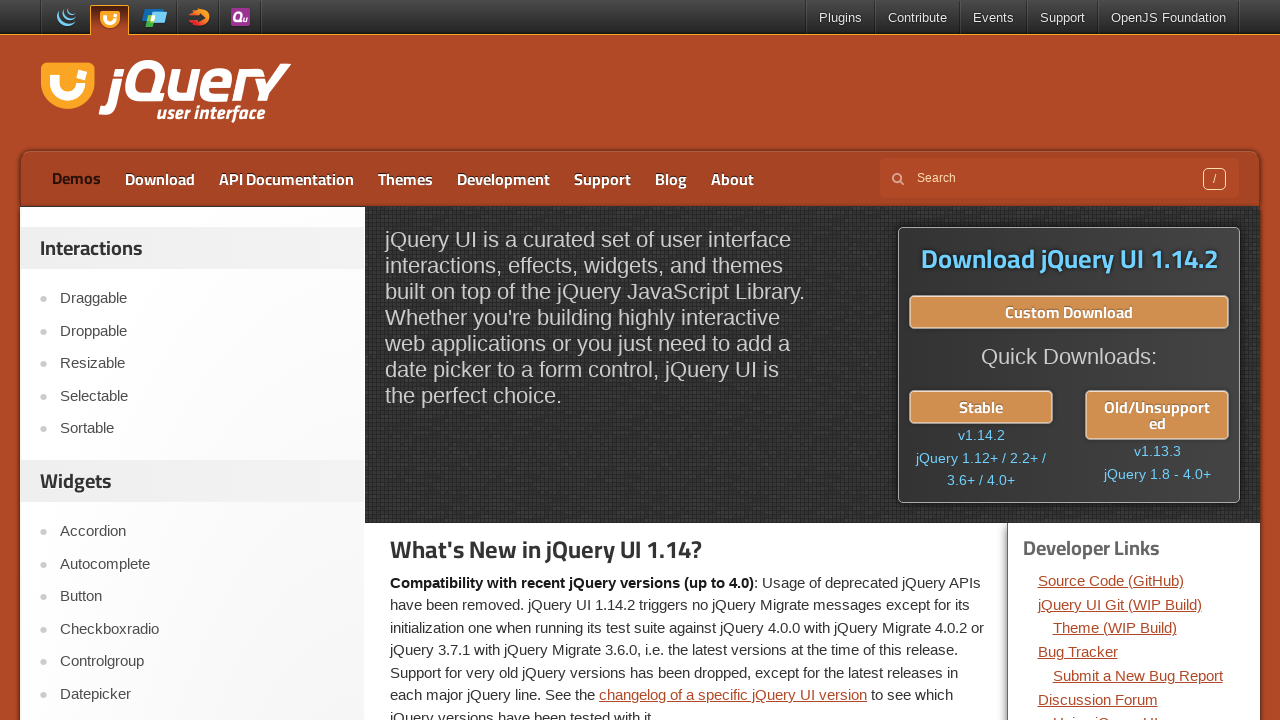

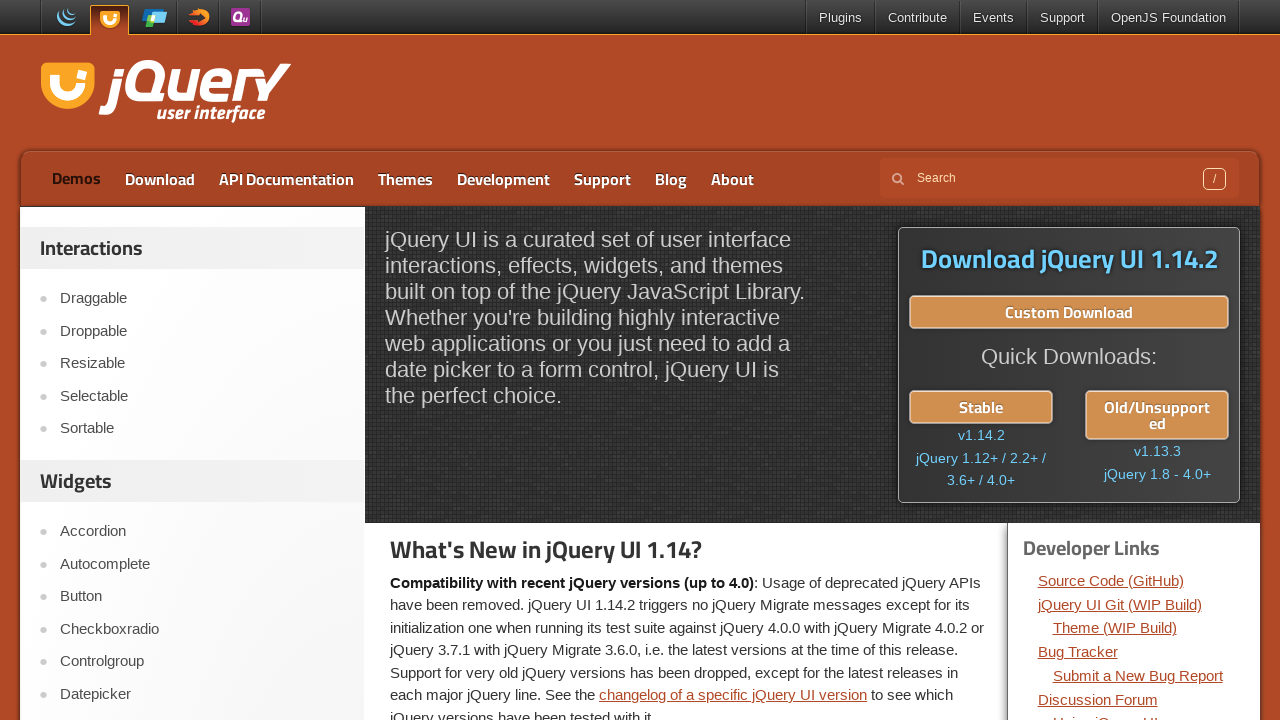